Tests infinite scroll functionality by emulating mouse wheel scrolling, verifying that wheel events trigger dynamic content loading.

Starting URL: https://the-internet.herokuapp.com/infinite_scroll

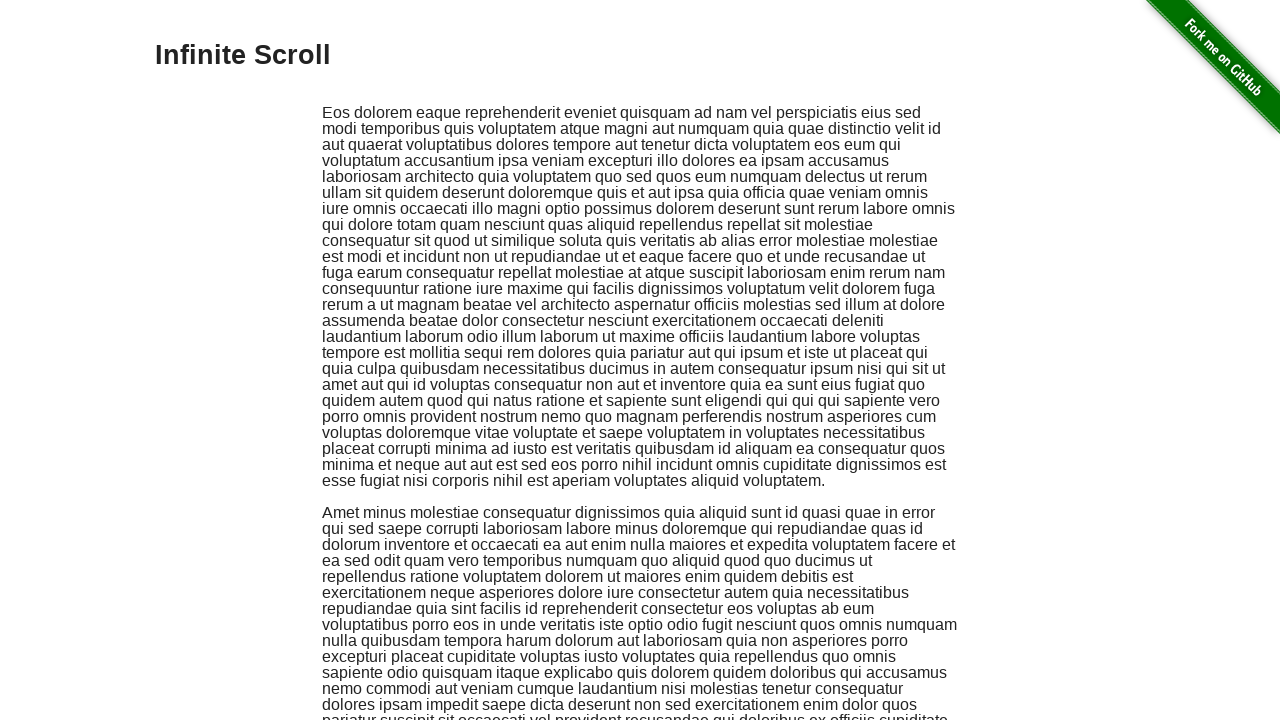

Retrieved initial count of dynamically added content elements
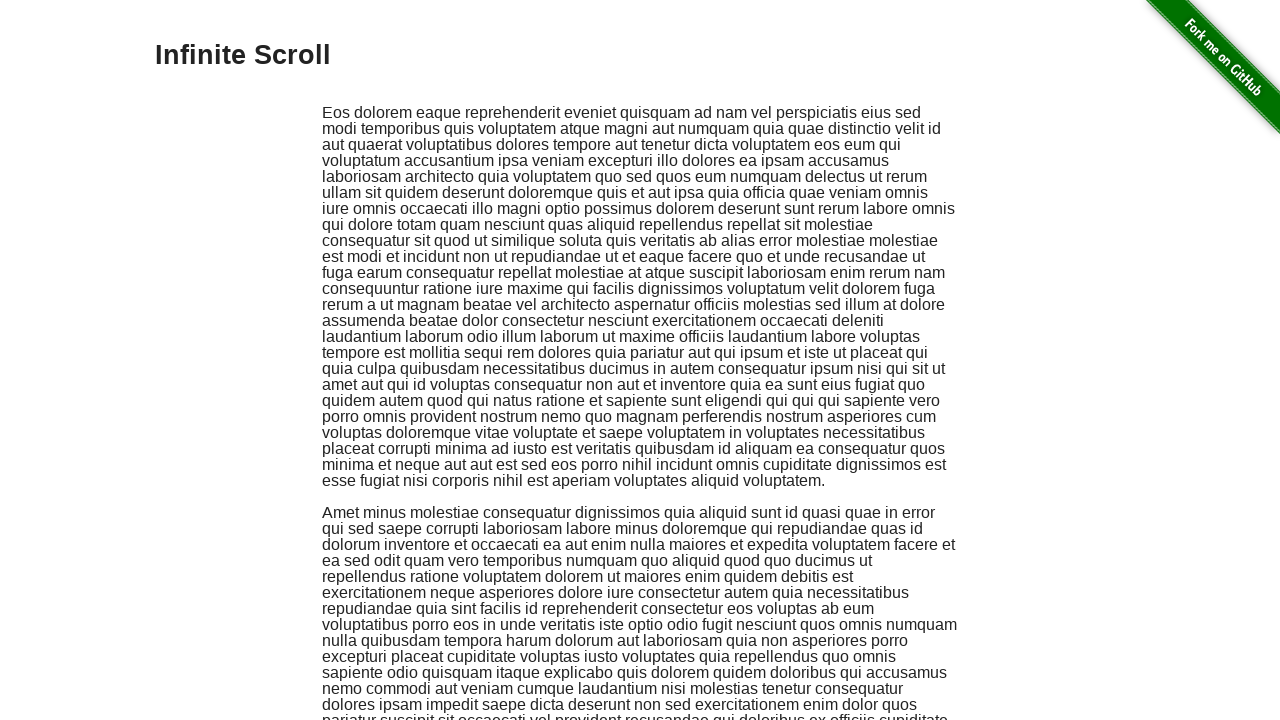

Emulated mouse wheel scroll downward
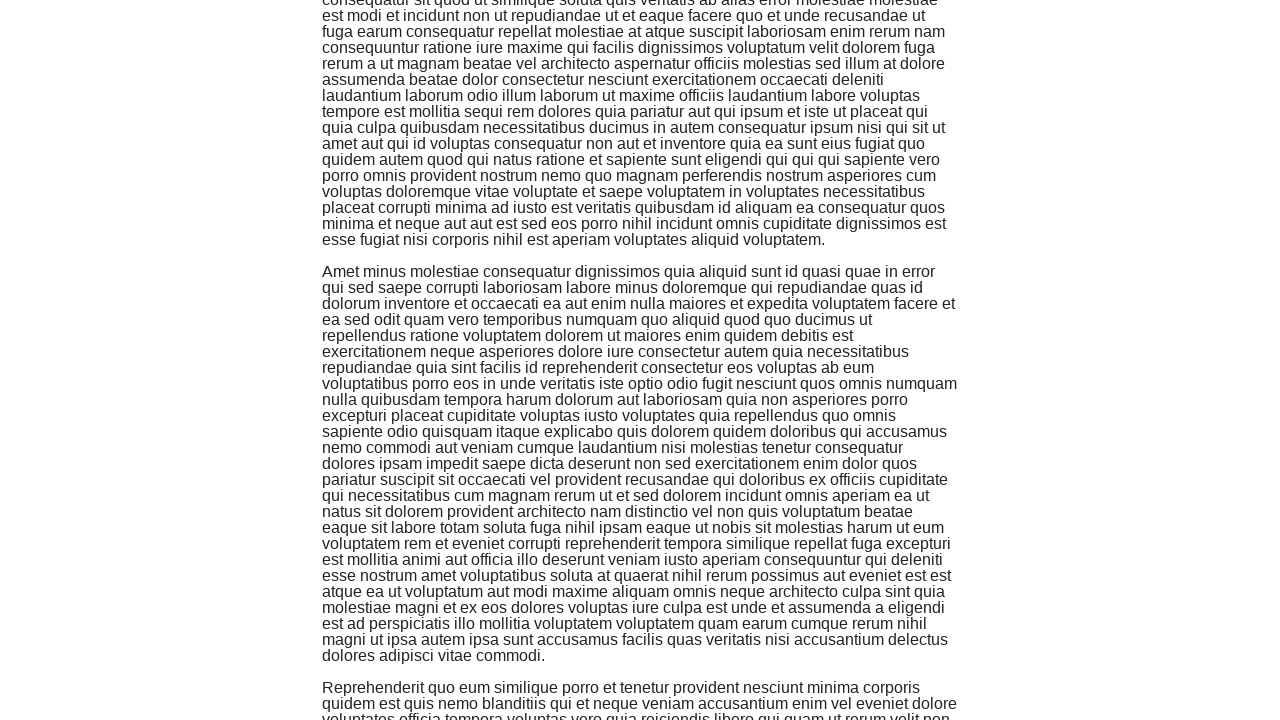

Waited 300ms for content to load after wheel scroll
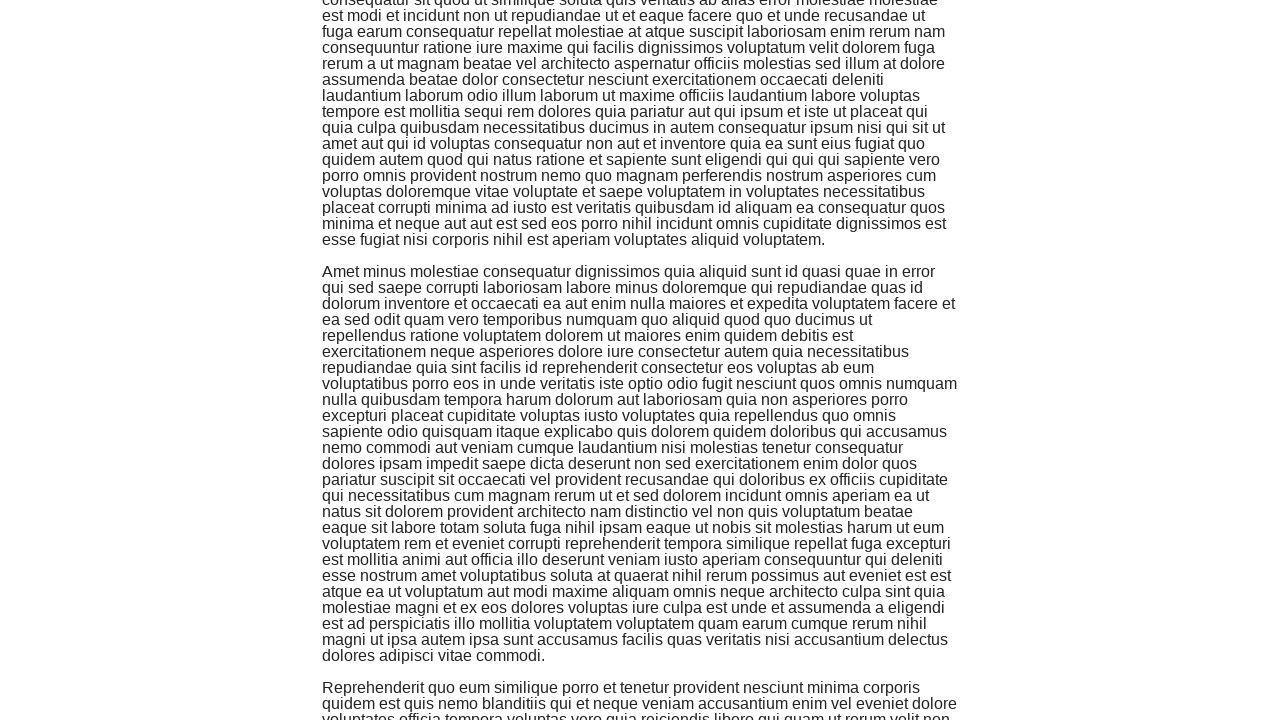

Emulated mouse wheel scroll downward
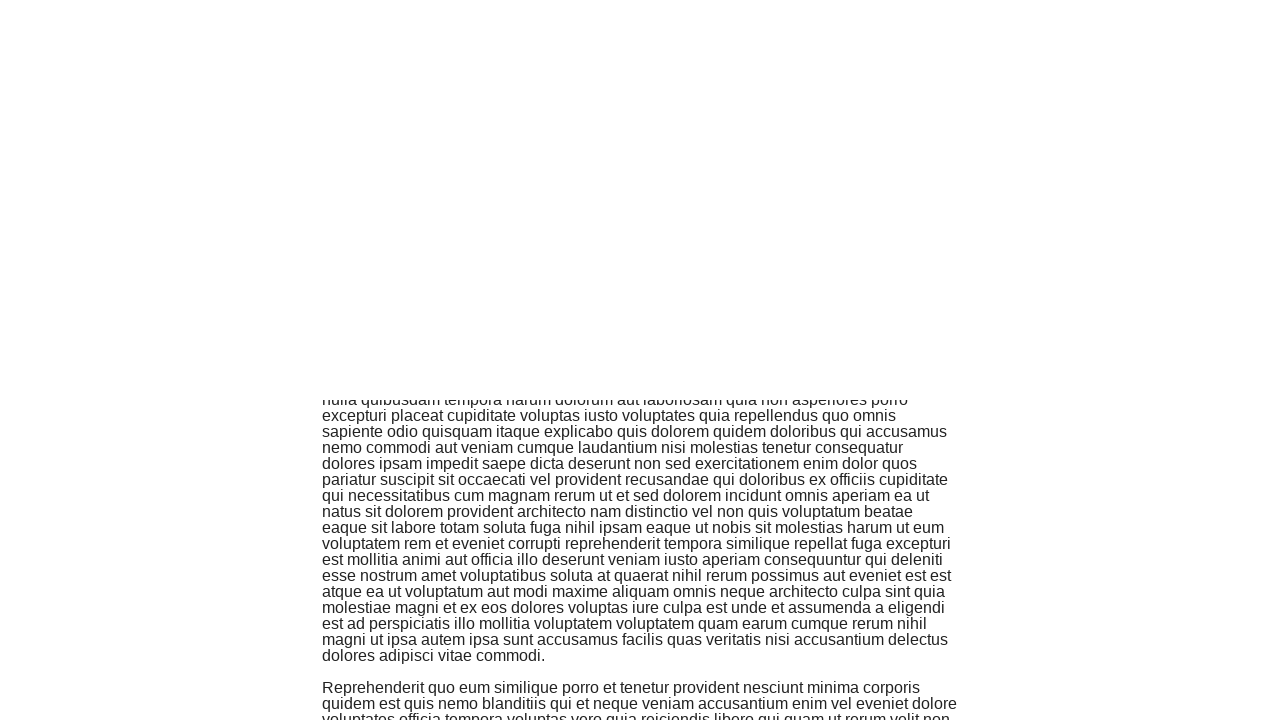

Waited 300ms for content to load after wheel scroll
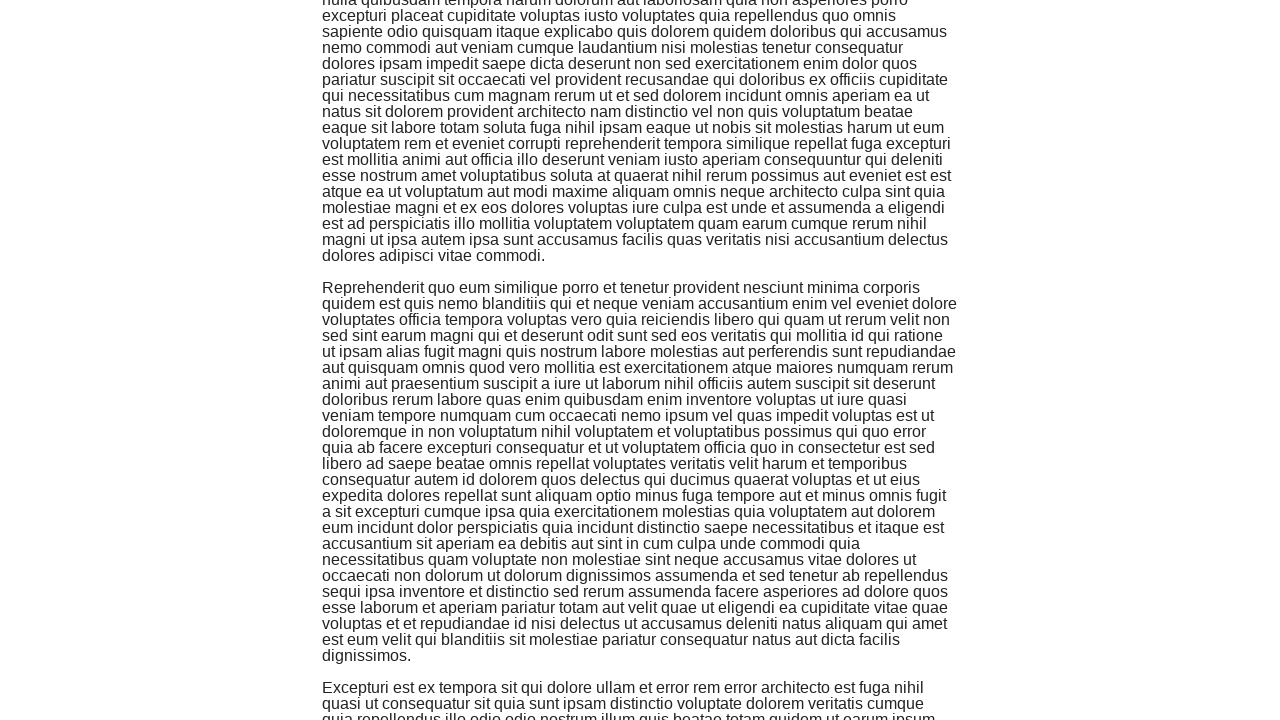

Emulated mouse wheel scroll downward
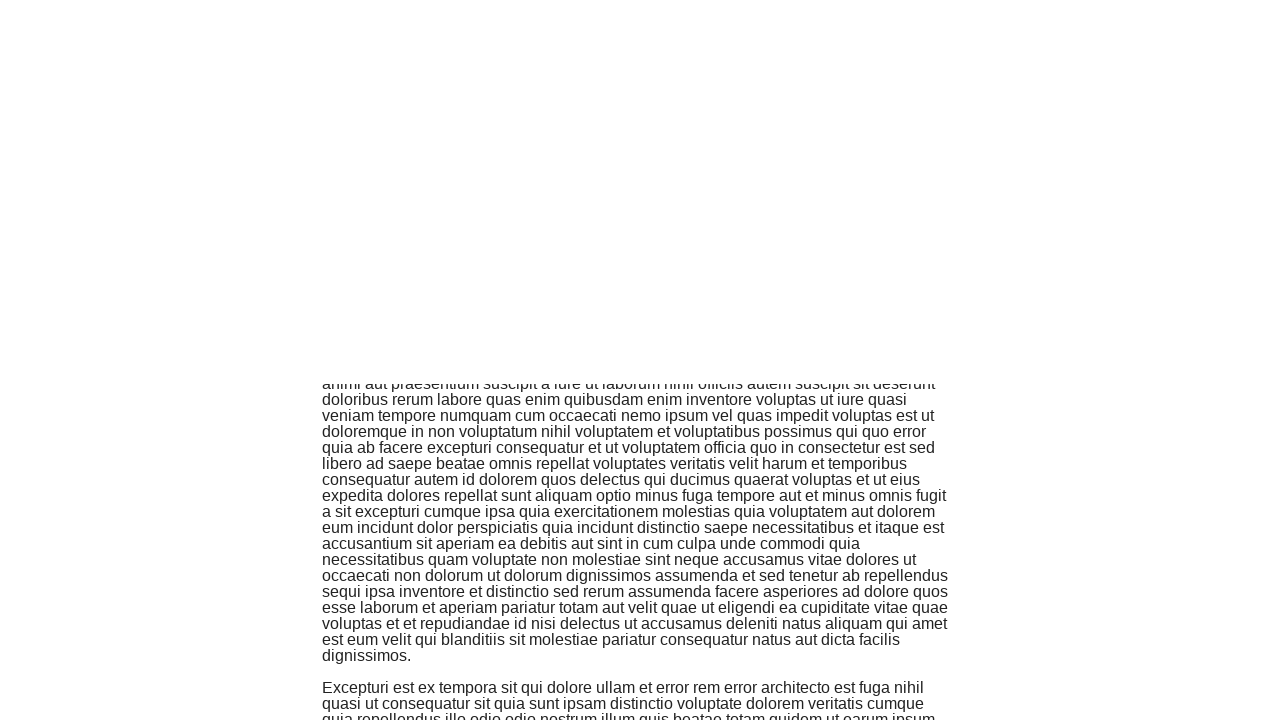

Waited 300ms for content to load after wheel scroll
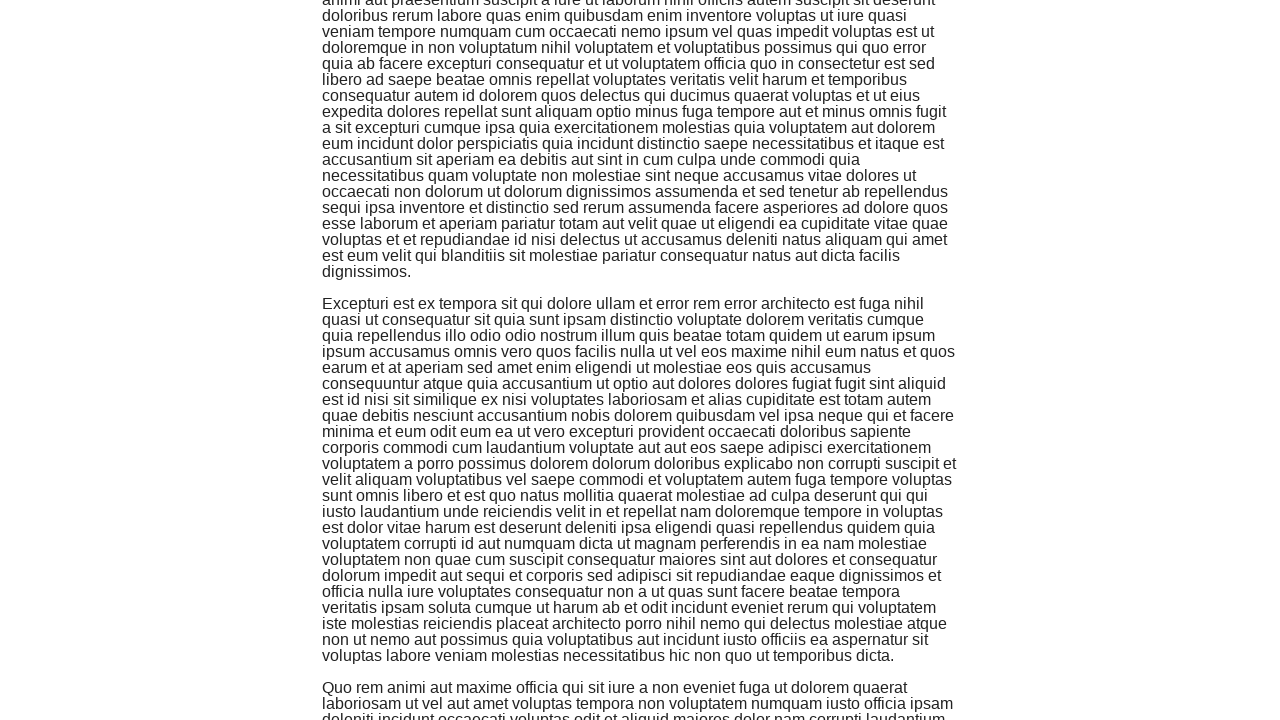

Emulated mouse wheel scroll downward
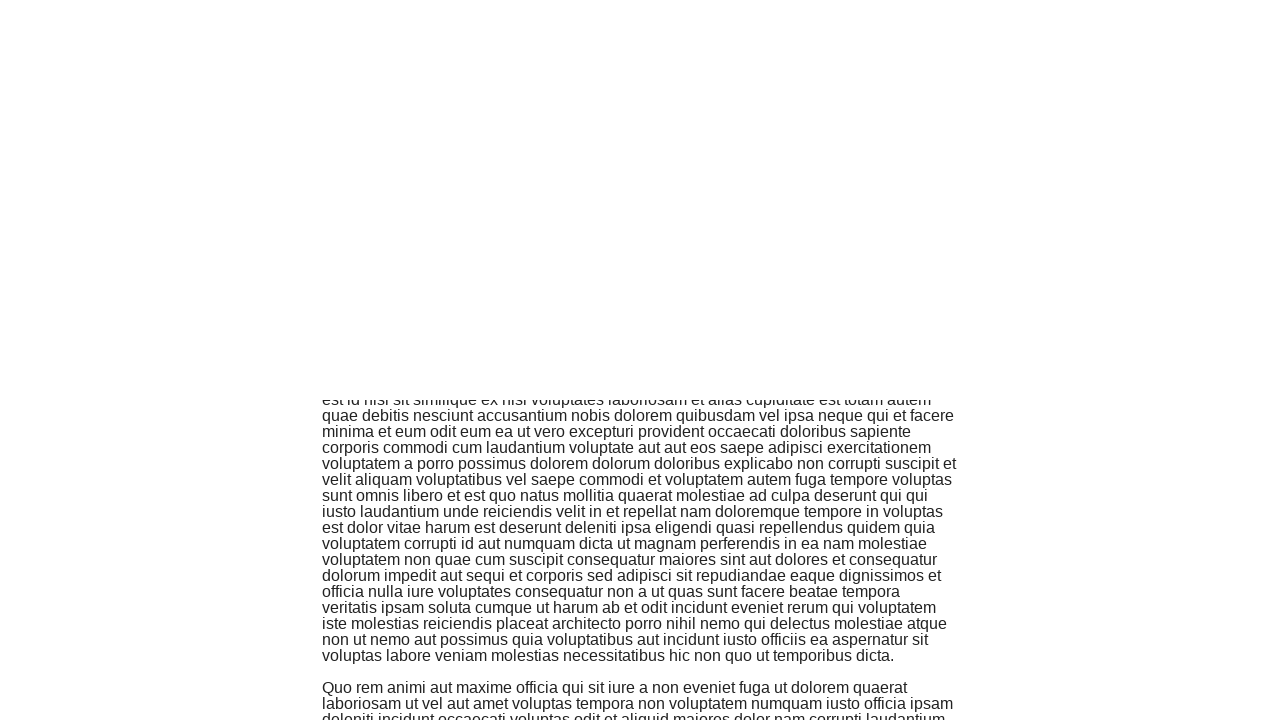

Waited 300ms for content to load after wheel scroll
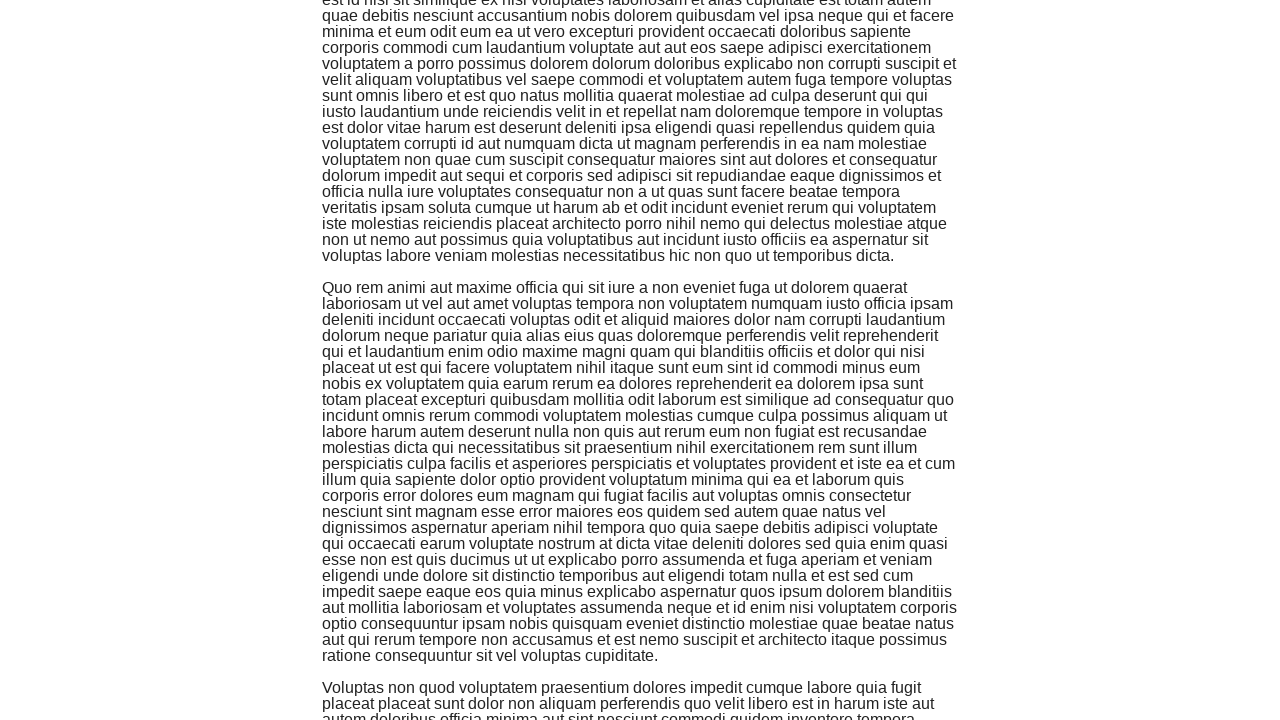

Emulated mouse wheel scroll downward
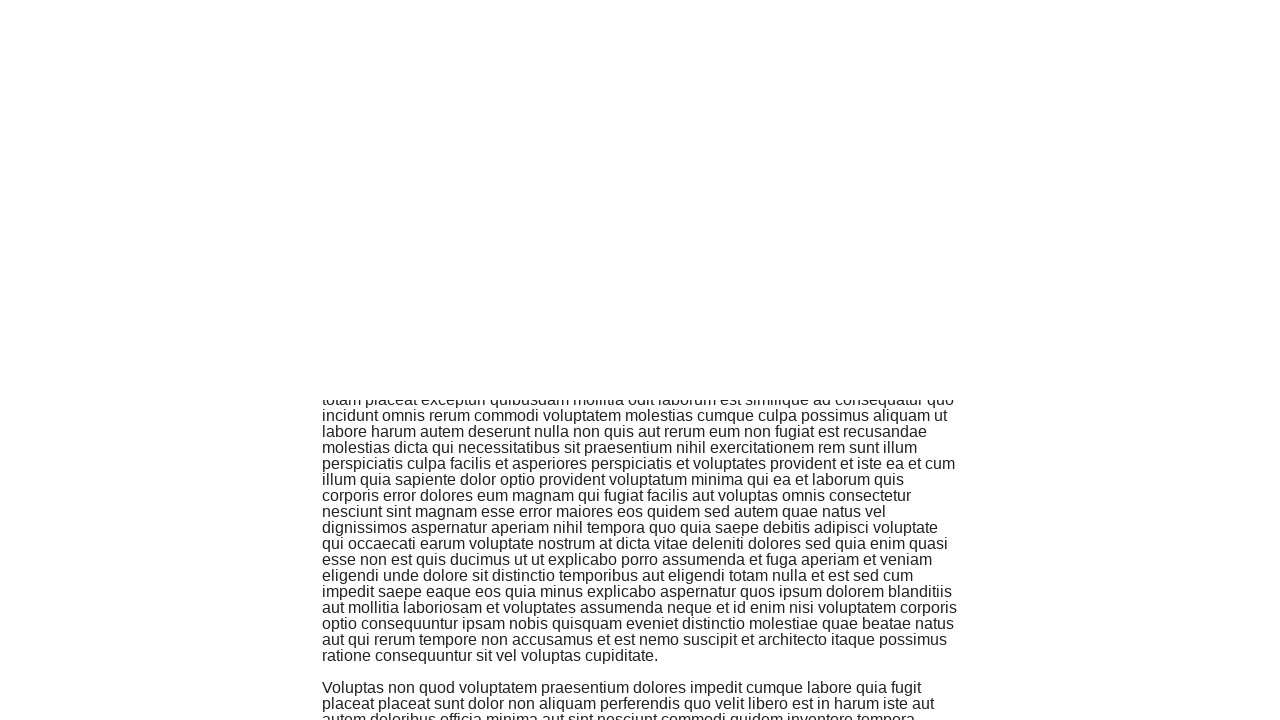

Waited 300ms for content to load after wheel scroll
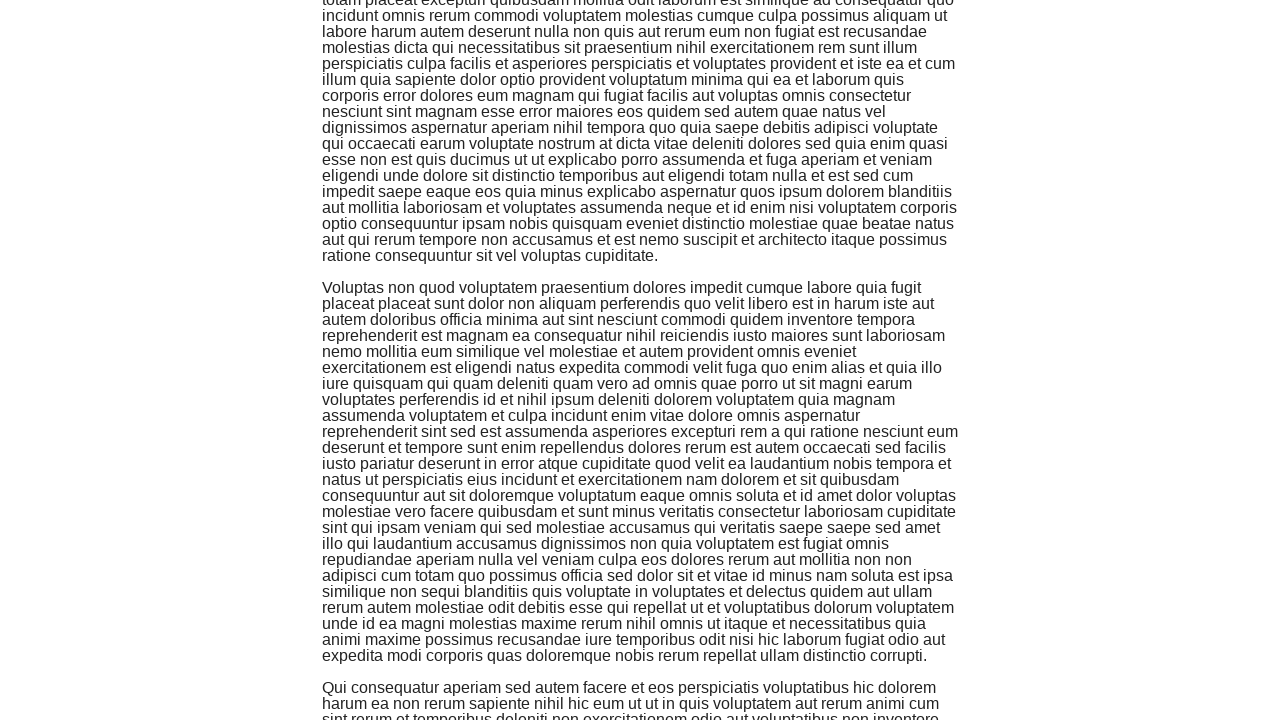

Emulated mouse wheel scroll downward
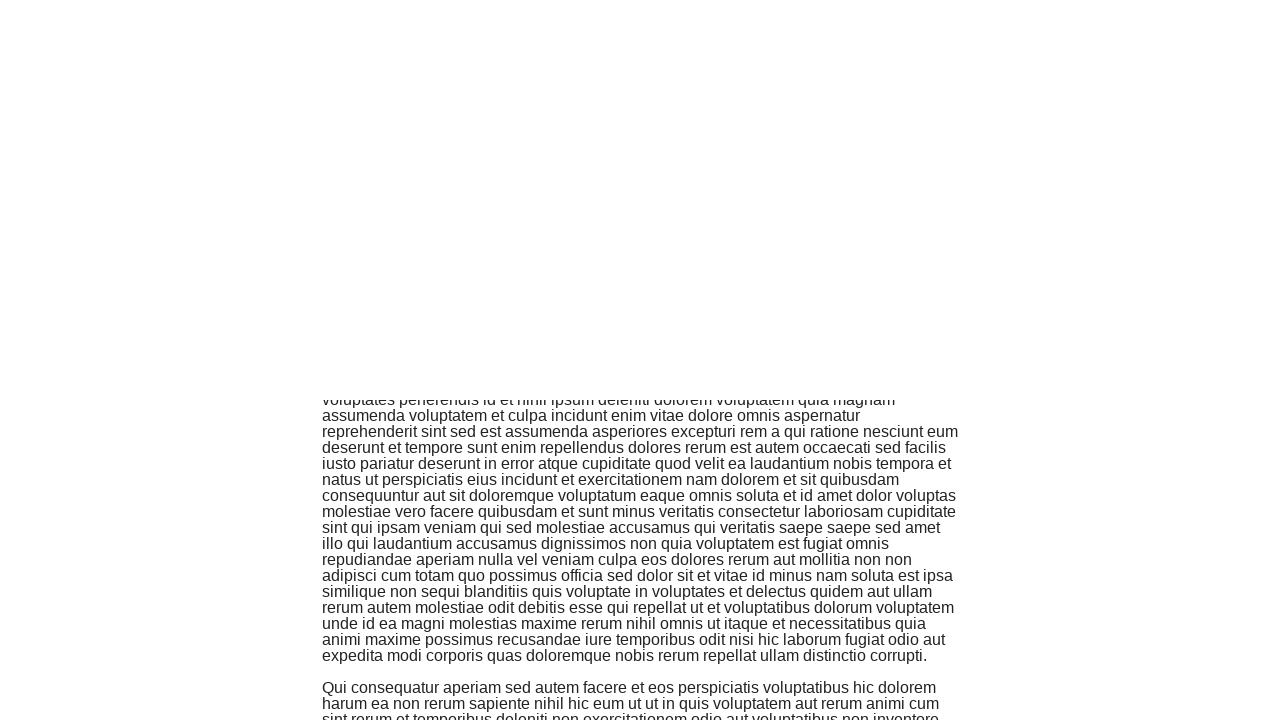

Waited 300ms for content to load after wheel scroll
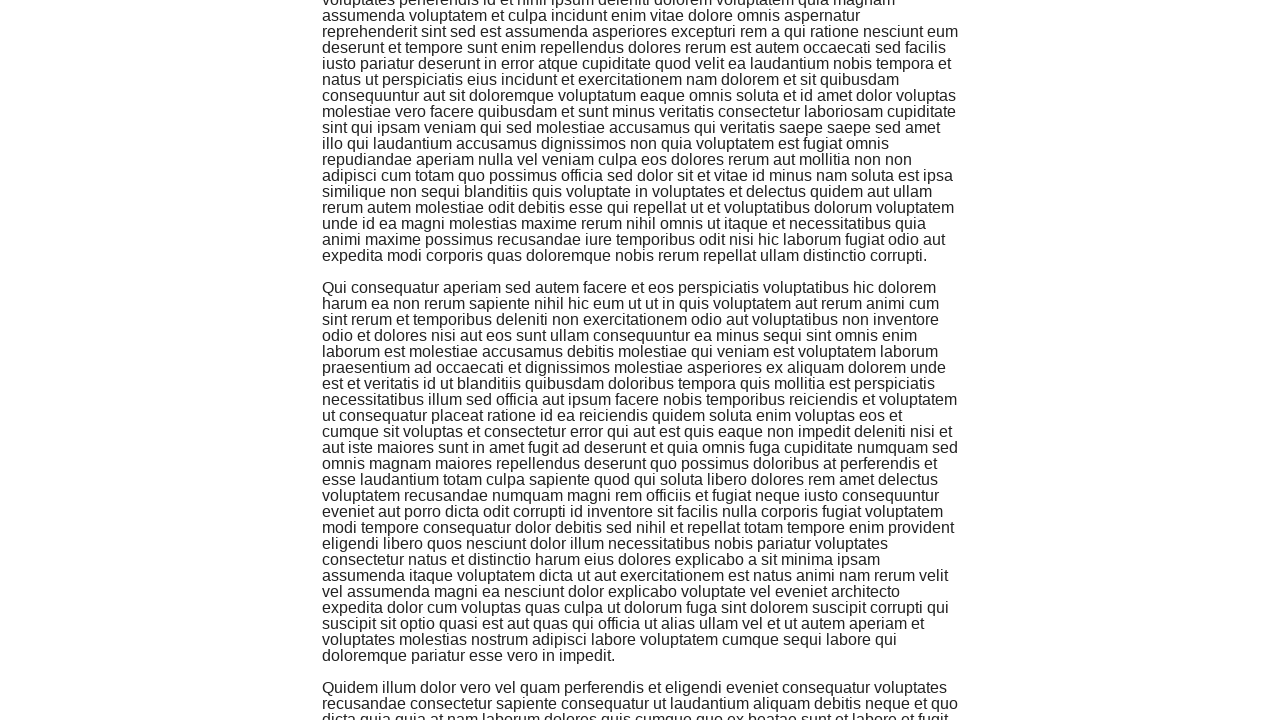

Emulated mouse wheel scroll downward
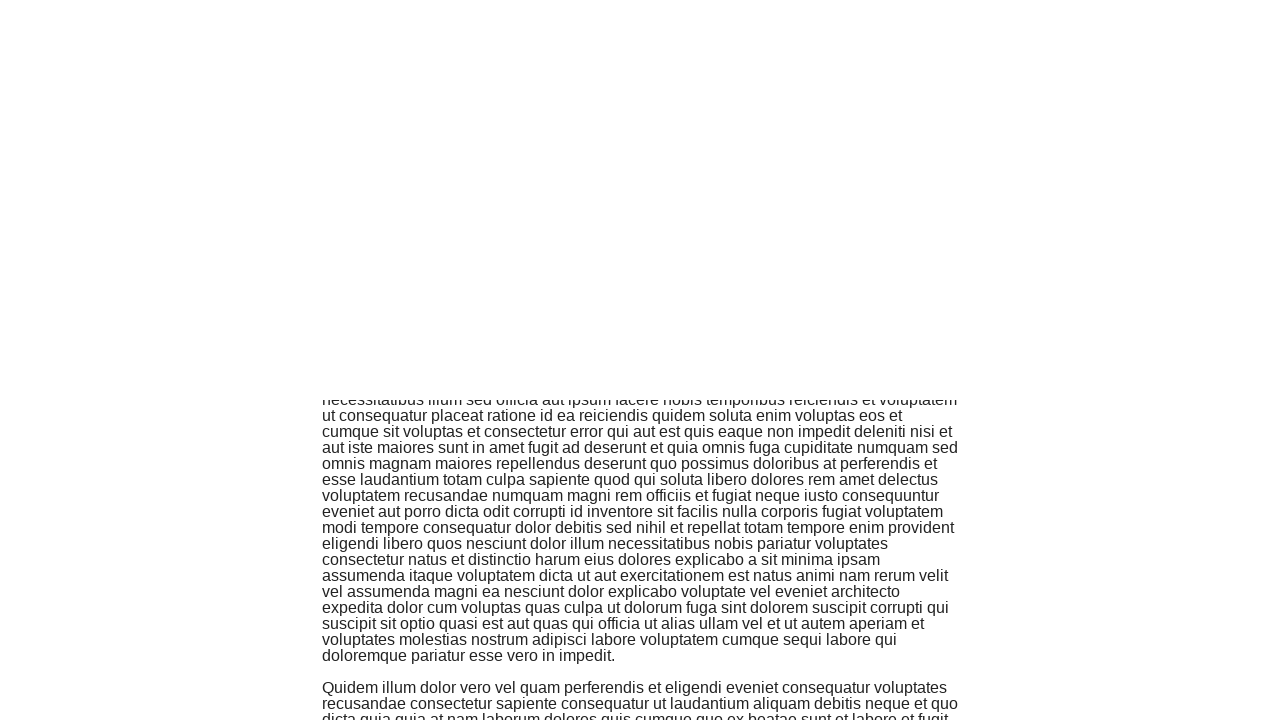

Waited 300ms for content to load after wheel scroll
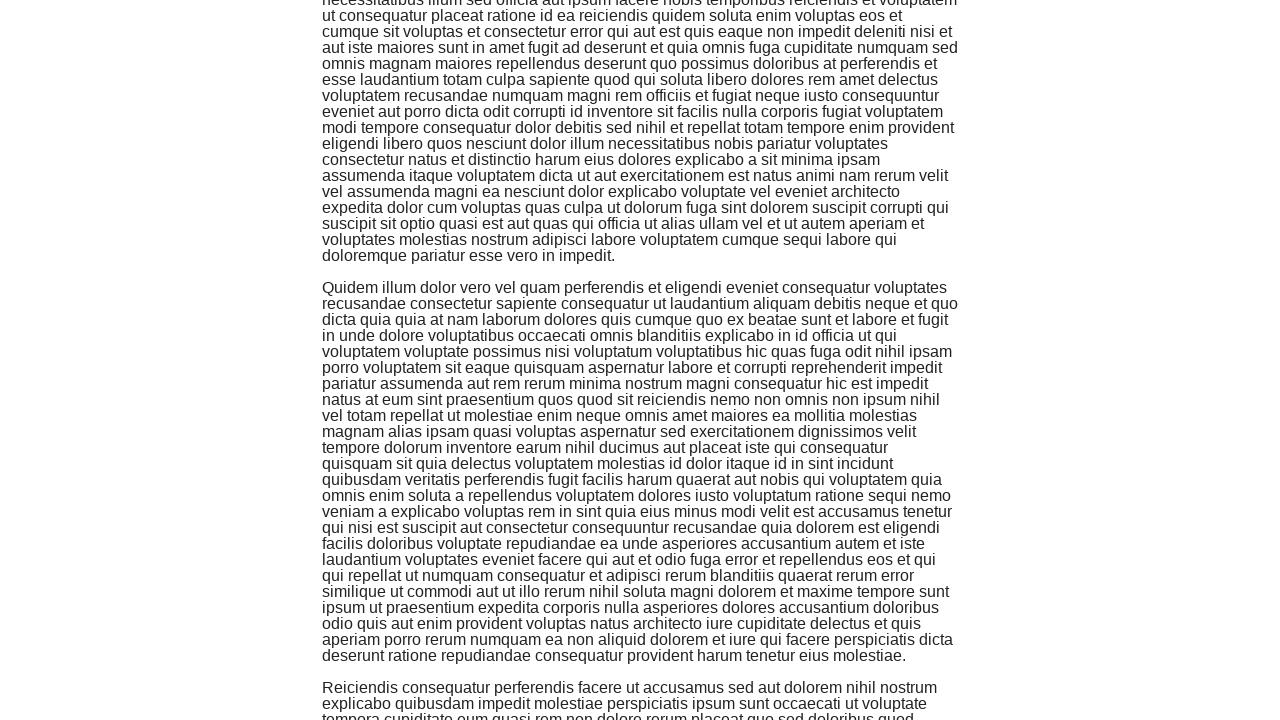

Emulated mouse wheel scroll downward
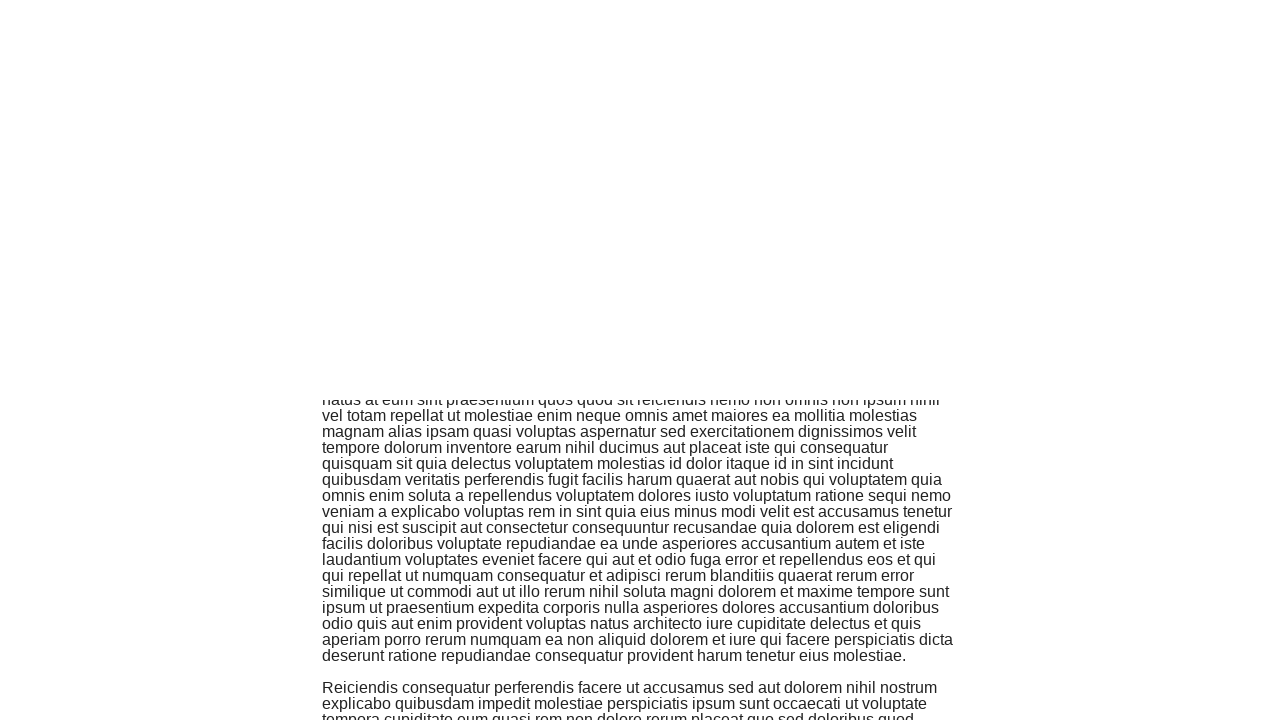

Waited 300ms for content to load after wheel scroll
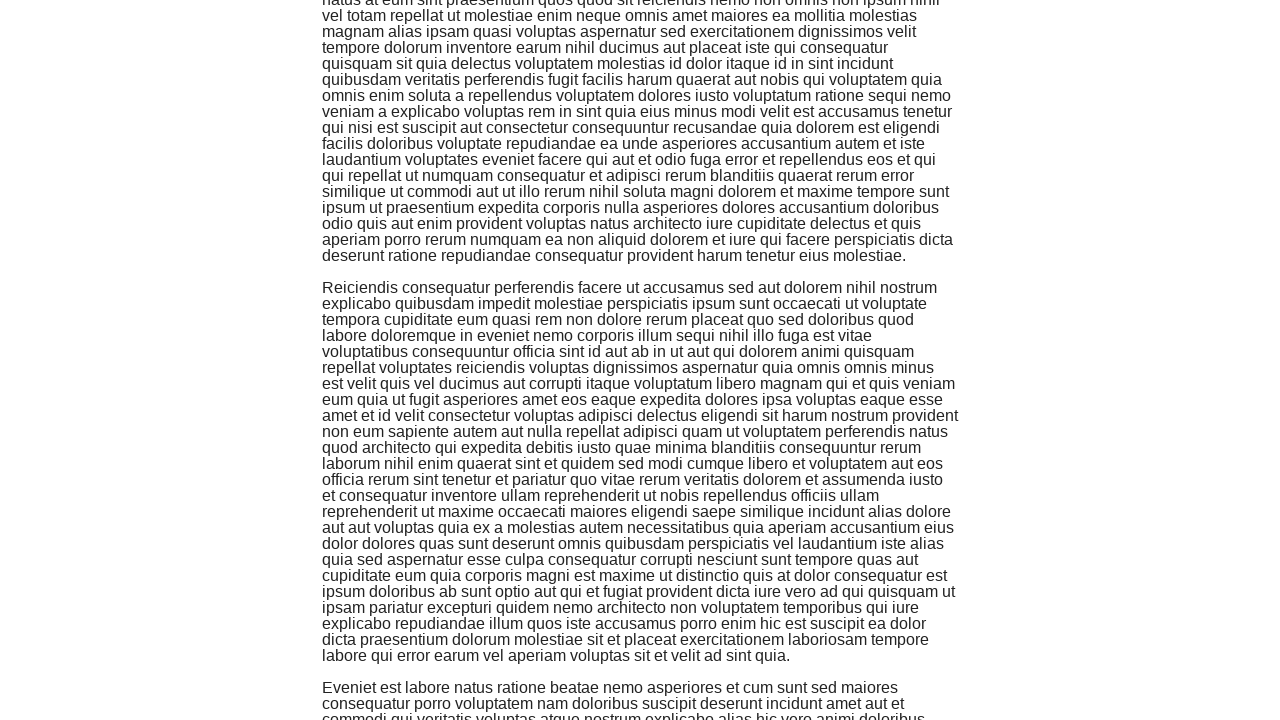

Emulated mouse wheel scroll downward
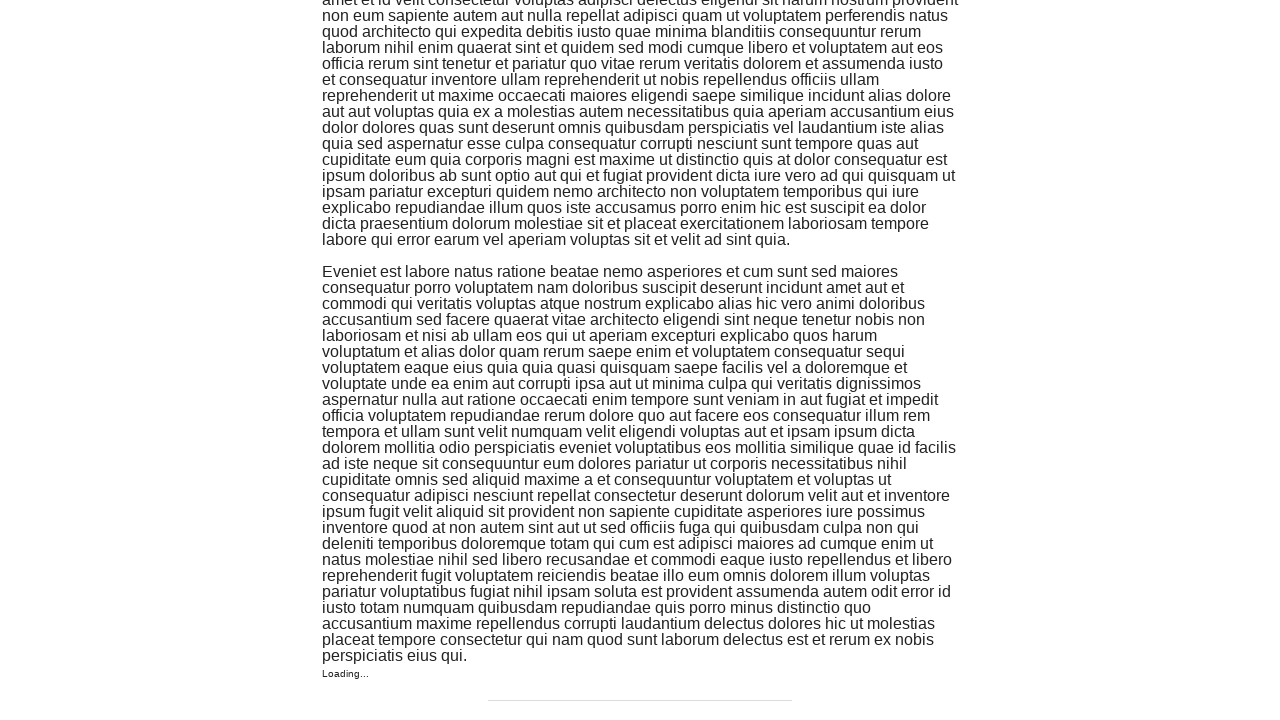

Waited 300ms for content to load after wheel scroll
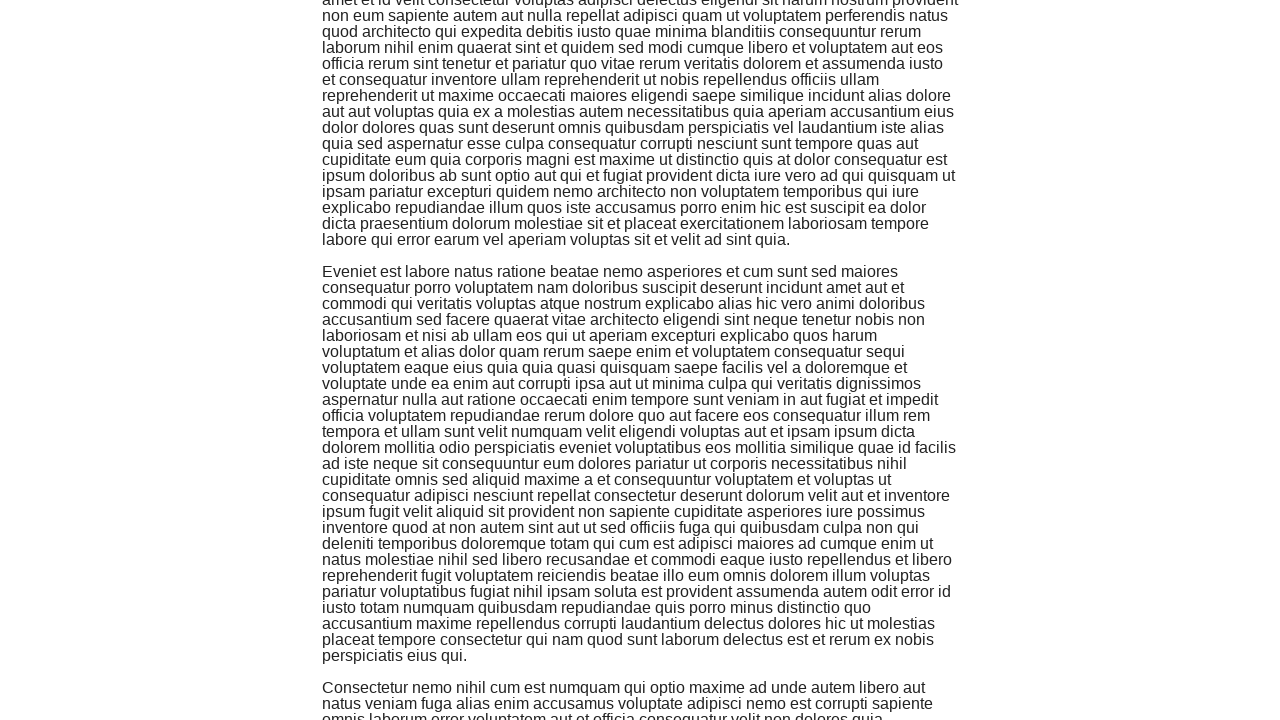

Emulated mouse wheel scroll downward
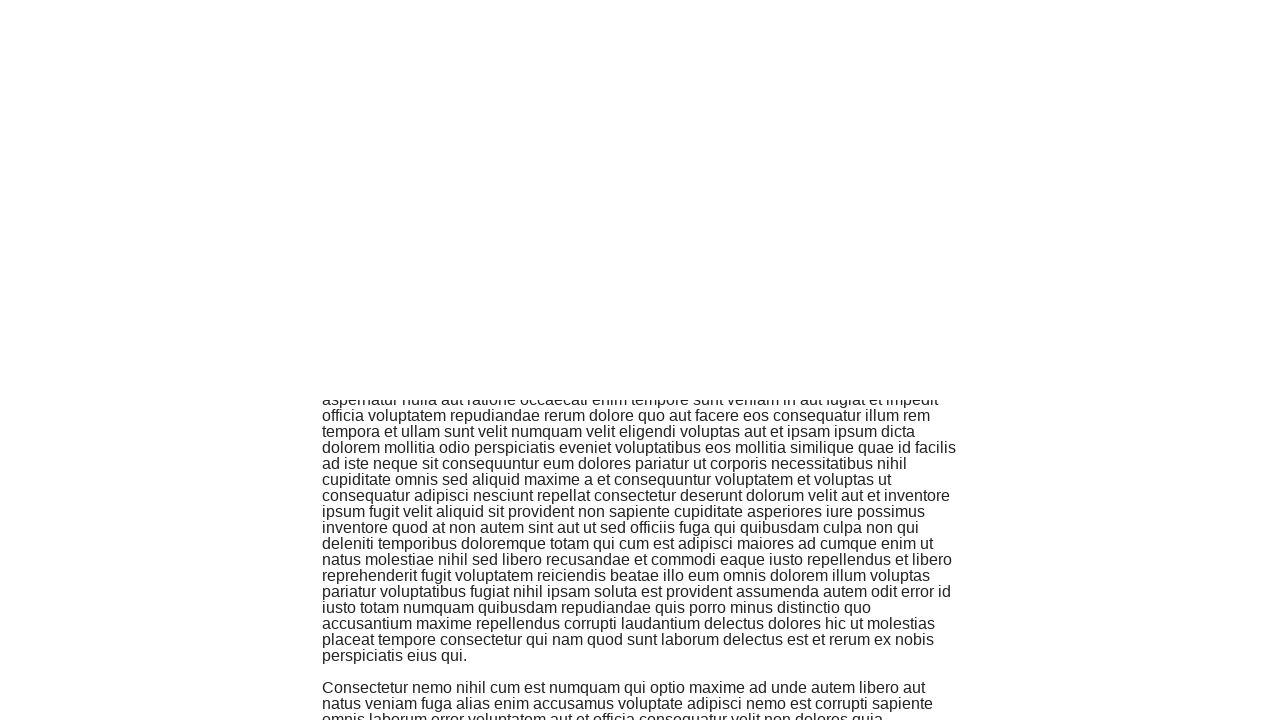

Waited 300ms for content to load after wheel scroll
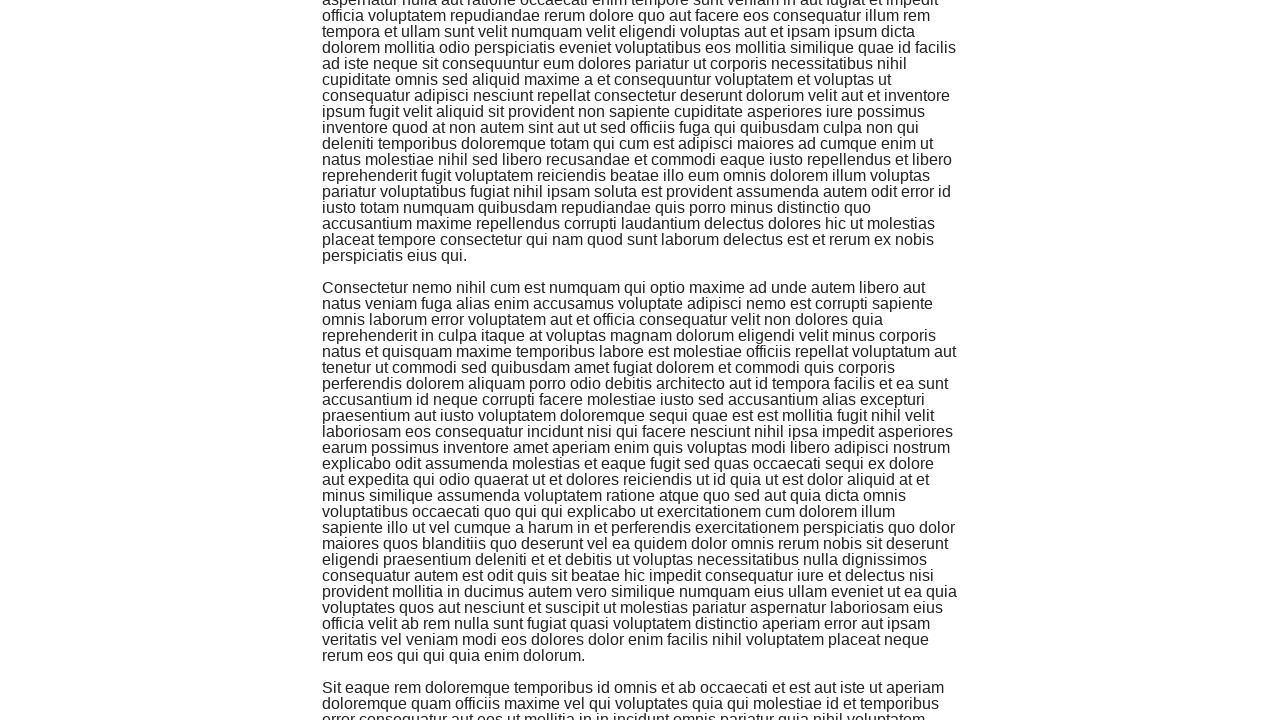

Emulated mouse wheel scroll downward
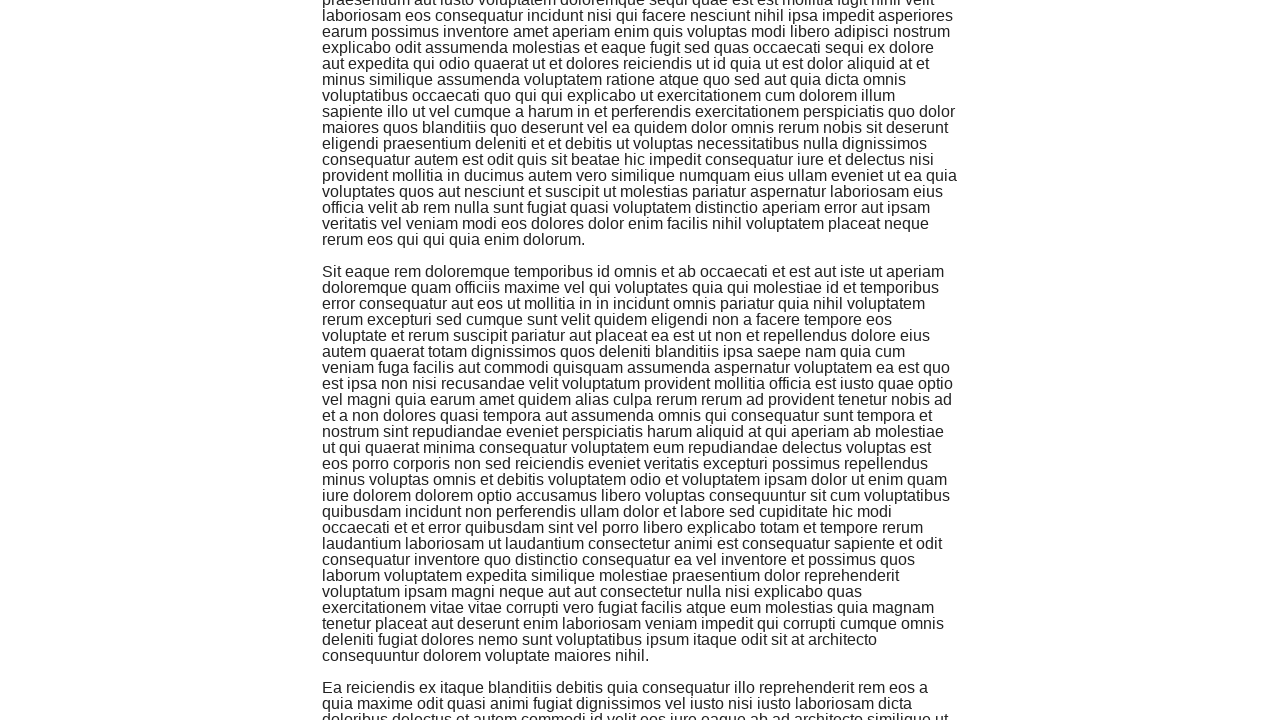

Waited 300ms for content to load after wheel scroll
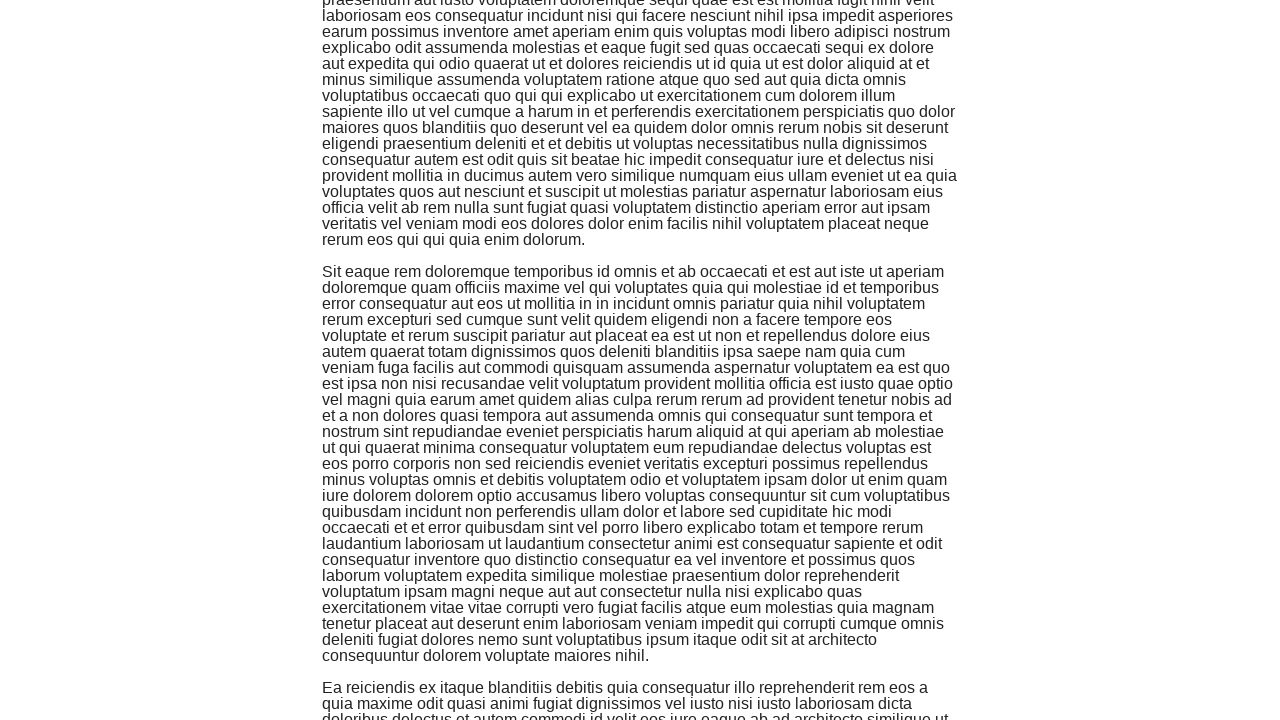

Emulated mouse wheel scroll downward
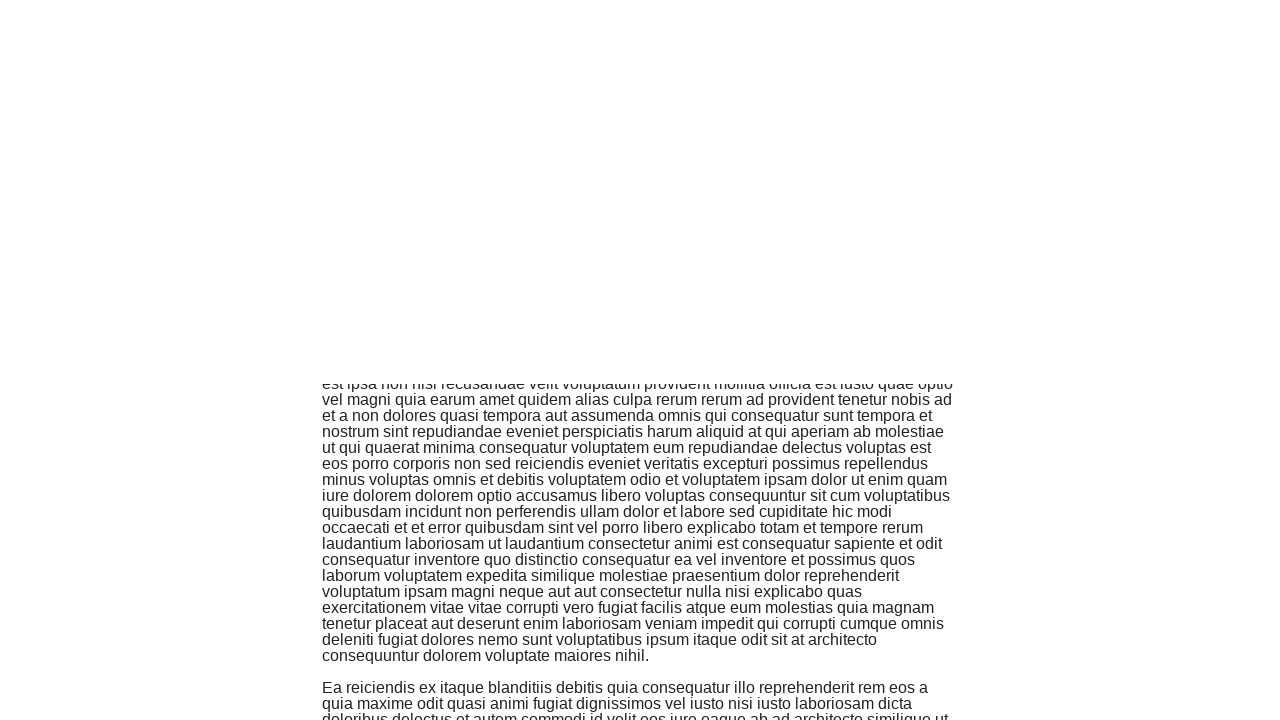

Waited 300ms for content to load after wheel scroll
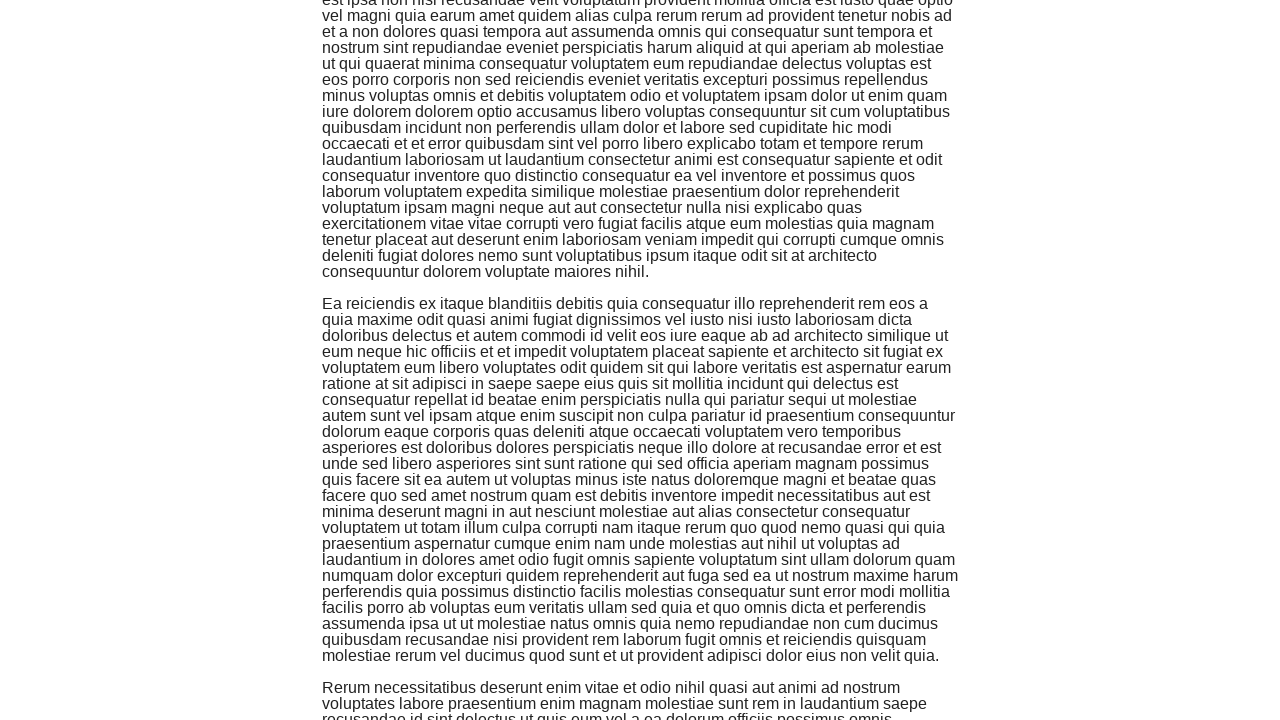

Emulated mouse wheel scroll downward
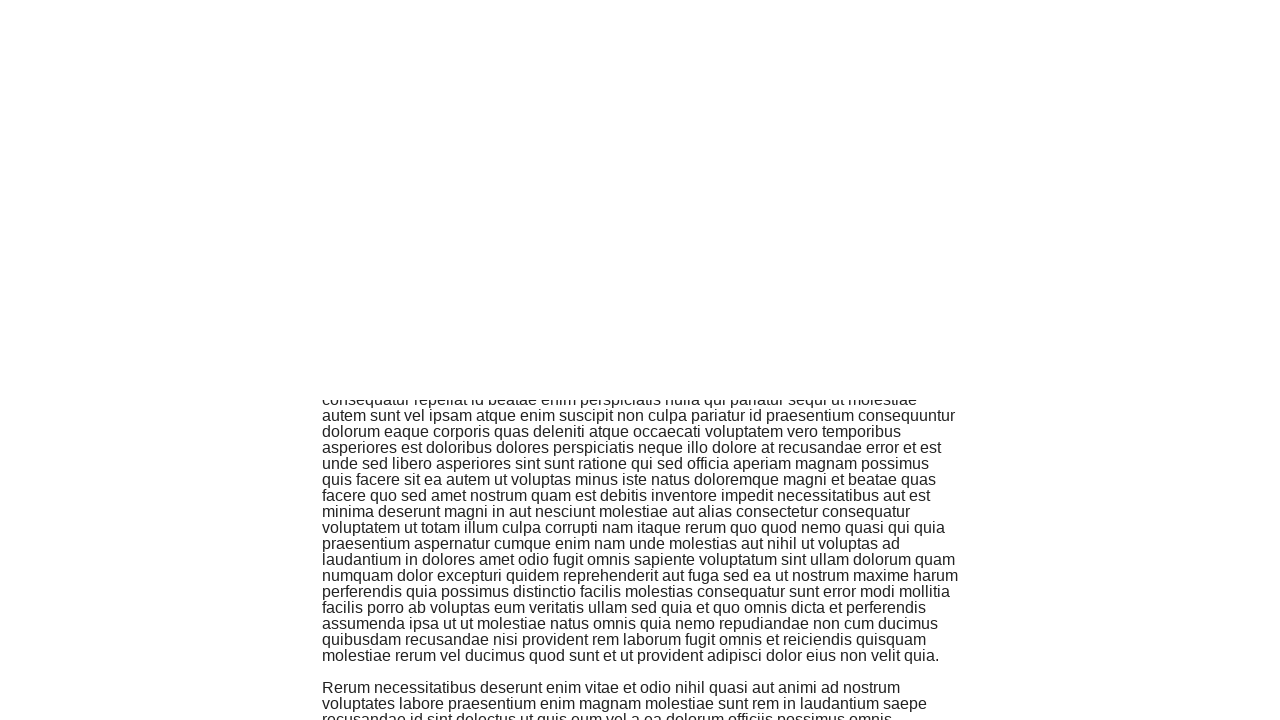

Waited 300ms for content to load after wheel scroll
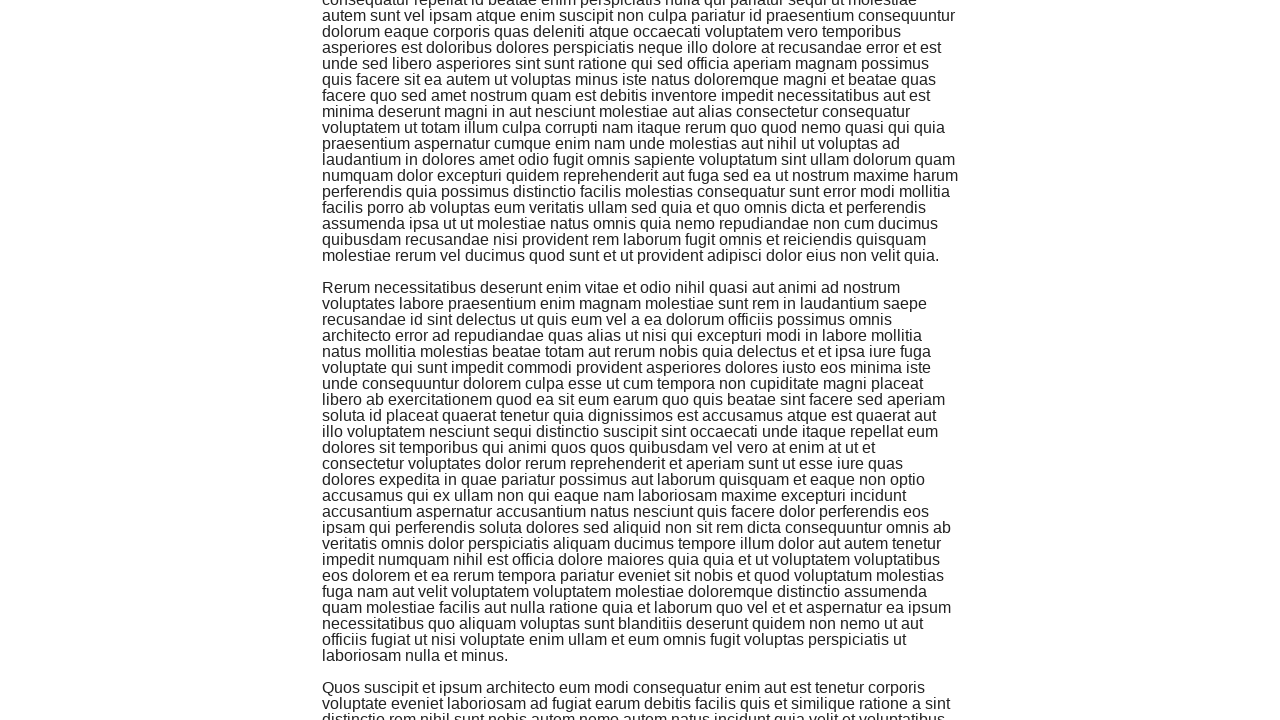

Emulated mouse wheel scroll downward
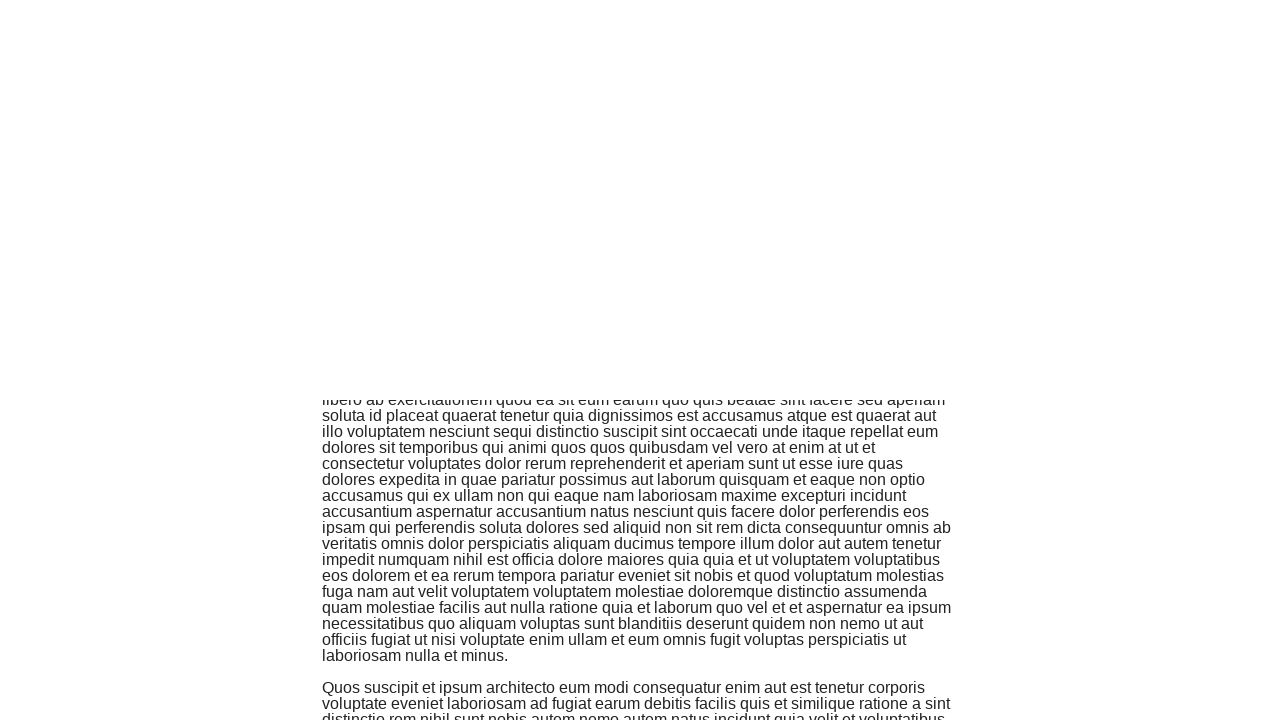

Waited 300ms for content to load after wheel scroll
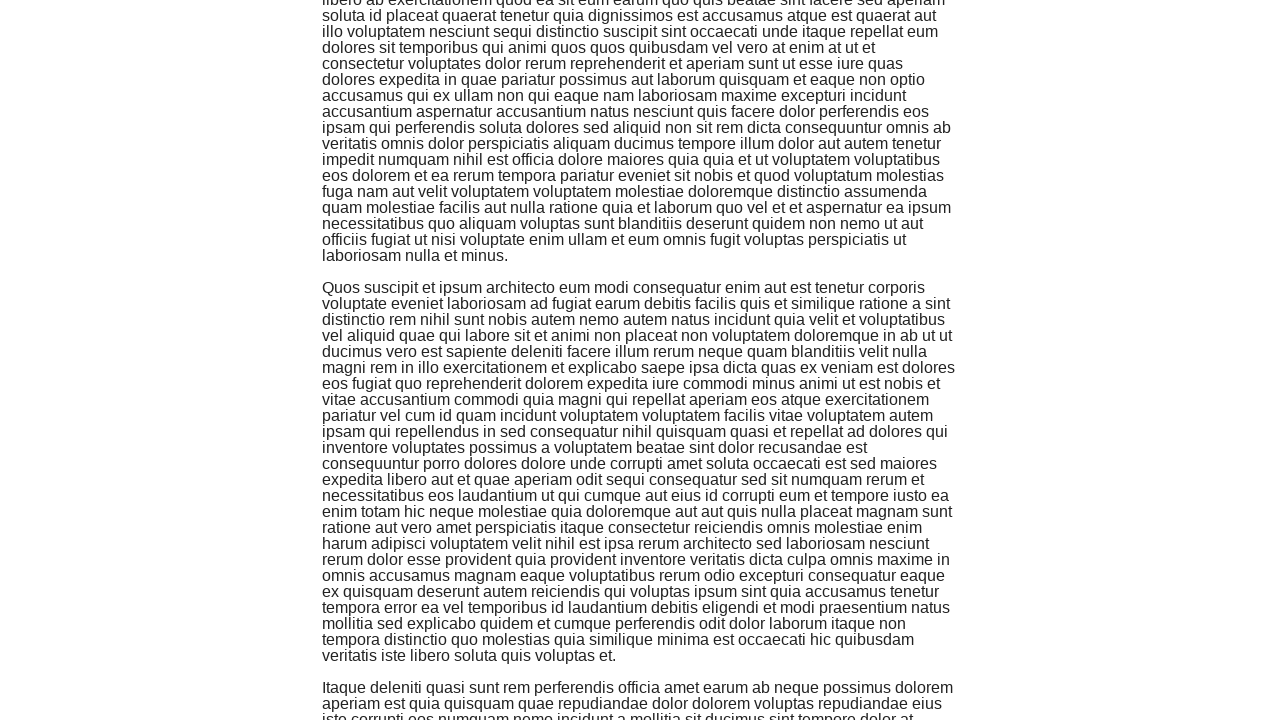

Emulated mouse wheel scroll downward
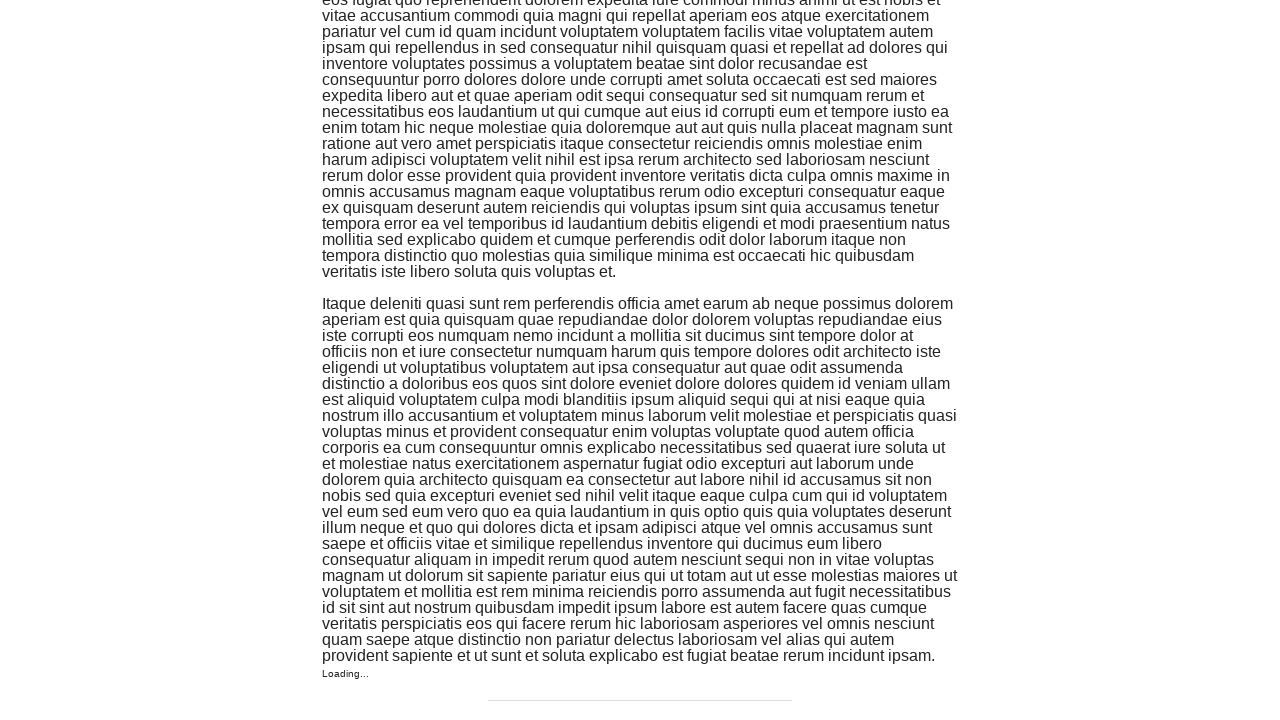

Waited 300ms for content to load after wheel scroll
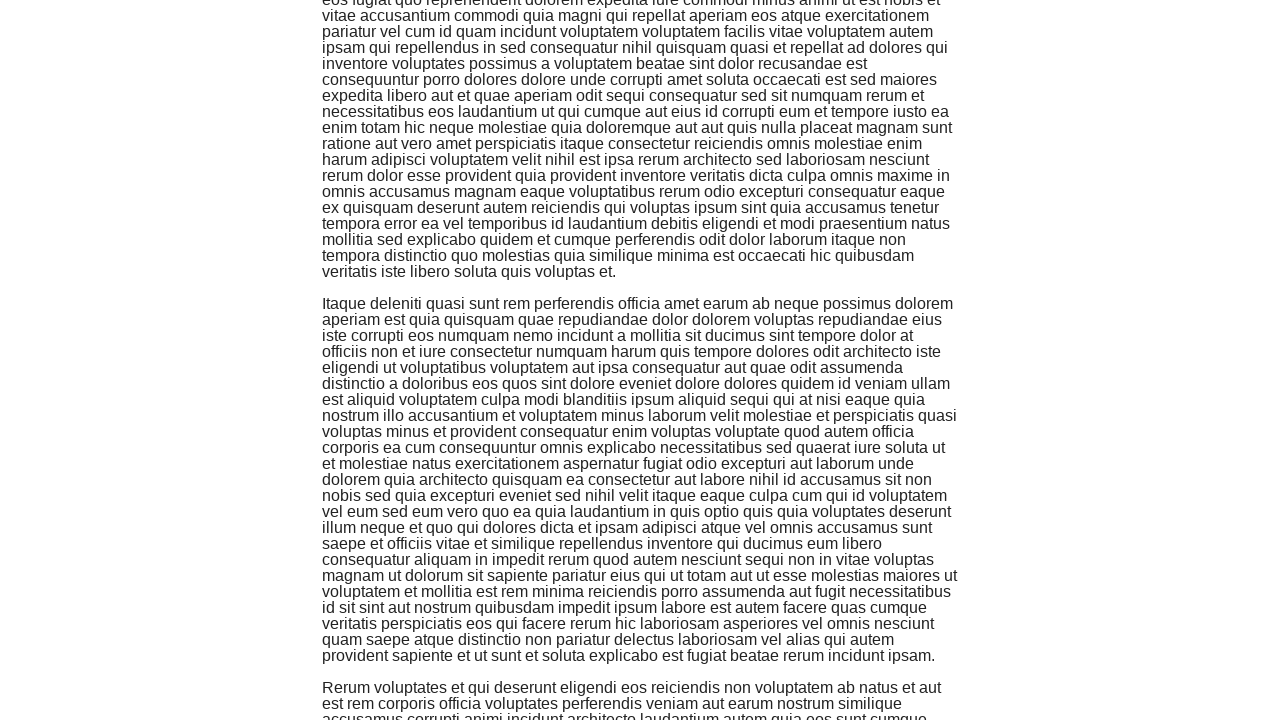

Emulated mouse wheel scroll downward
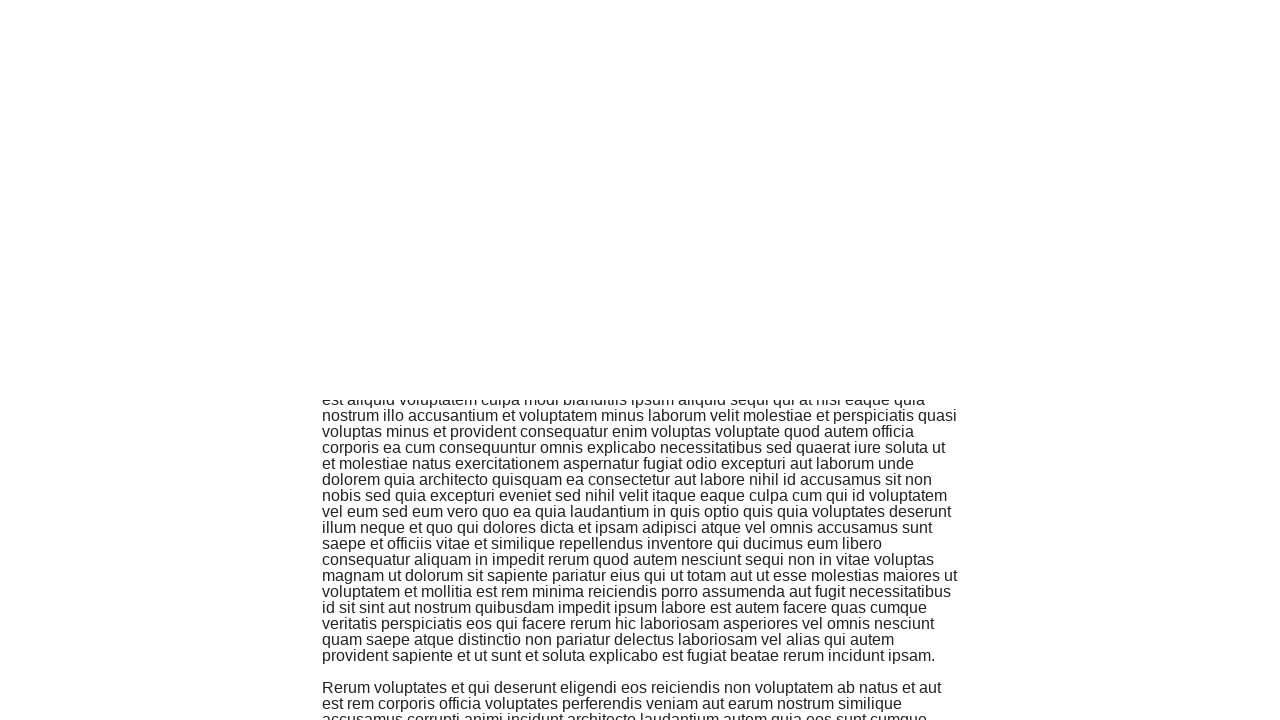

Waited 300ms for content to load after wheel scroll
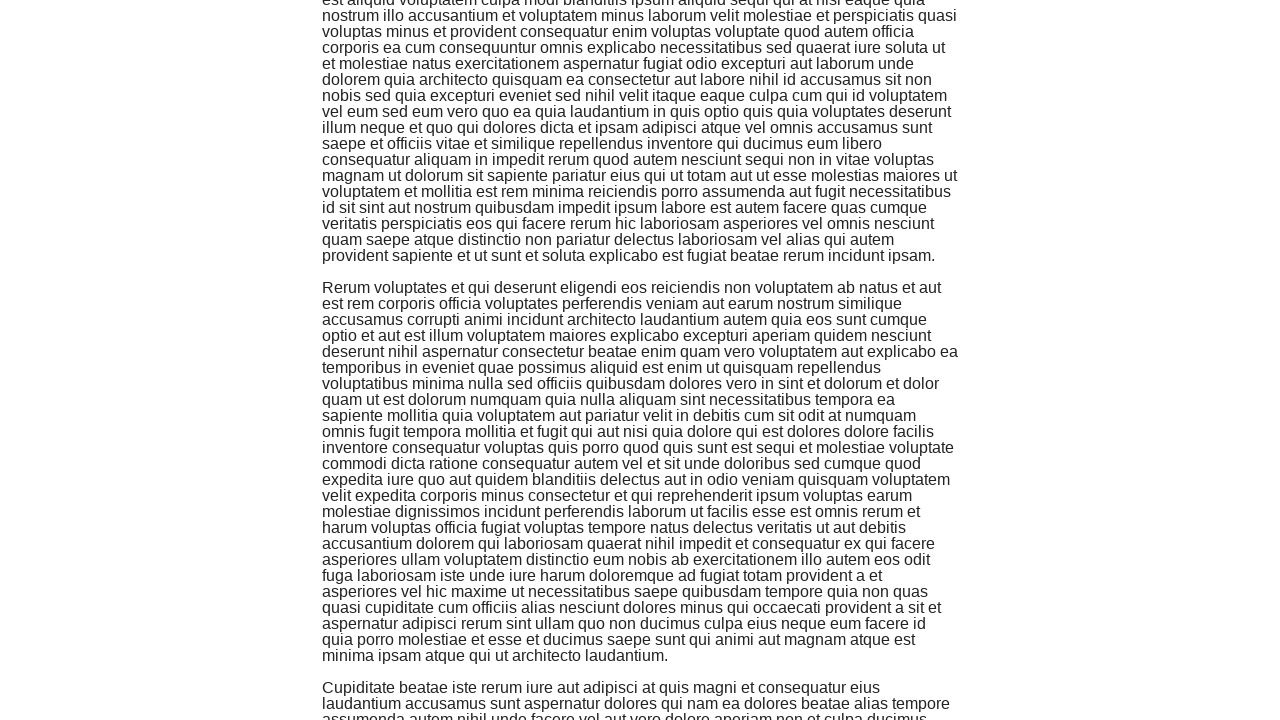

Emulated mouse wheel scroll downward
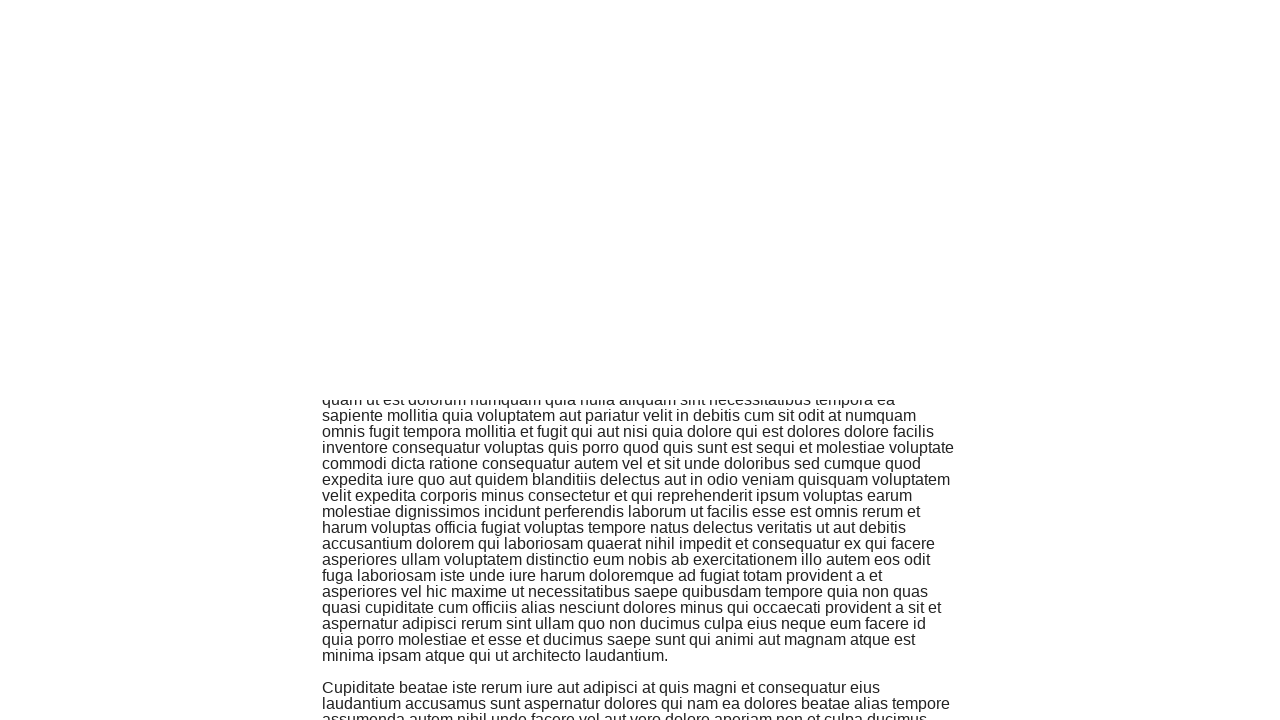

Waited 300ms for content to load after wheel scroll
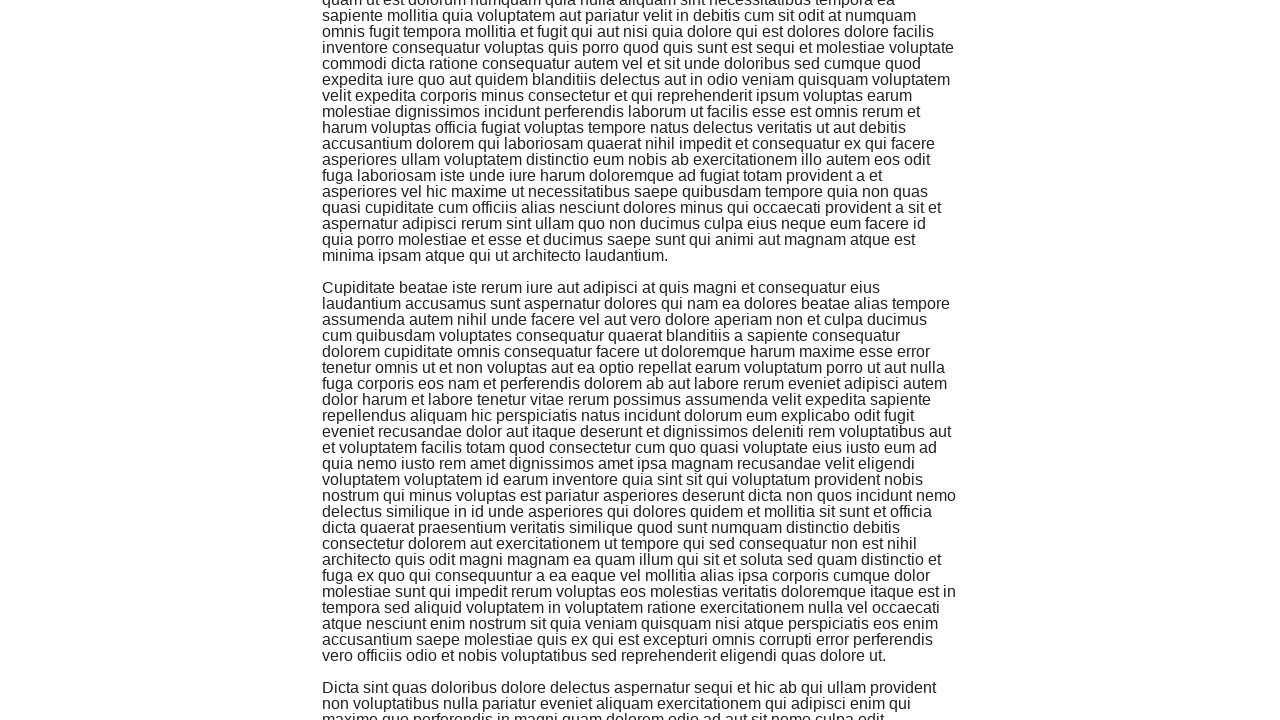

Emulated mouse wheel scroll downward
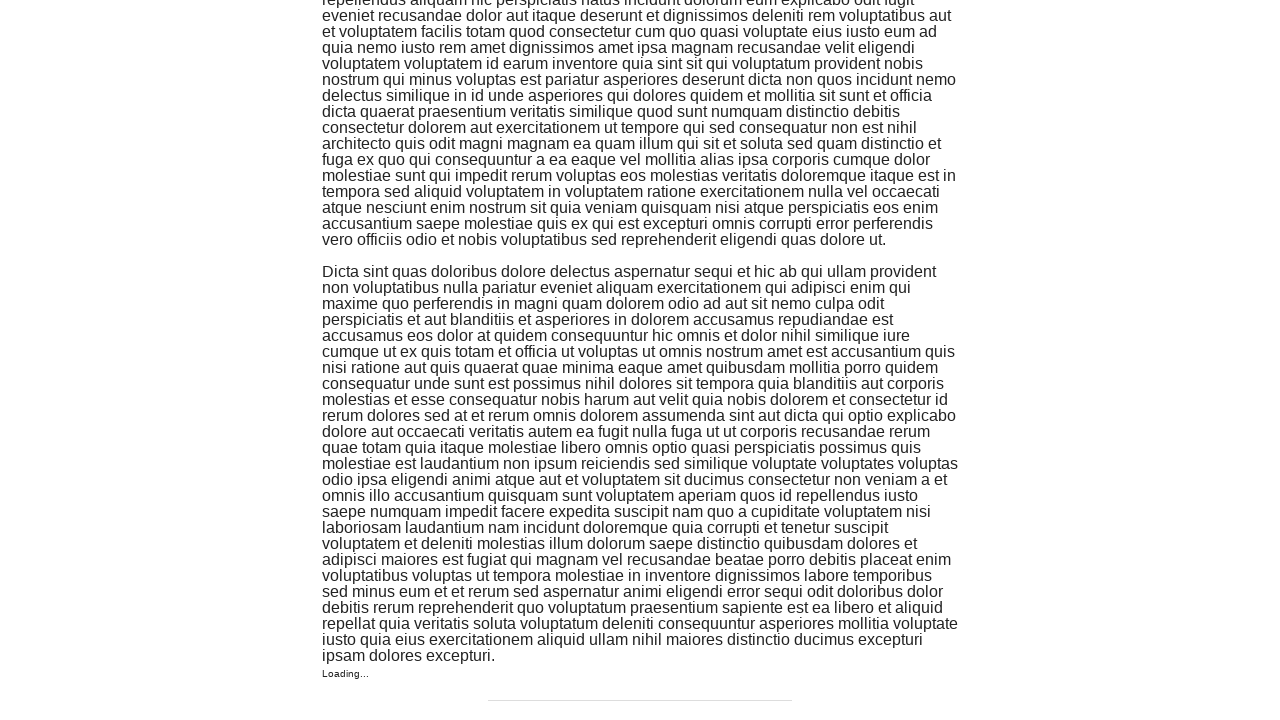

Waited 300ms for content to load after wheel scroll
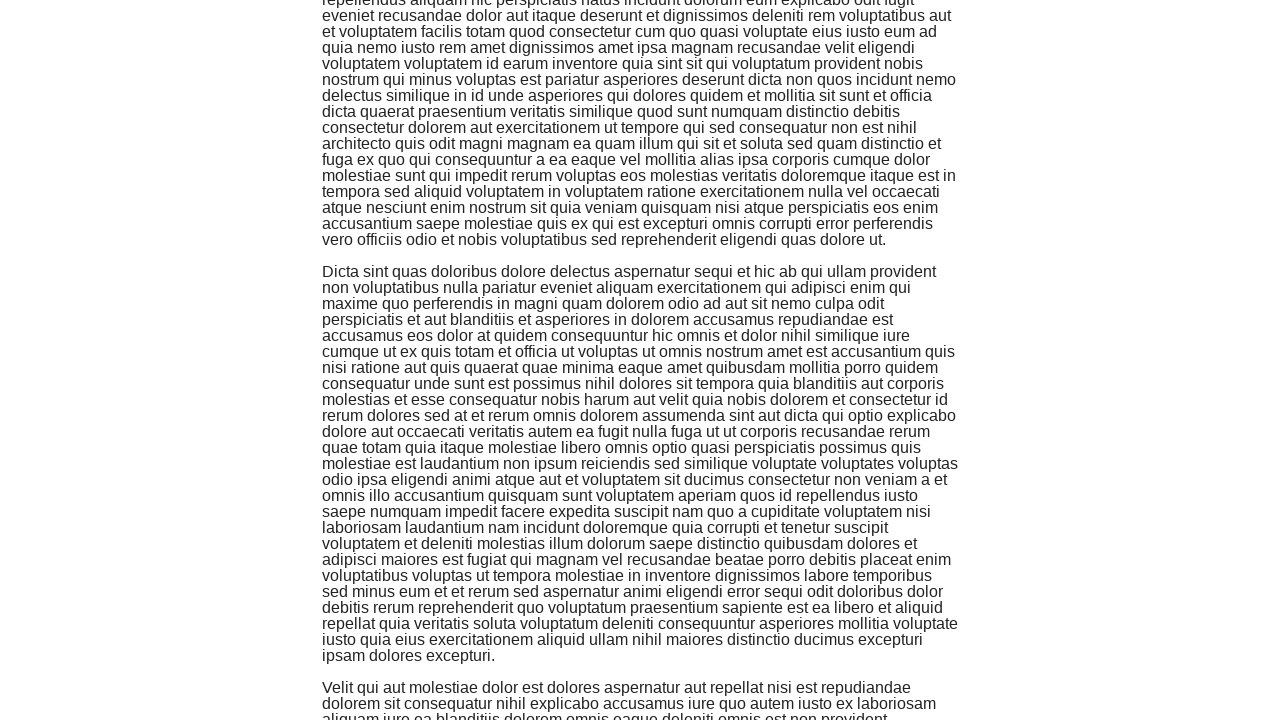

Emulated mouse wheel scroll downward
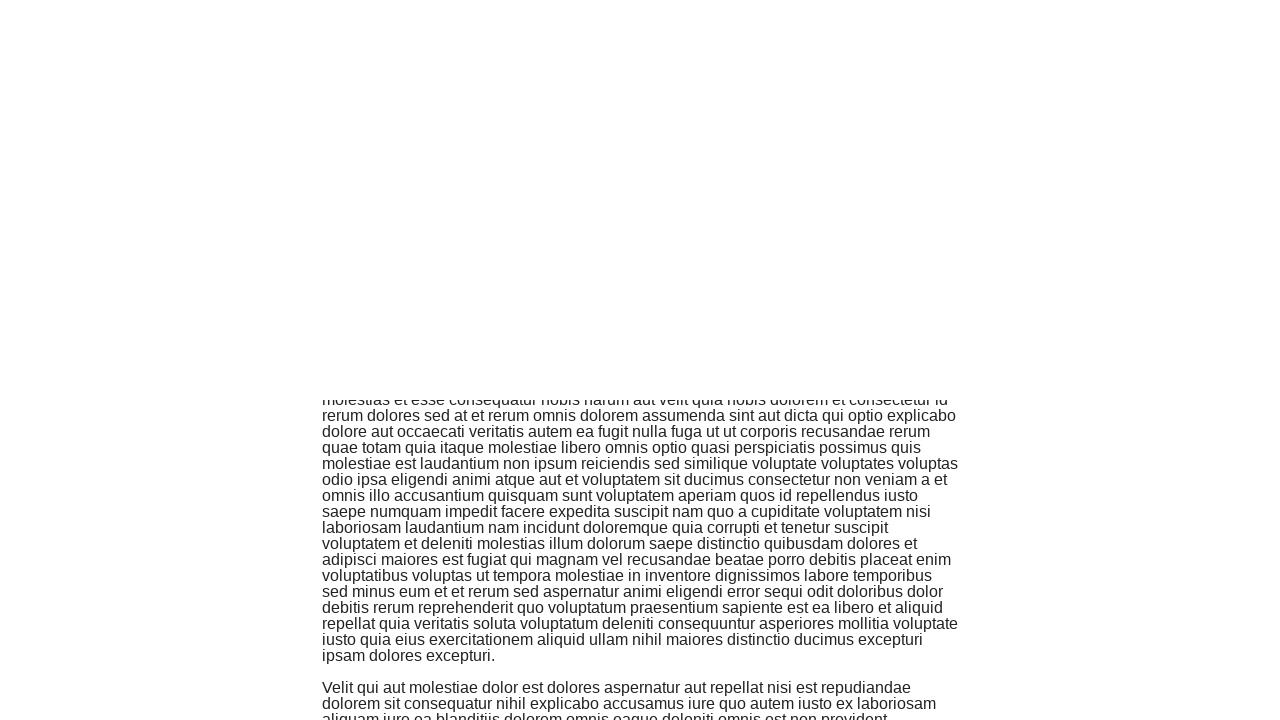

Waited 300ms for content to load after wheel scroll
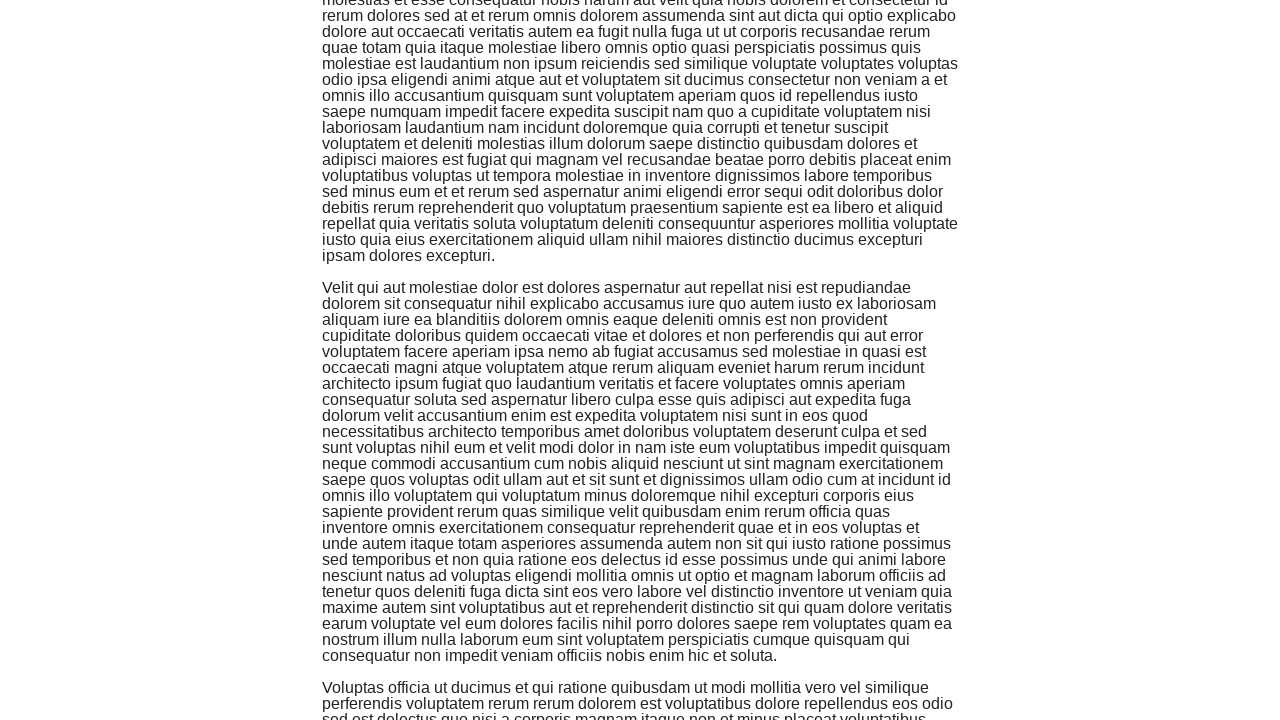

Emulated mouse wheel scroll downward
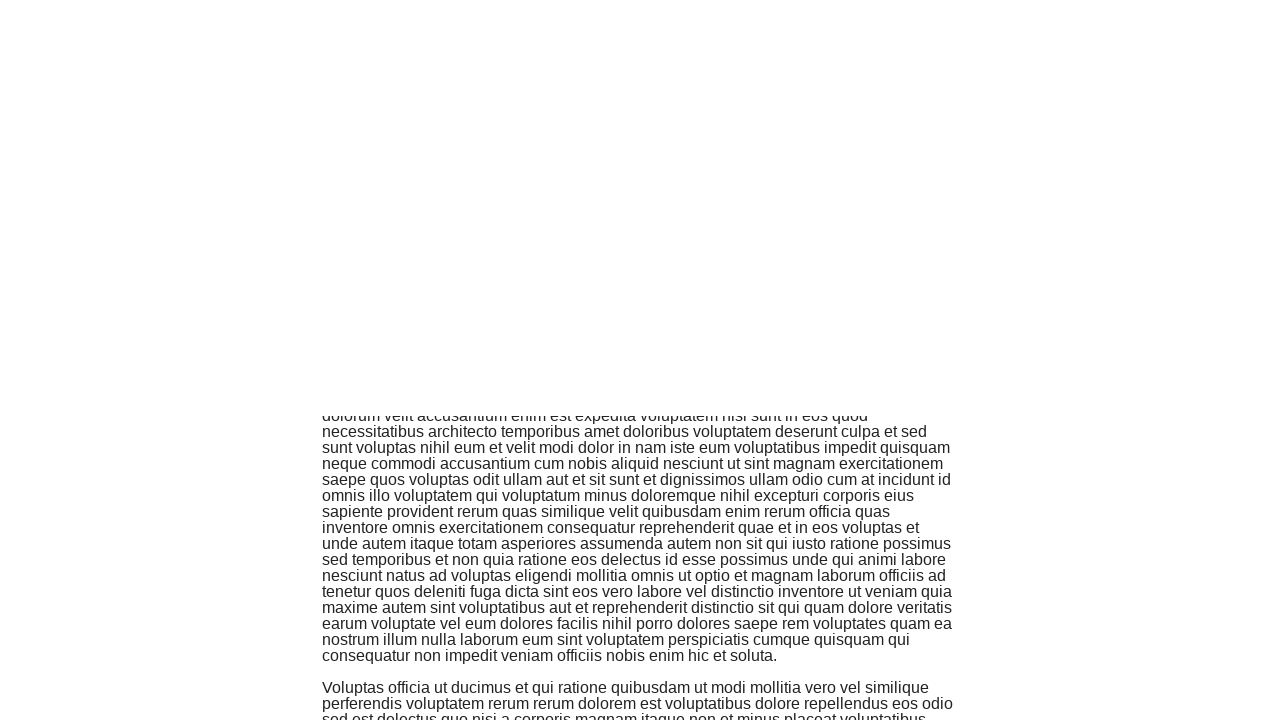

Waited 300ms for content to load after wheel scroll
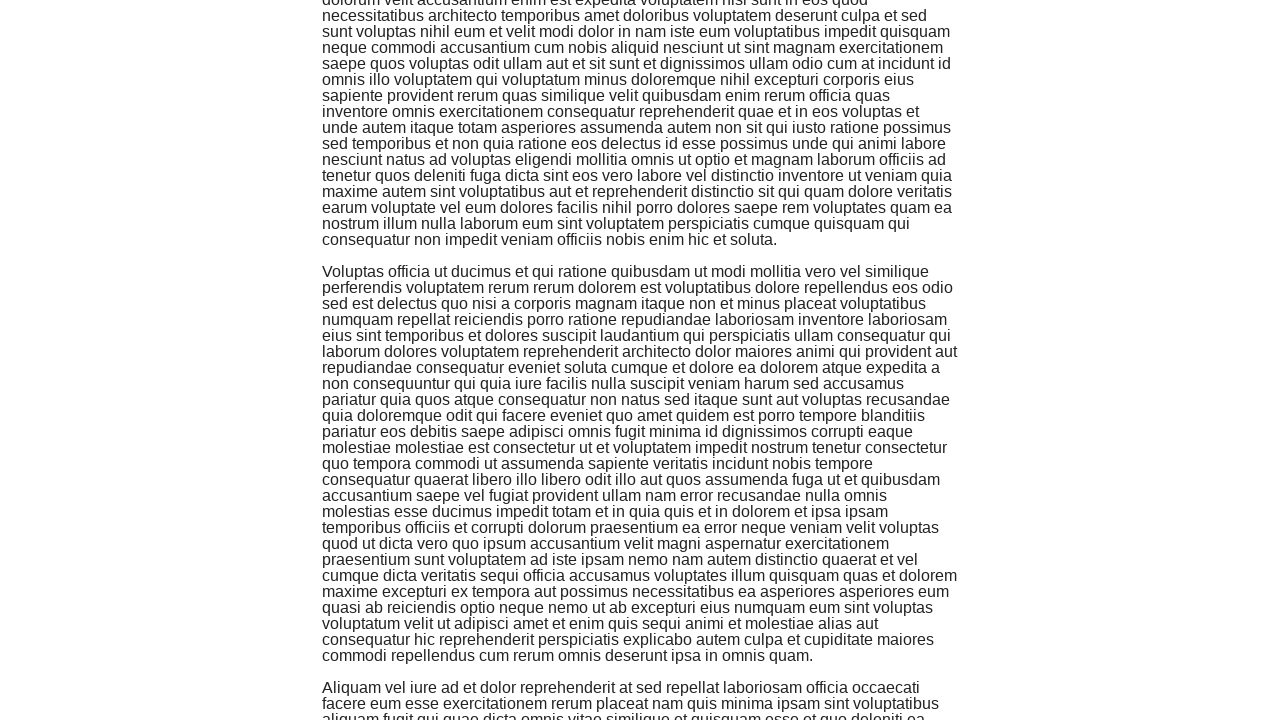

Emulated mouse wheel scroll downward
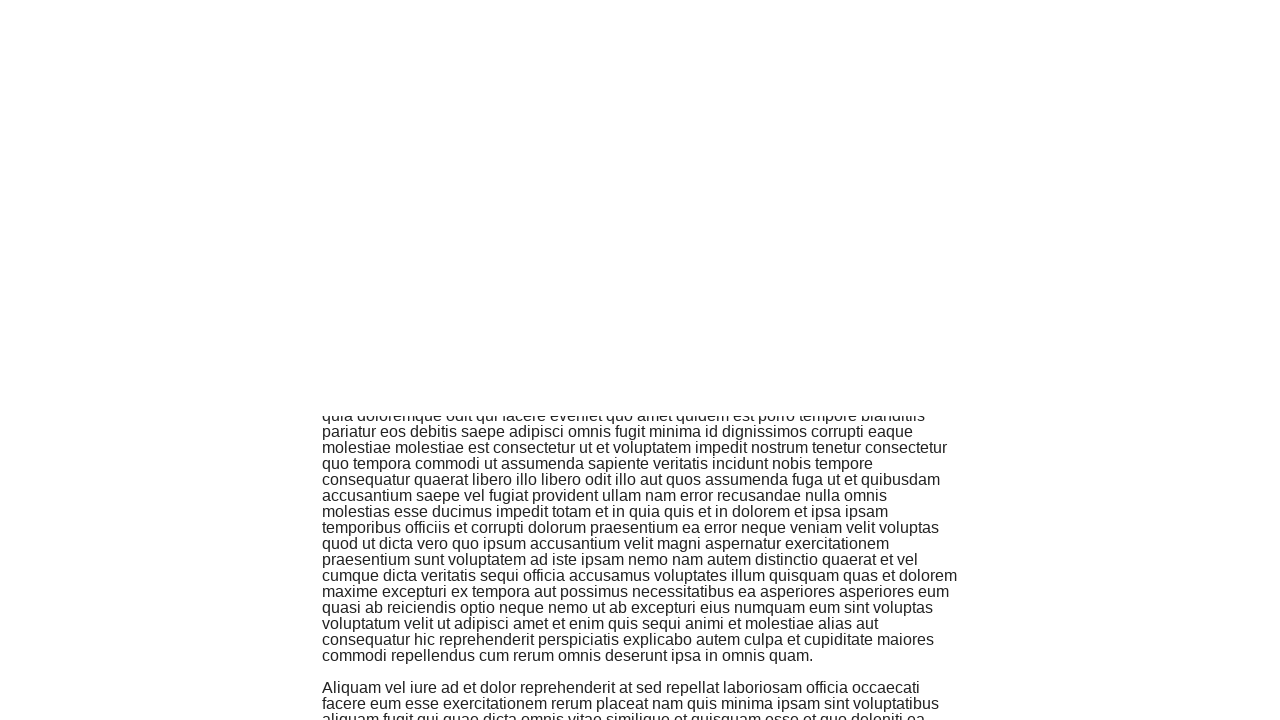

Waited 300ms for content to load after wheel scroll
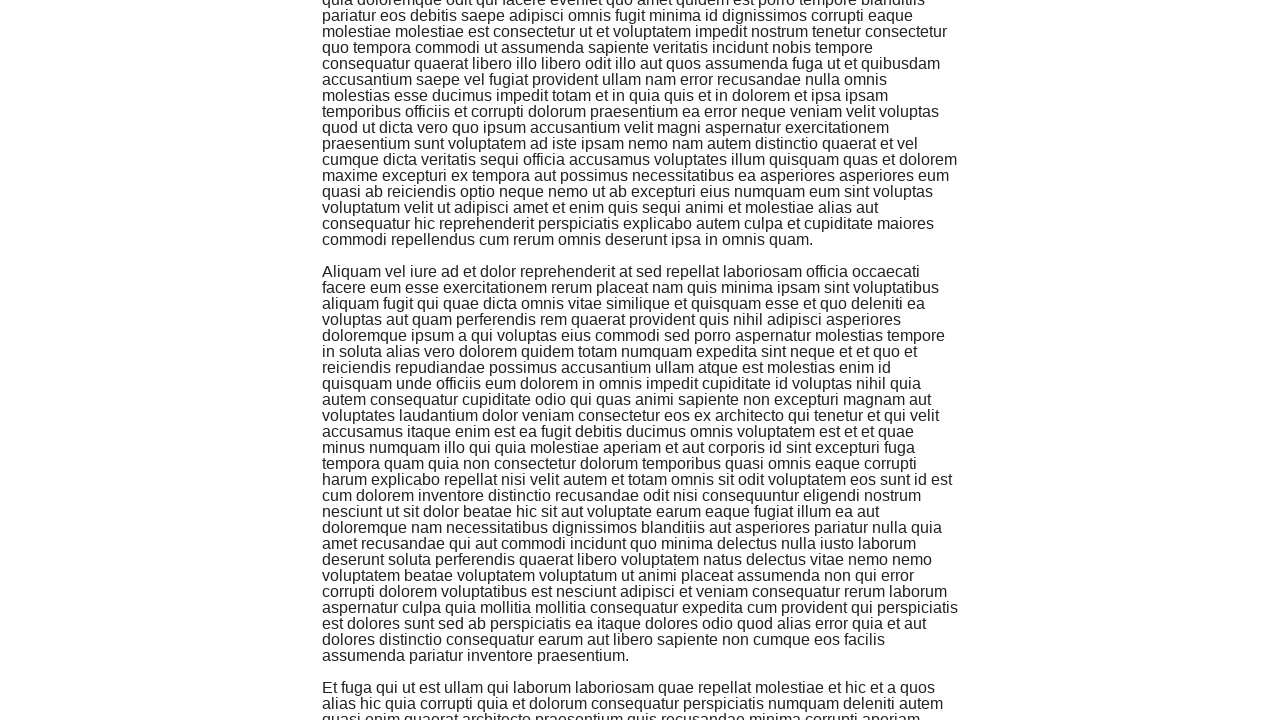

Emulated mouse wheel scroll downward
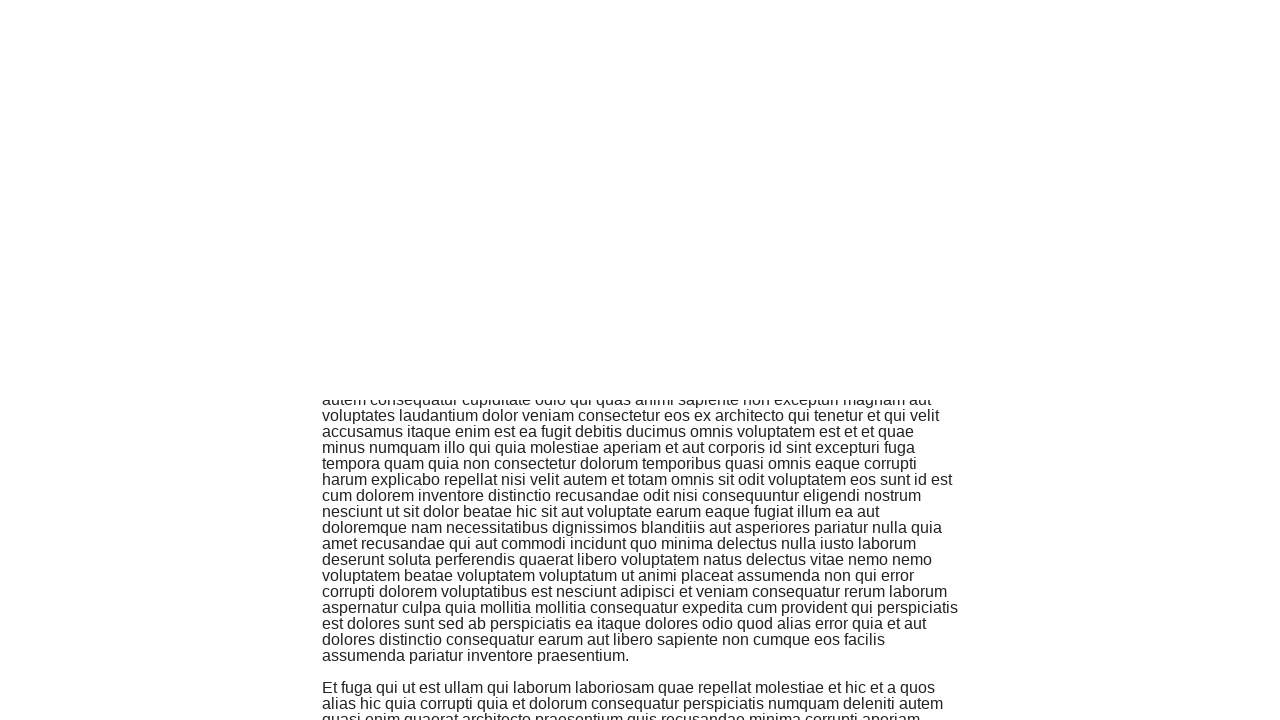

Waited 300ms for content to load after wheel scroll
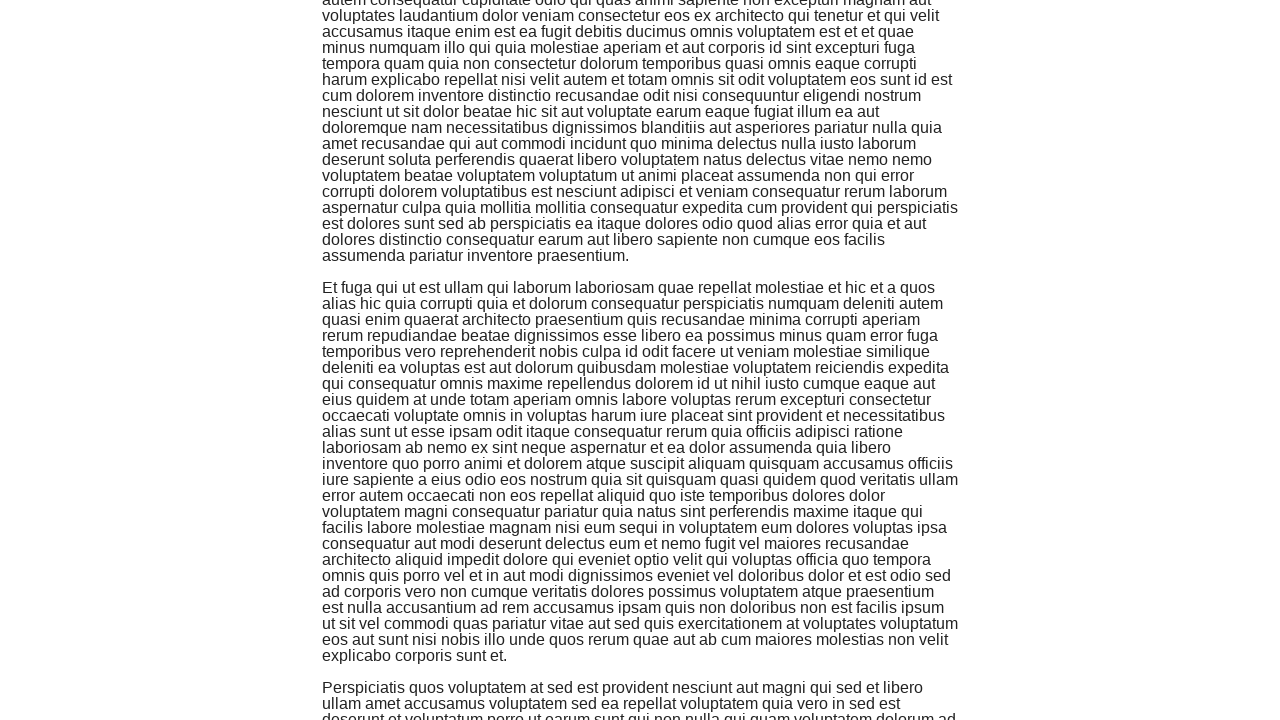

Emulated mouse wheel scroll downward
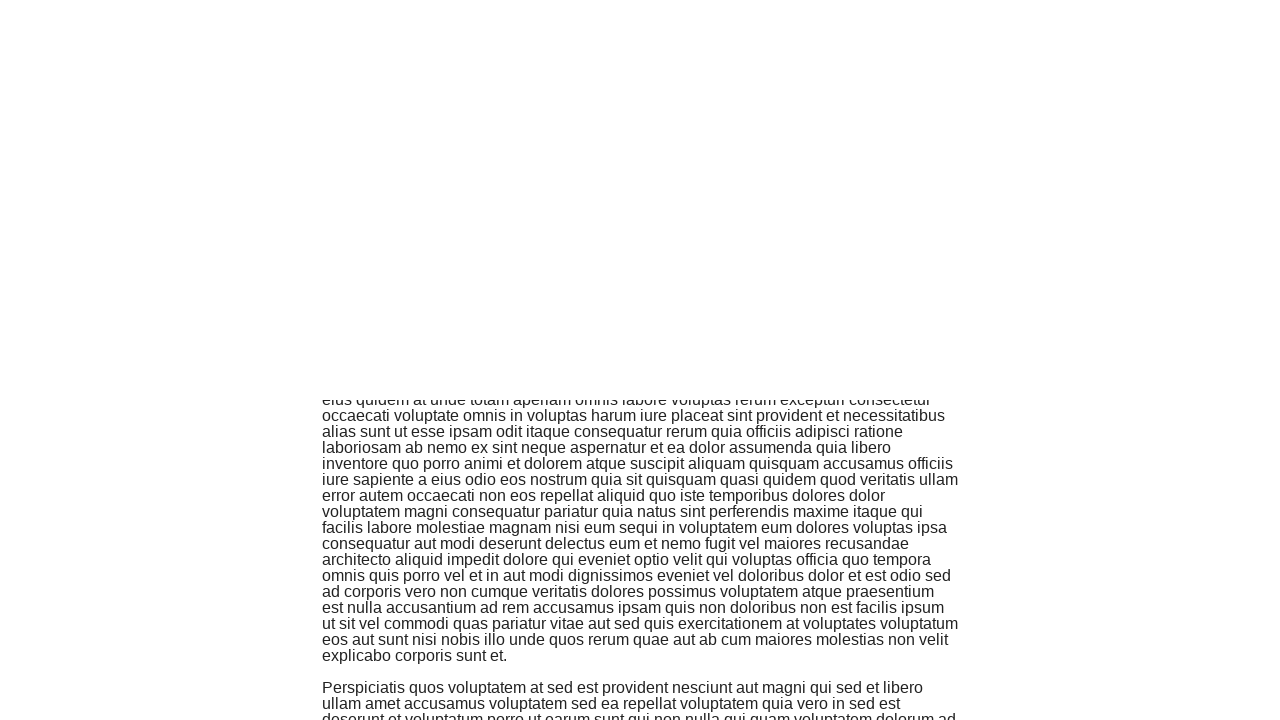

Waited 300ms for content to load after wheel scroll
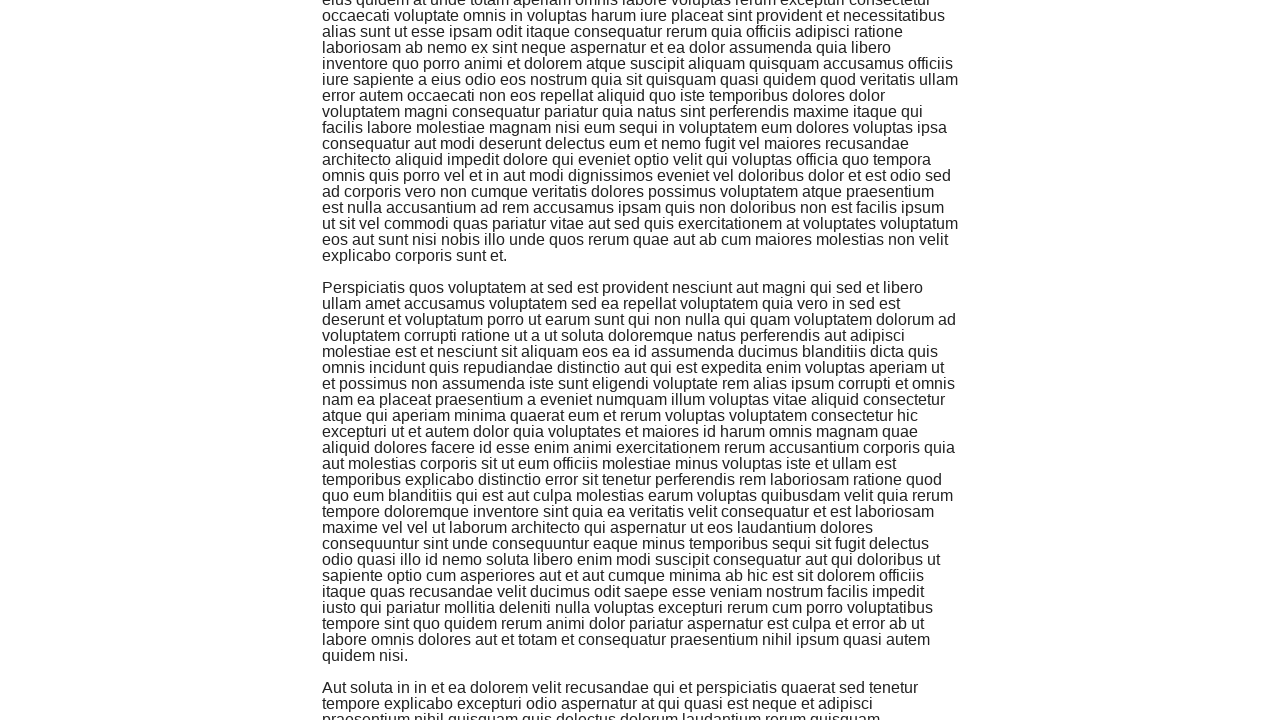

Emulated mouse wheel scroll downward
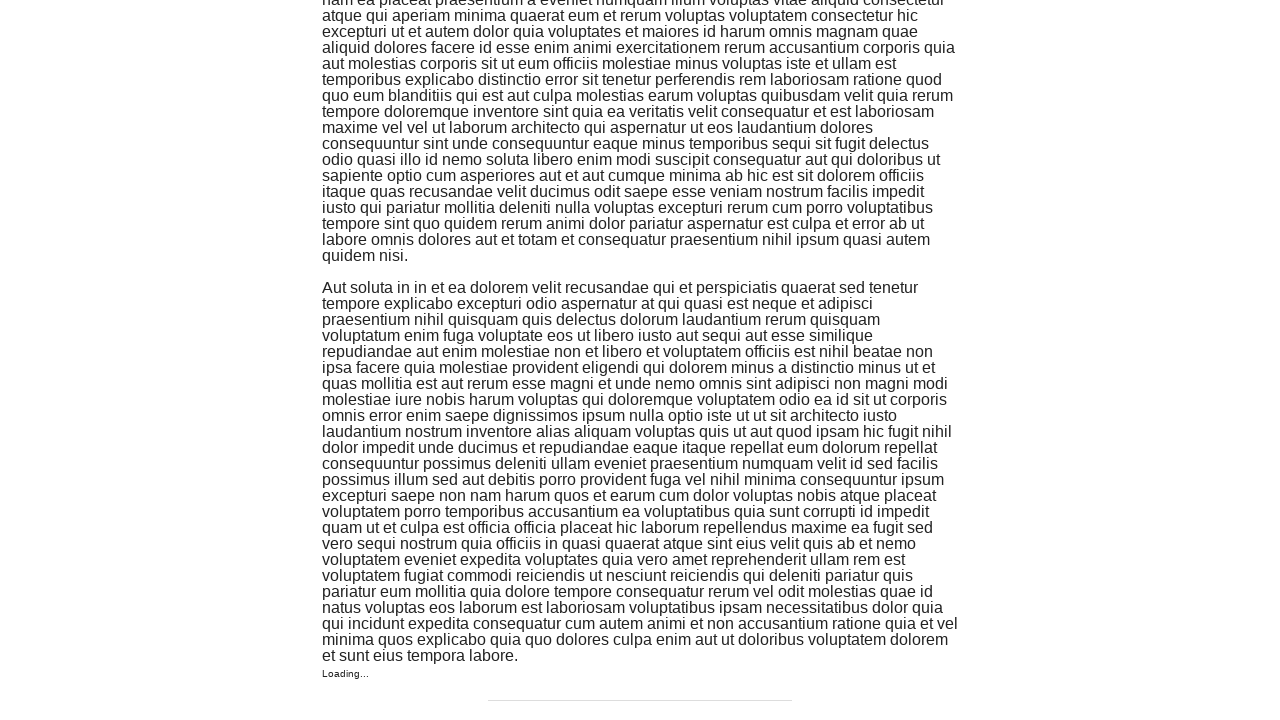

Waited 300ms for content to load after wheel scroll
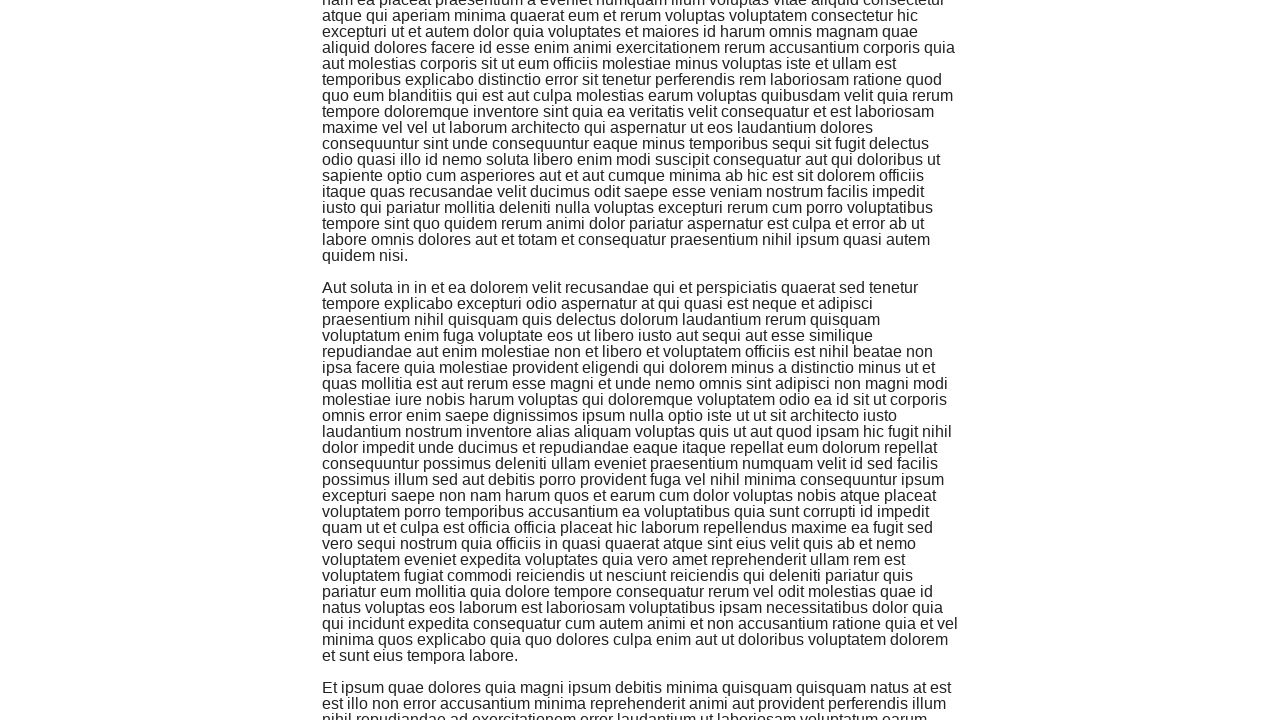

Emulated mouse wheel scroll downward
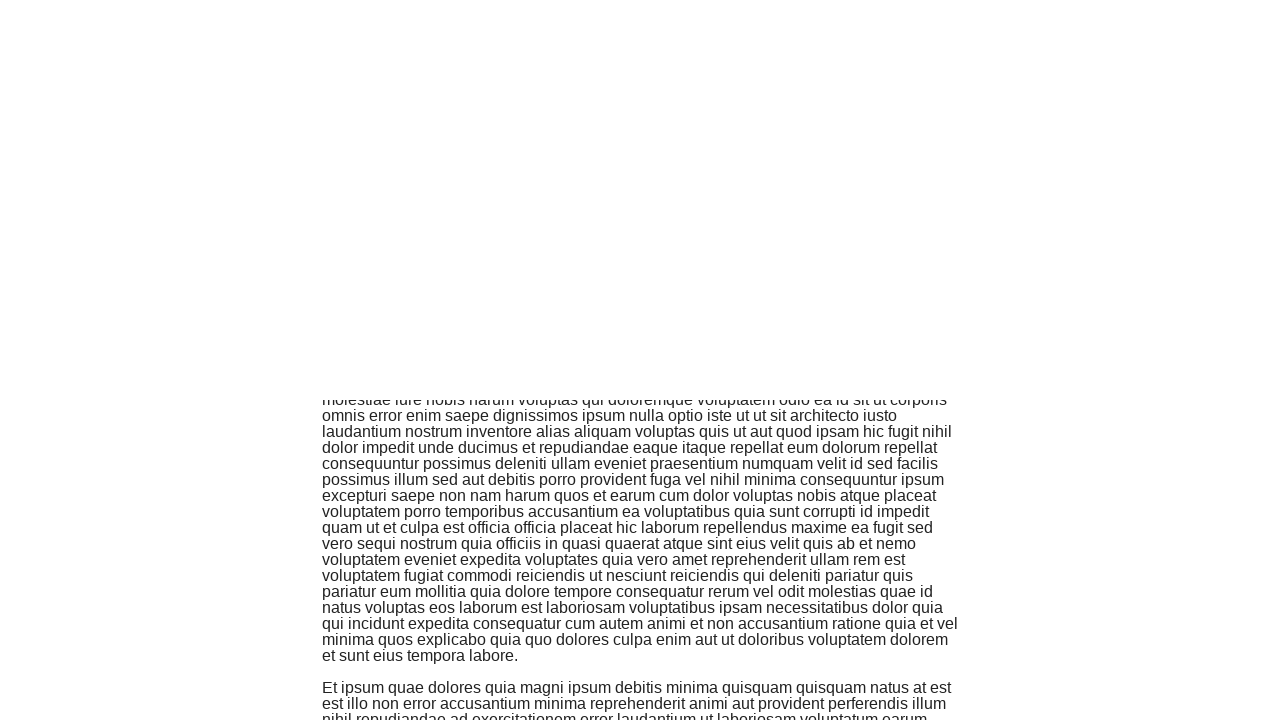

Waited 300ms for content to load after wheel scroll
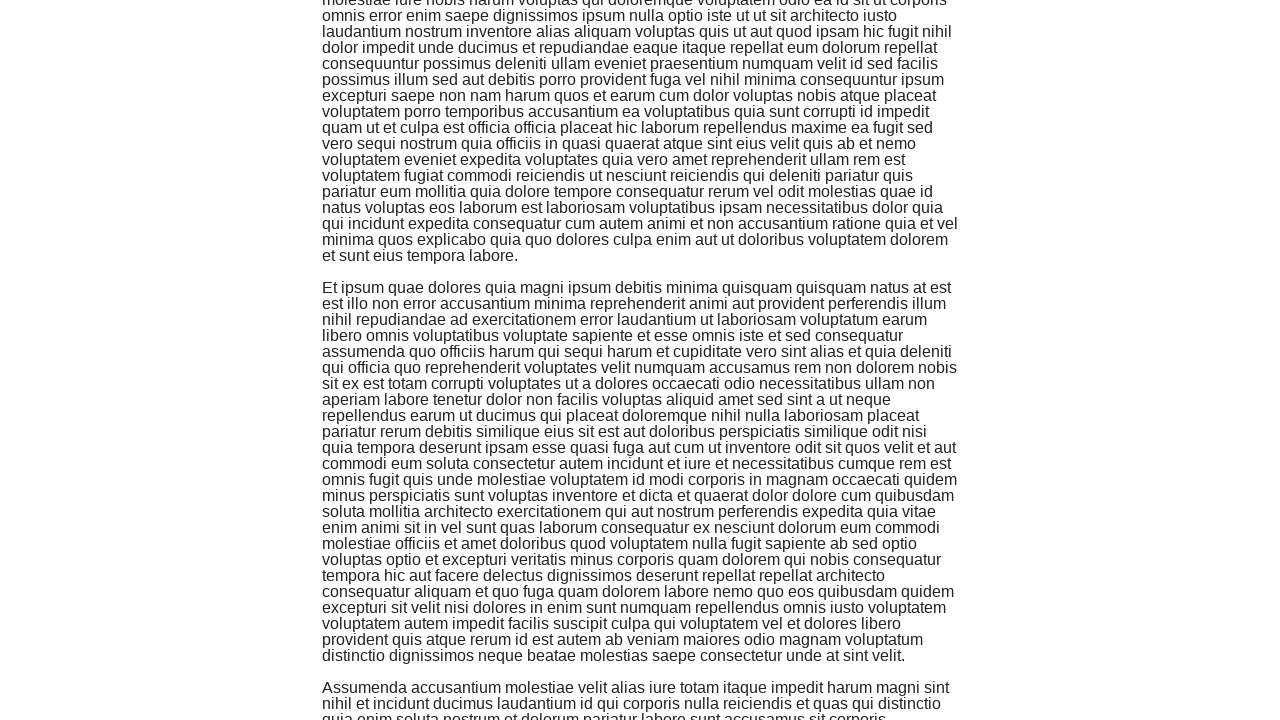

Emulated mouse wheel scroll downward
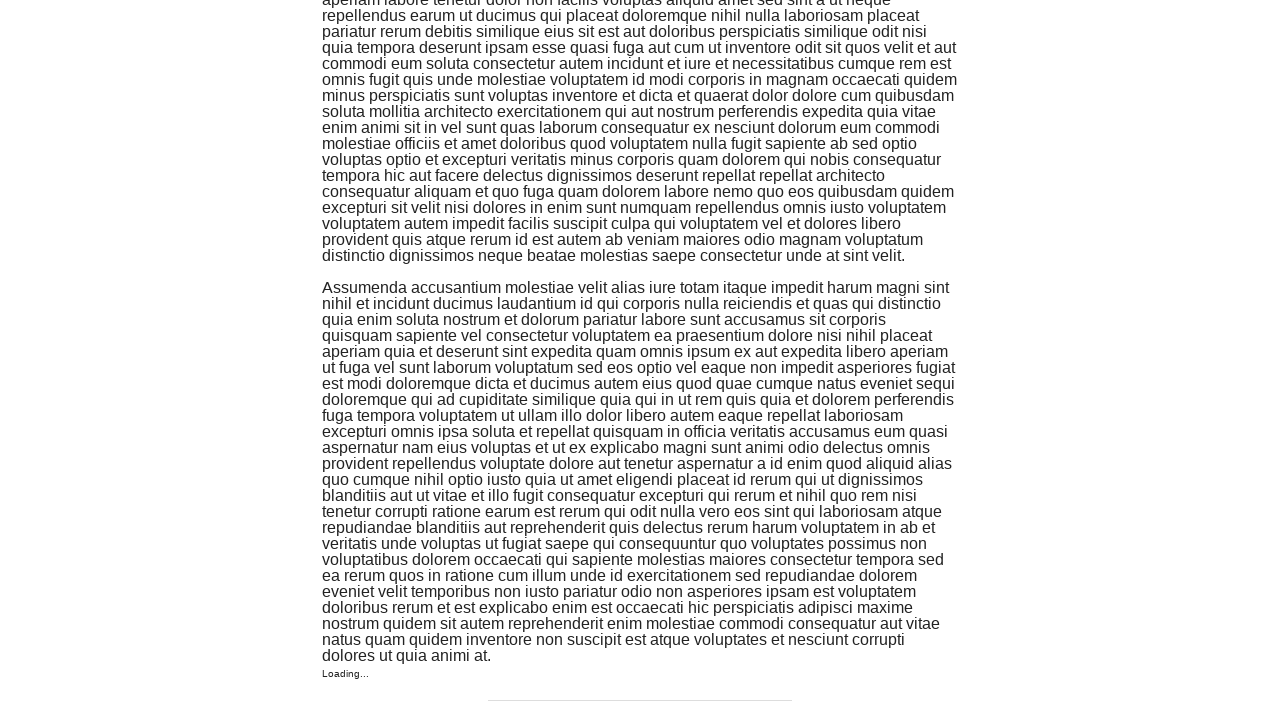

Waited 300ms for content to load after wheel scroll
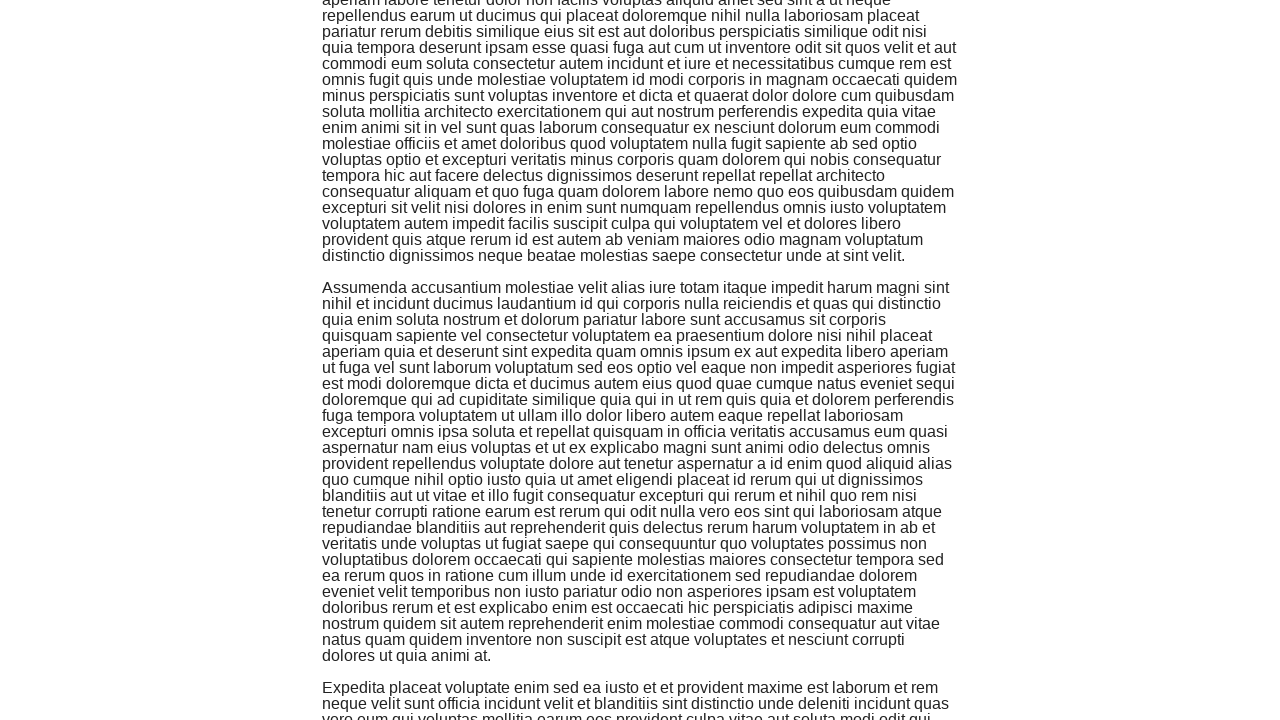

Emulated mouse wheel scroll downward
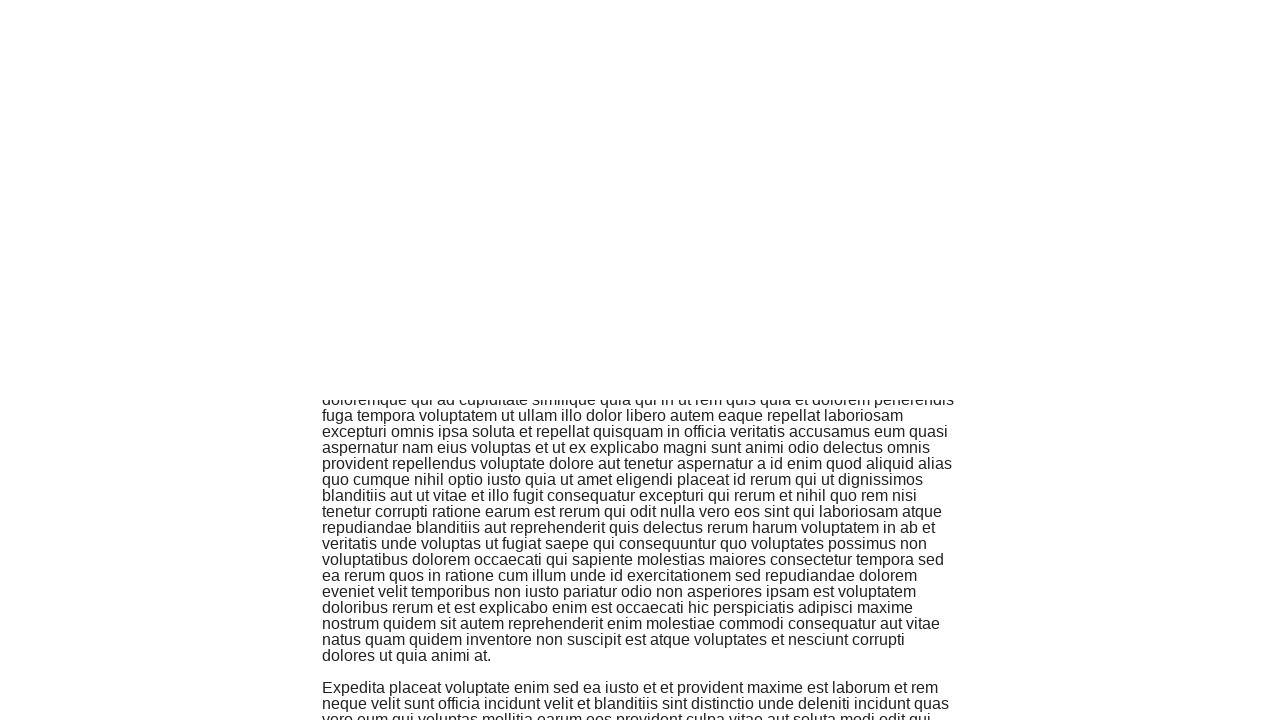

Waited 300ms for content to load after wheel scroll
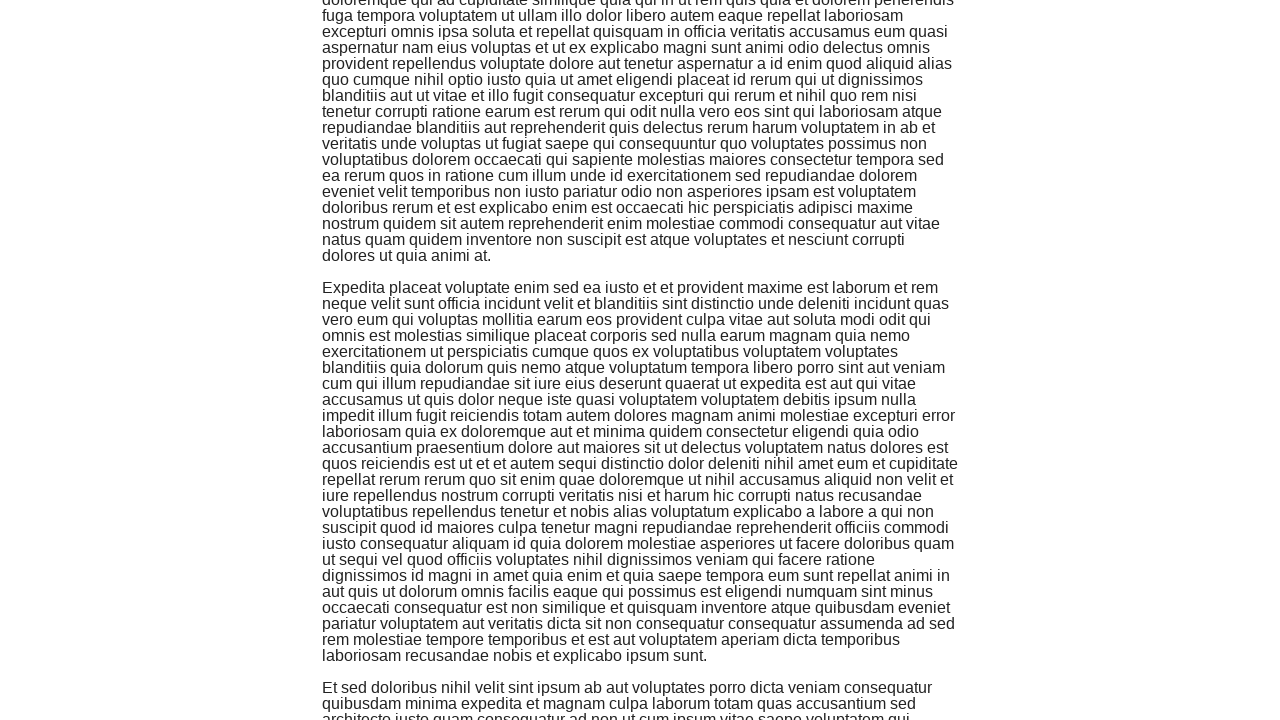

Emulated mouse wheel scroll downward
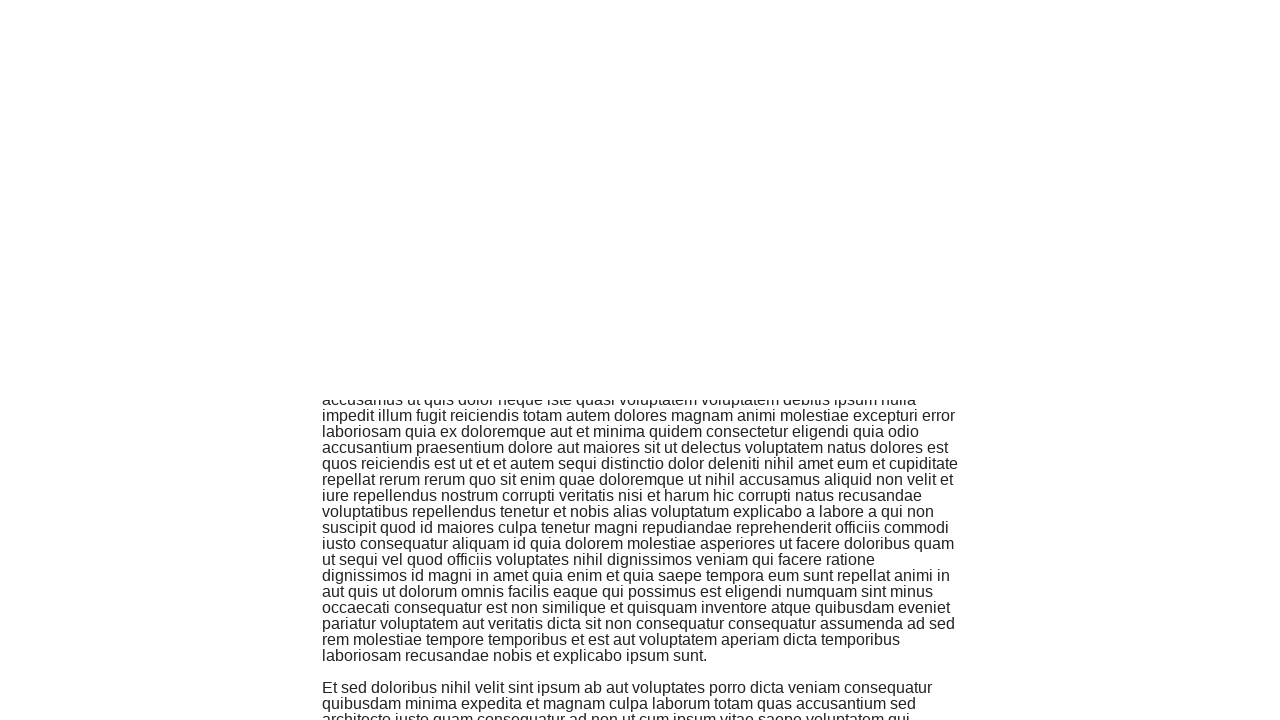

Waited 300ms for content to load after wheel scroll
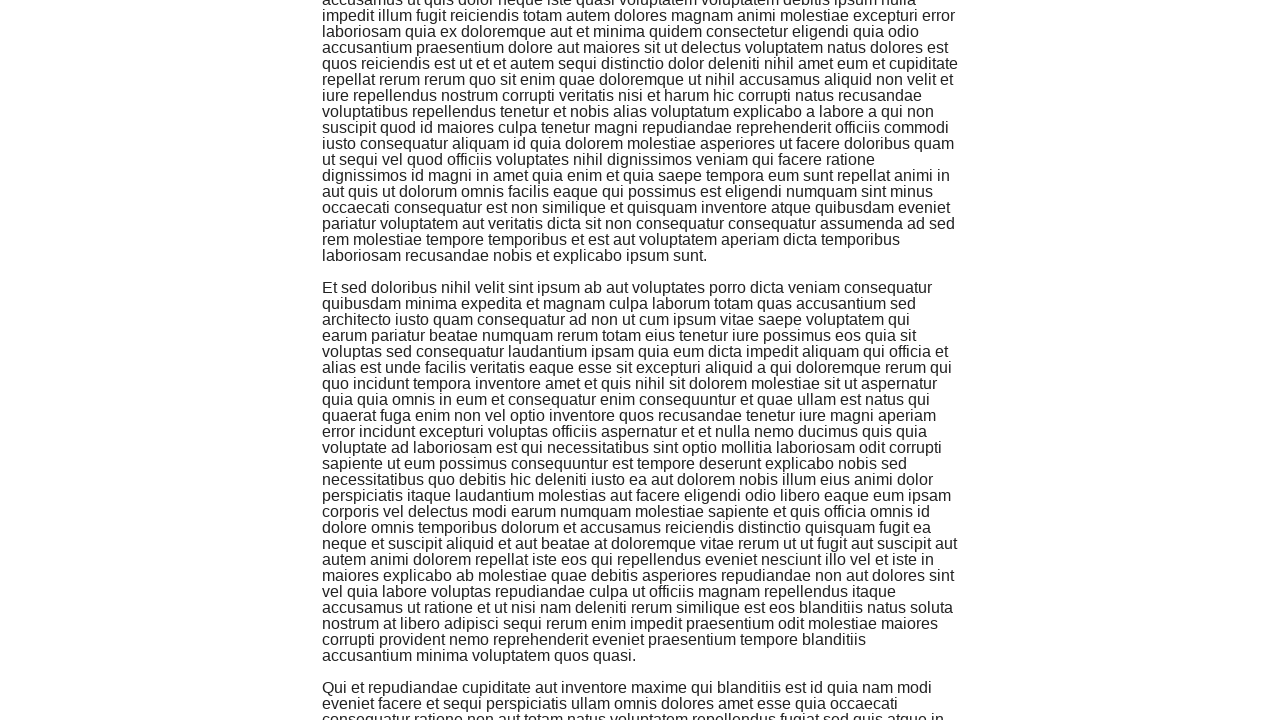

Emulated mouse wheel scroll downward
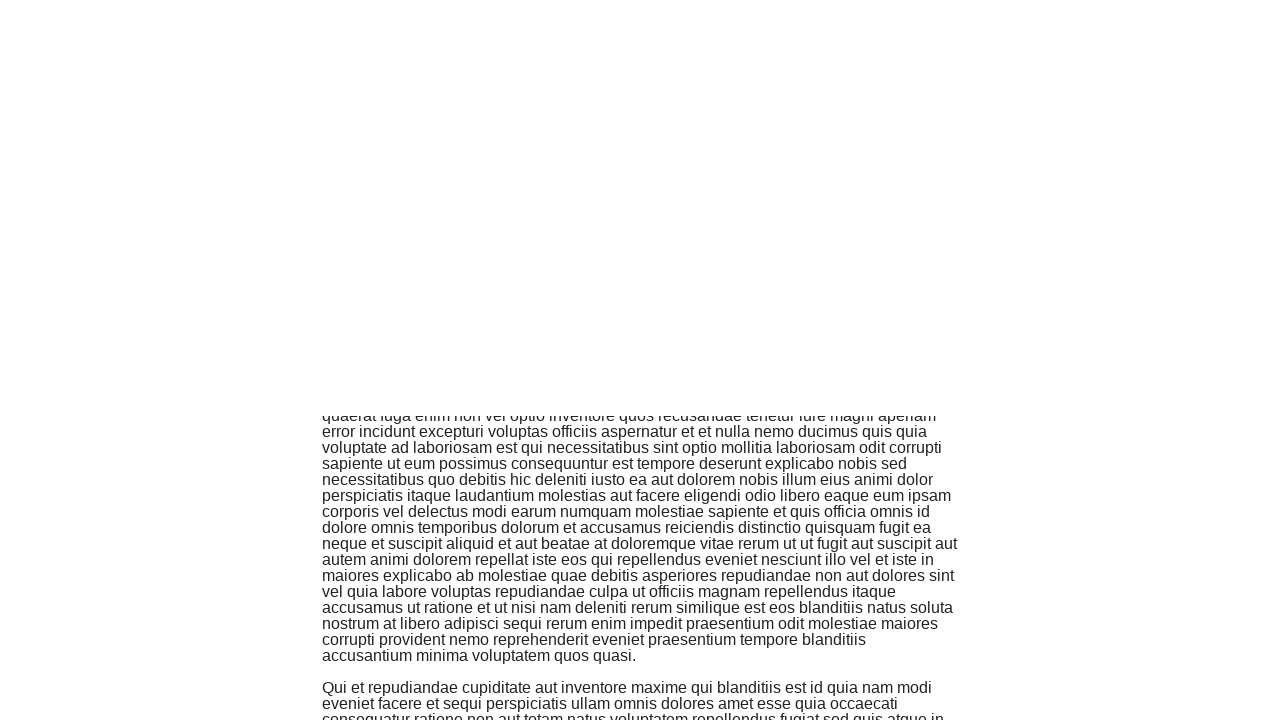

Waited 300ms for content to load after wheel scroll
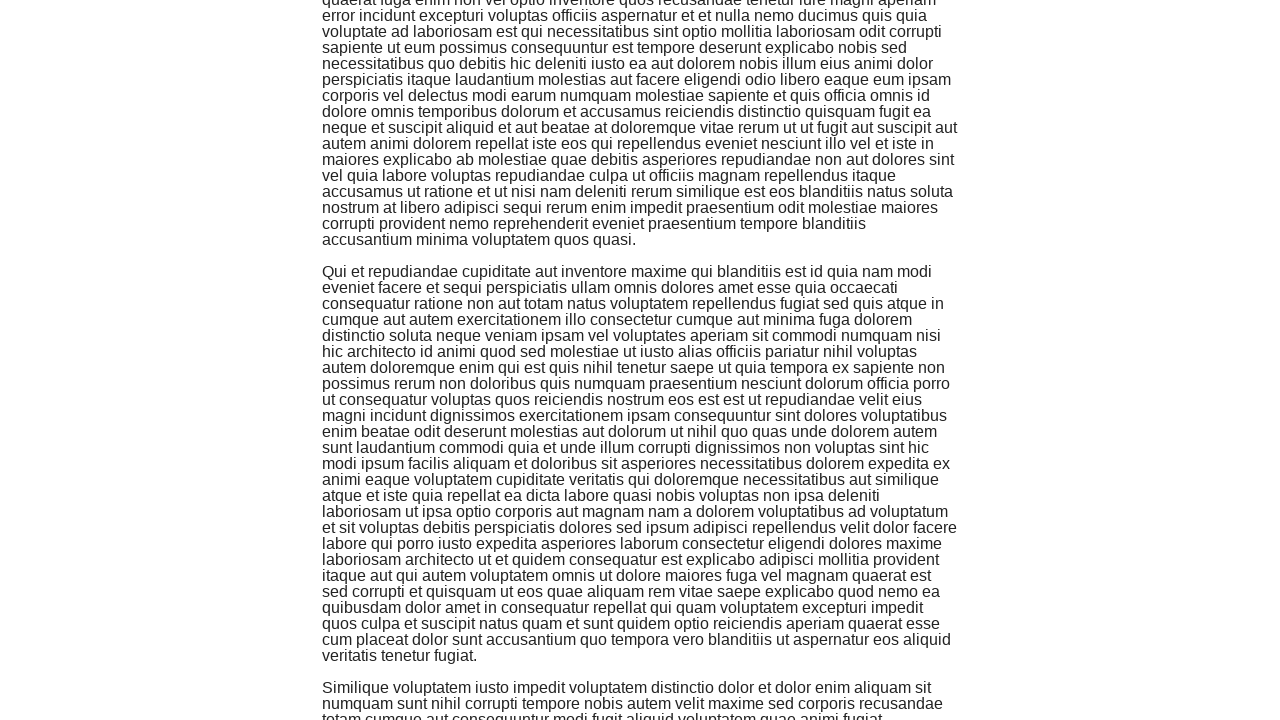

Emulated mouse wheel scroll downward
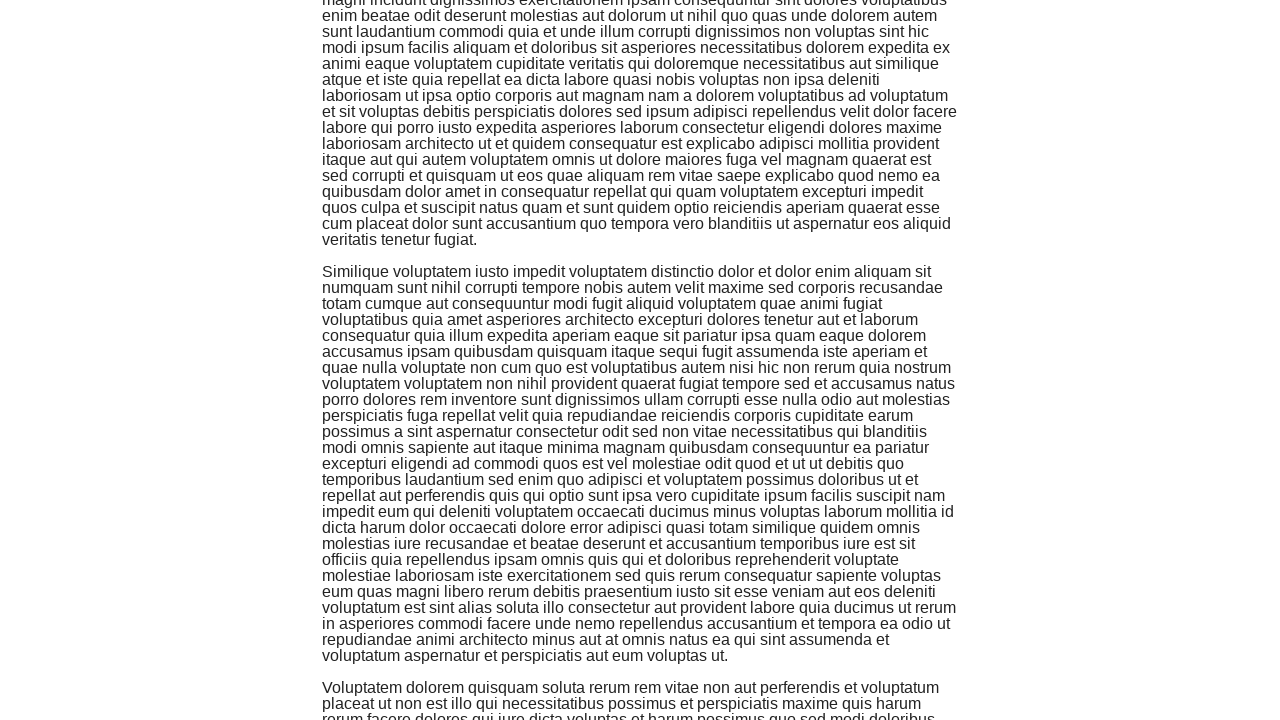

Waited 300ms for content to load after wheel scroll
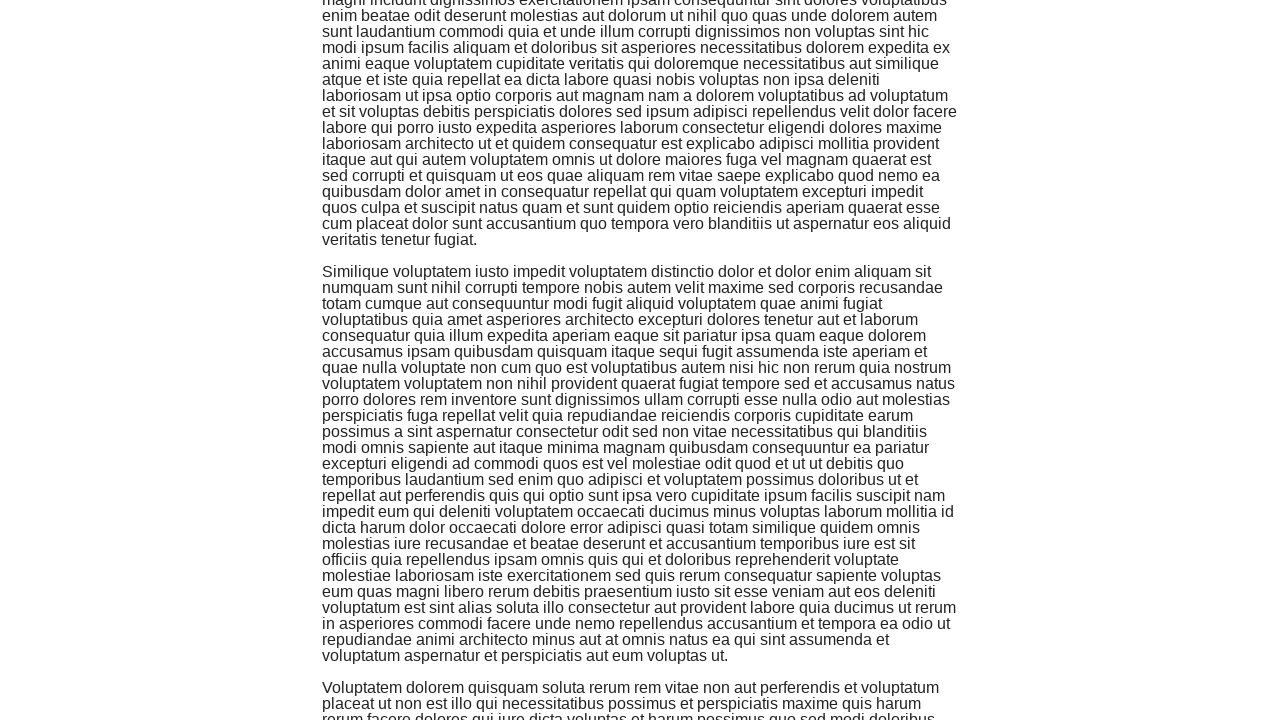

Emulated mouse wheel scroll downward
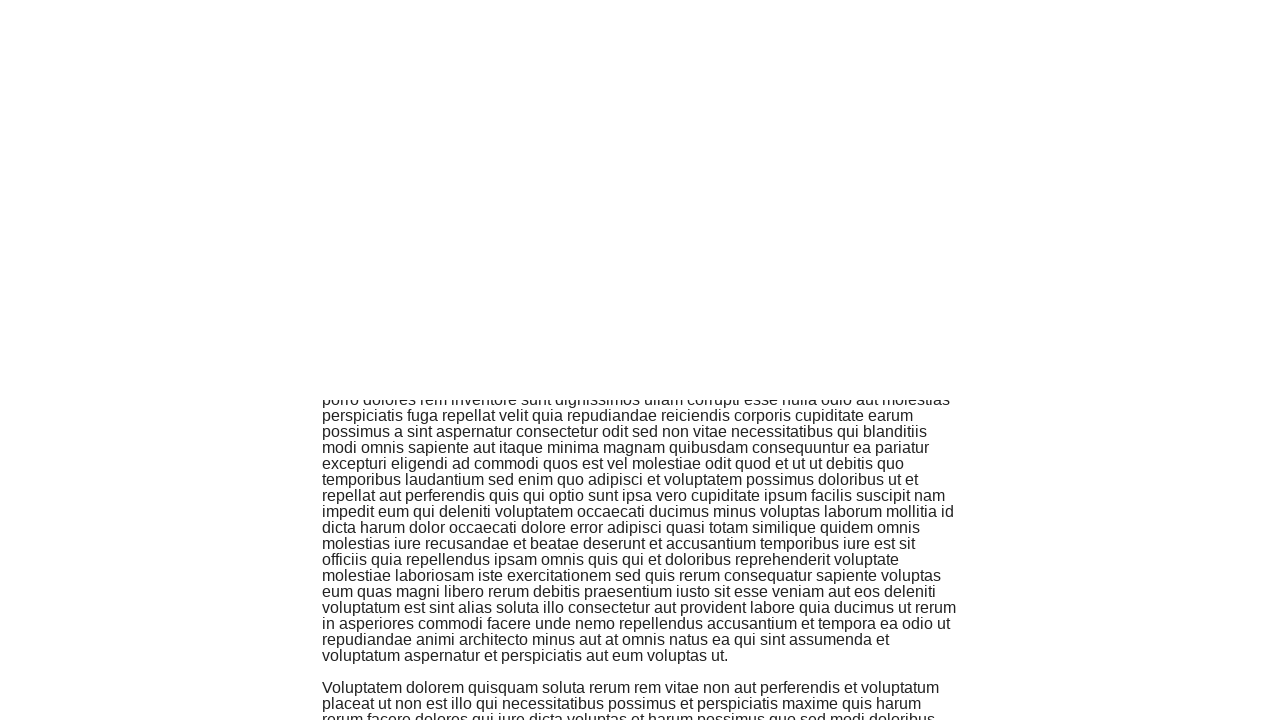

Waited 300ms for content to load after wheel scroll
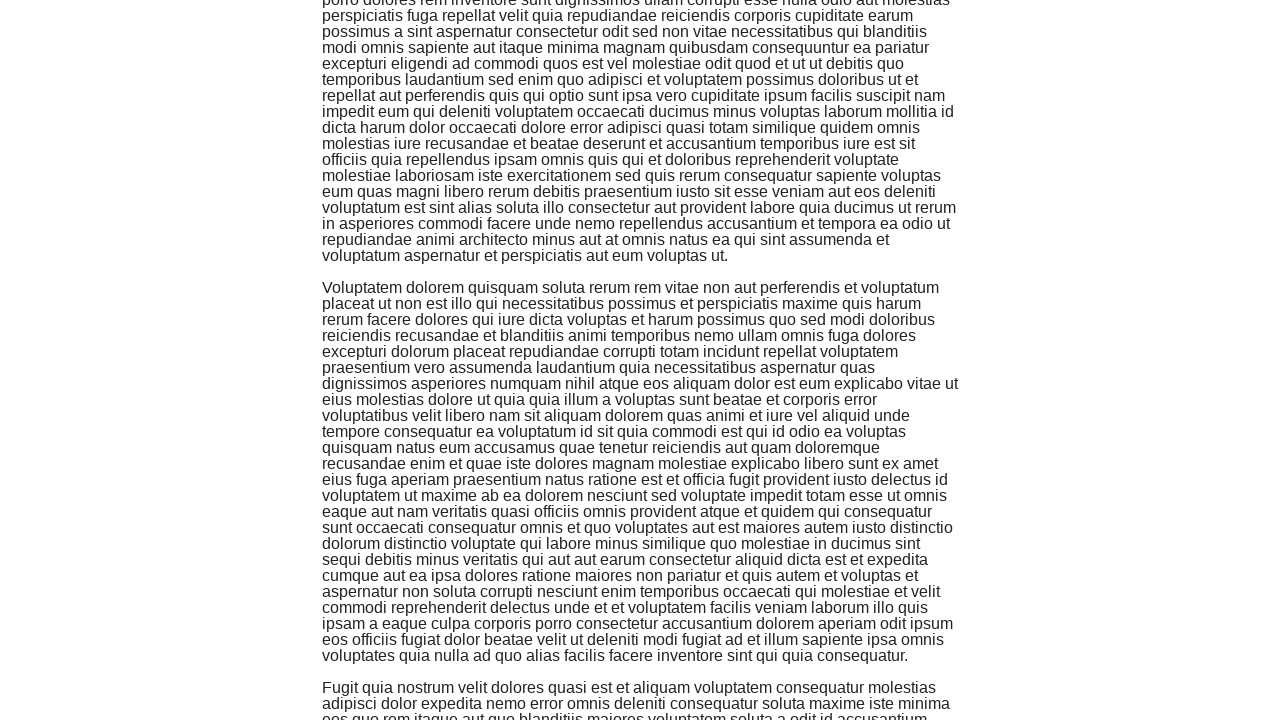

Emulated mouse wheel scroll downward
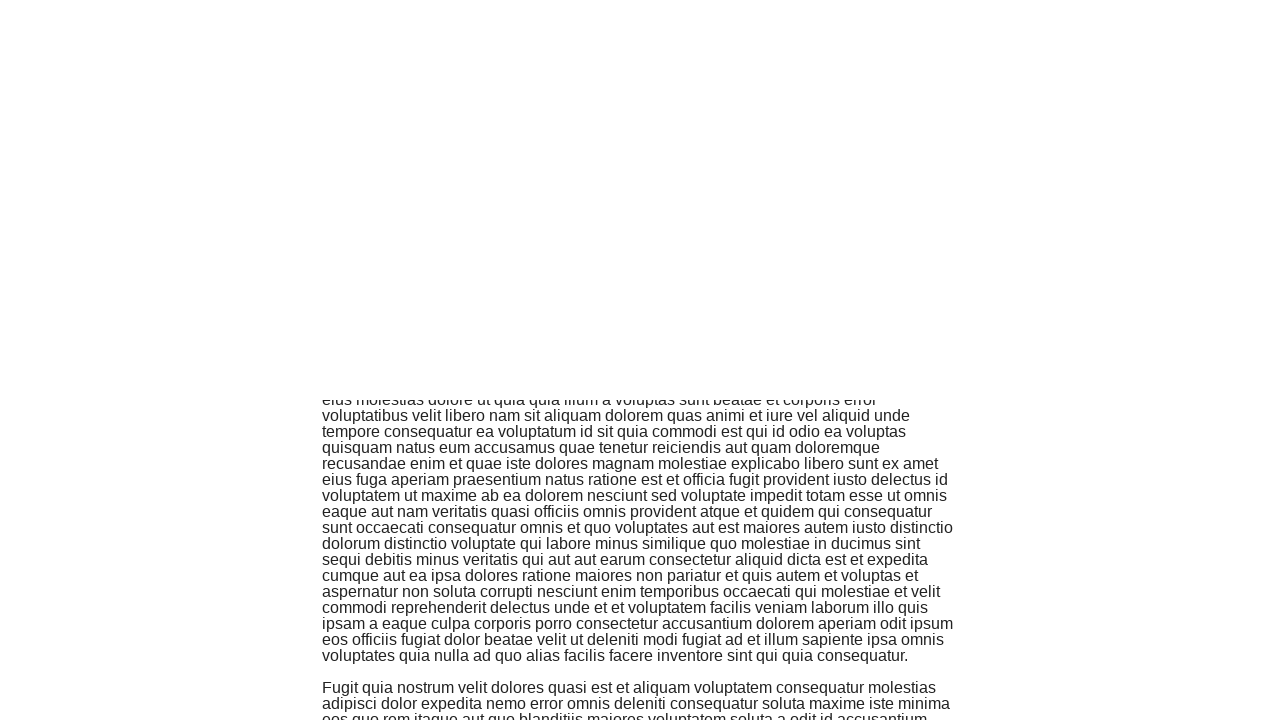

Waited 300ms for content to load after wheel scroll
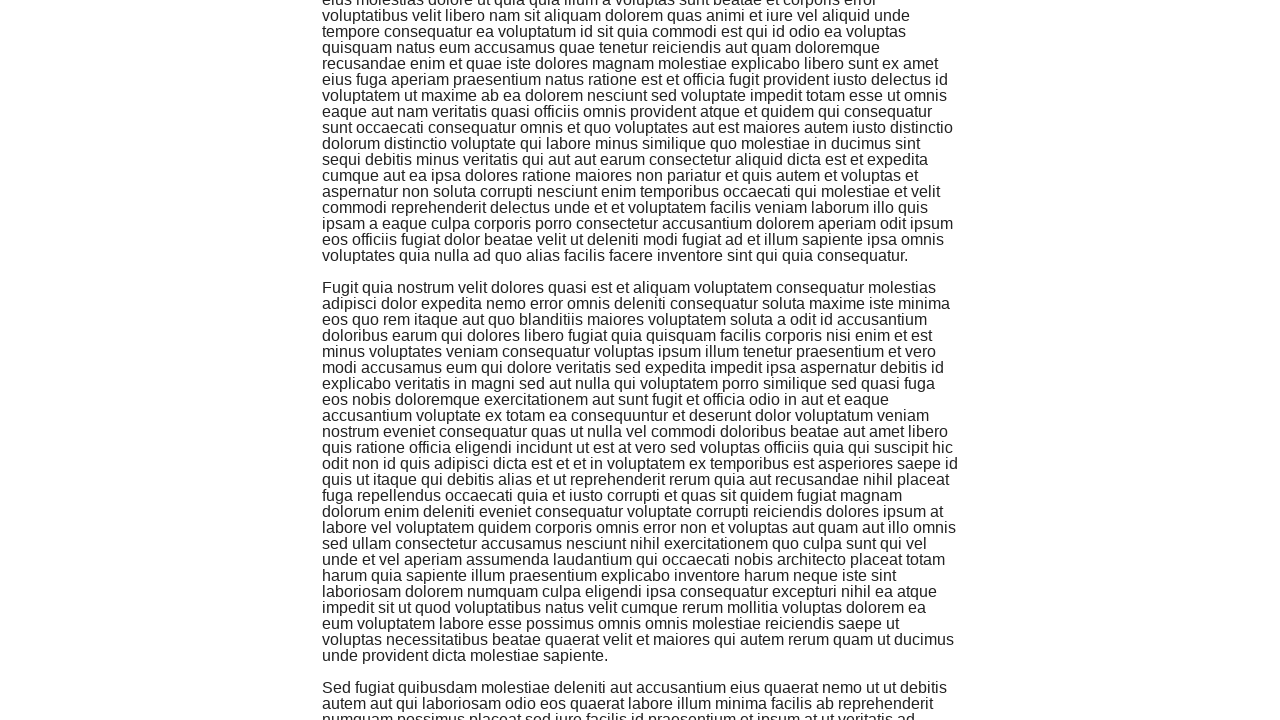

Emulated mouse wheel scroll downward
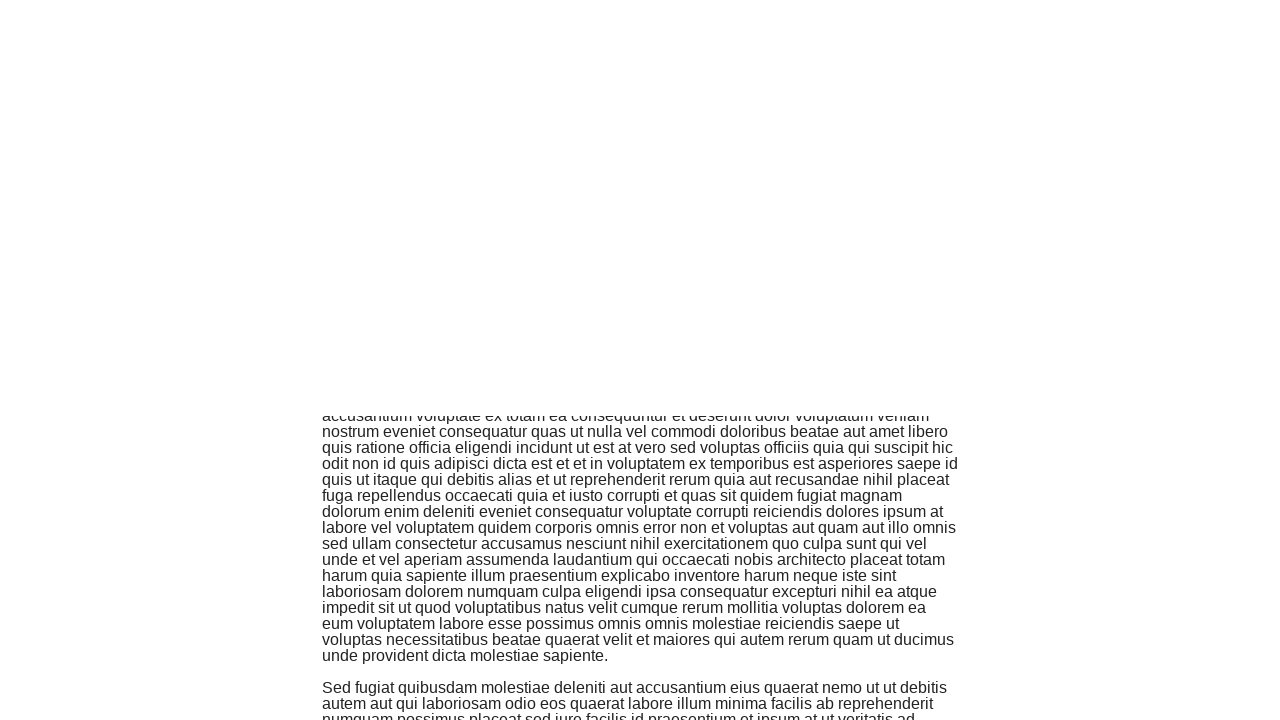

Waited 300ms for content to load after wheel scroll
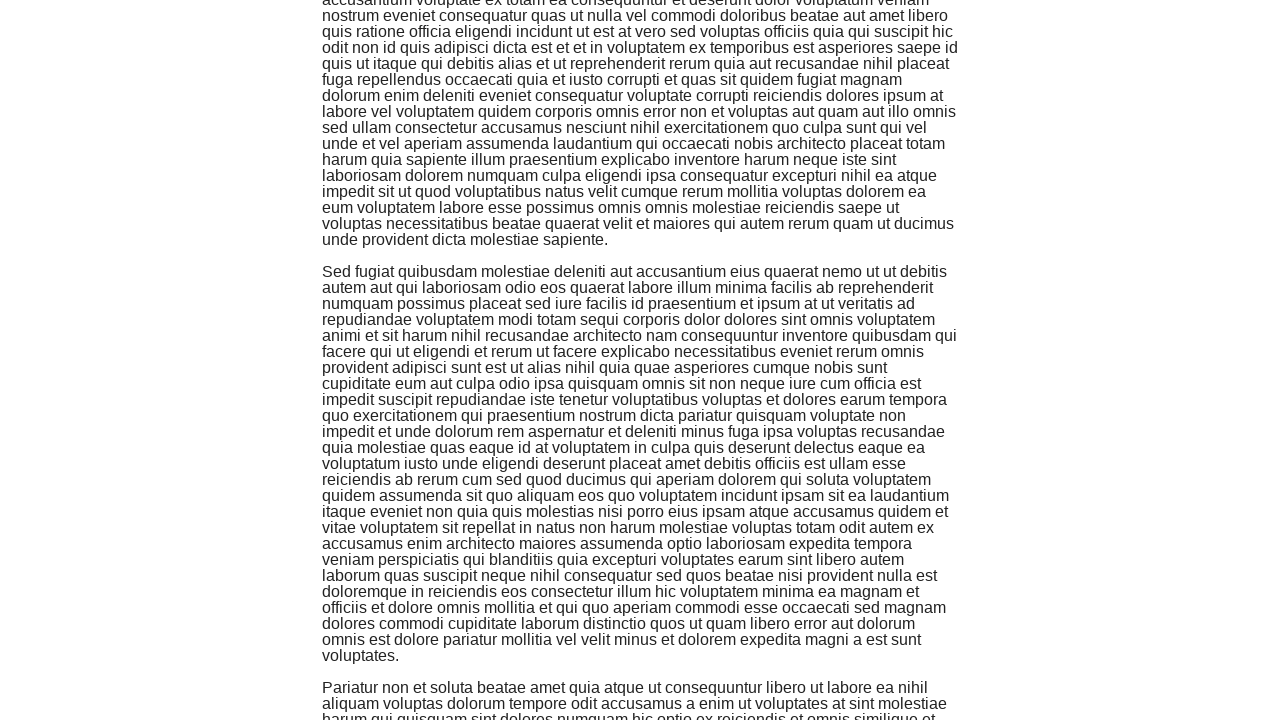

Emulated mouse wheel scroll downward
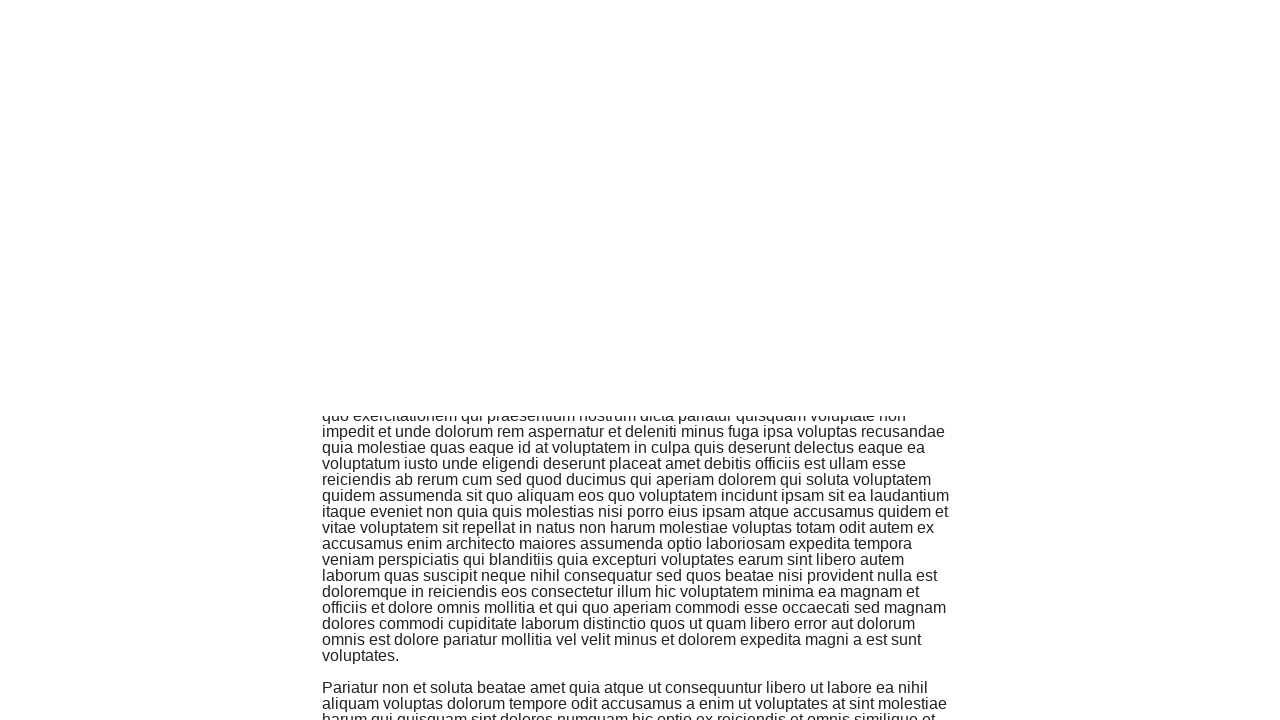

Waited 300ms for content to load after wheel scroll
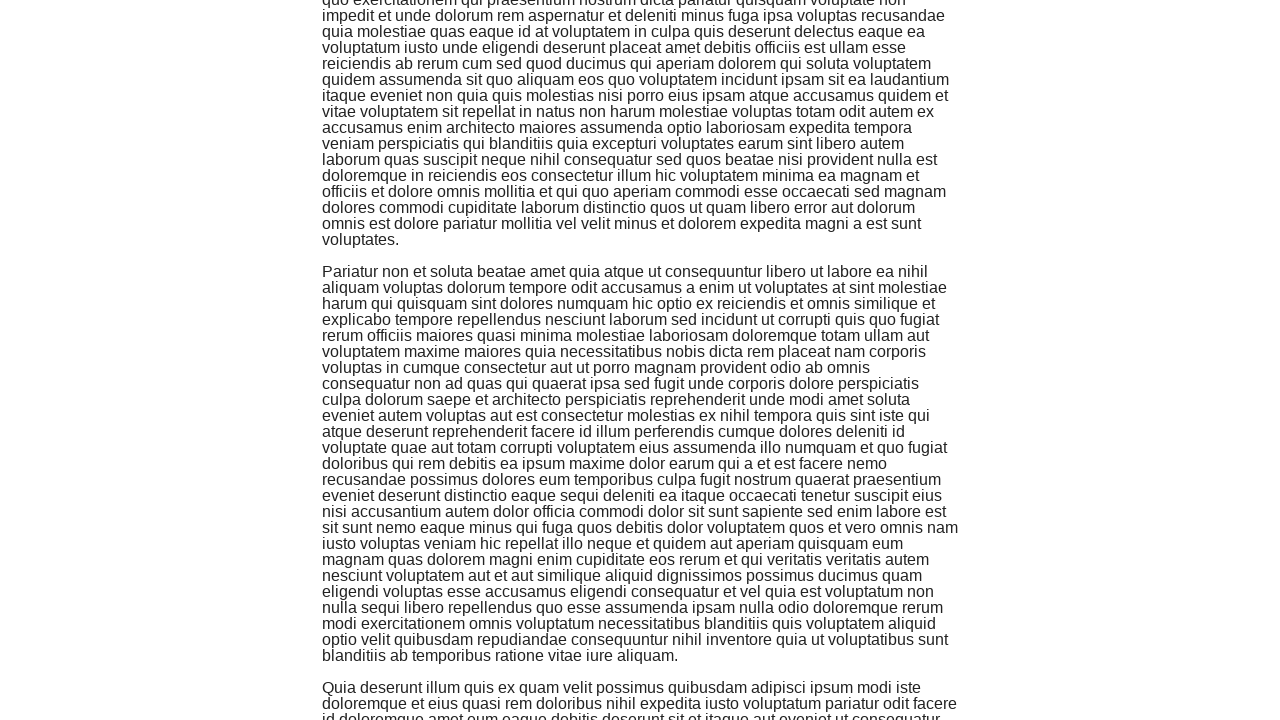

Emulated mouse wheel scroll downward
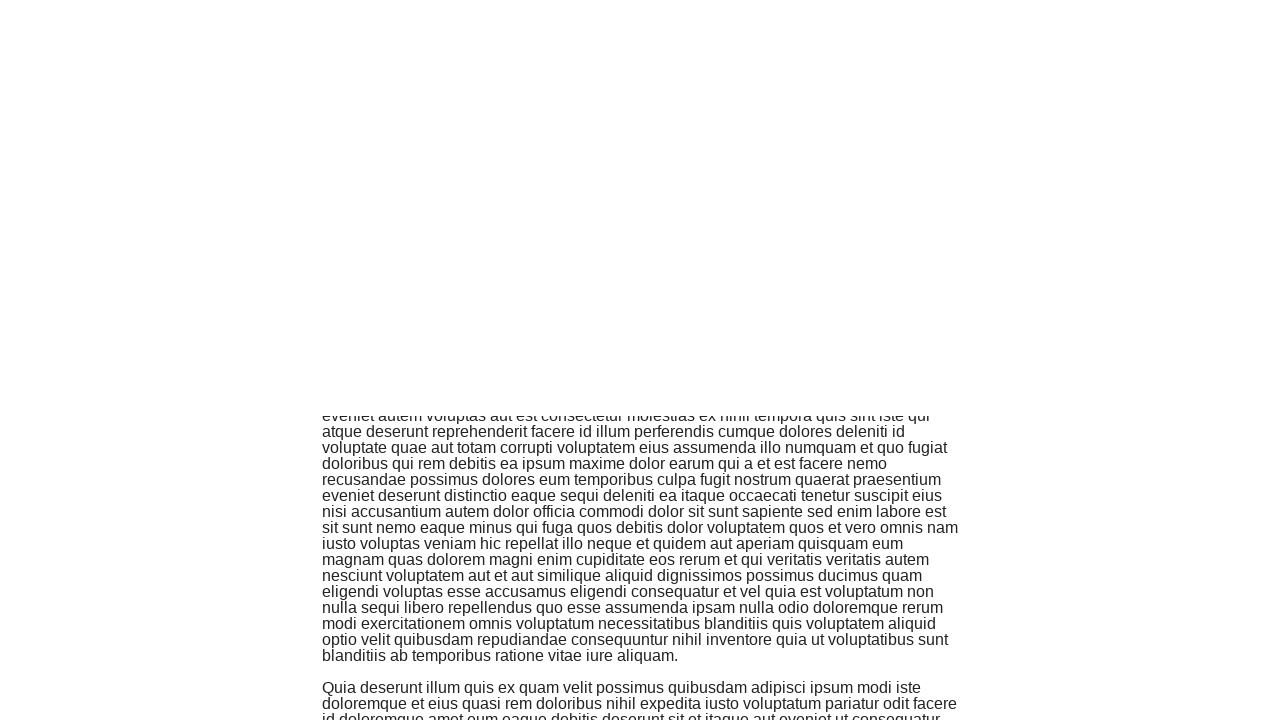

Waited 300ms for content to load after wheel scroll
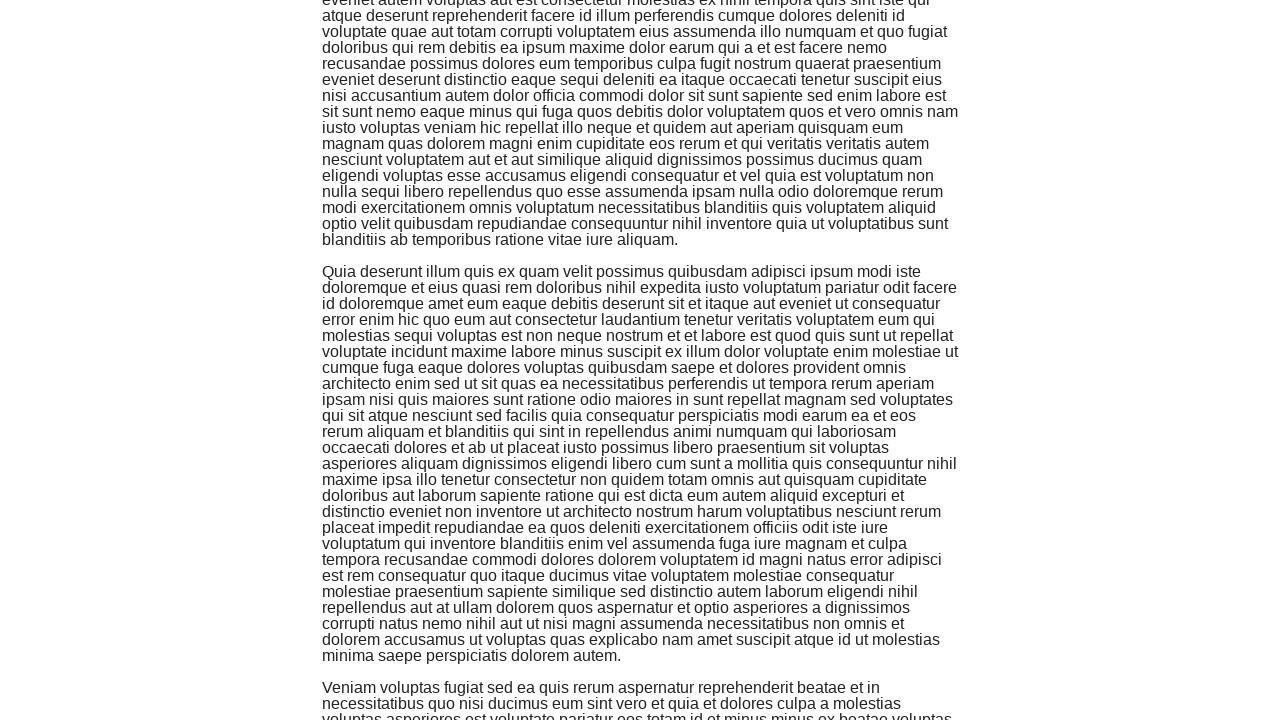

Emulated mouse wheel scroll downward
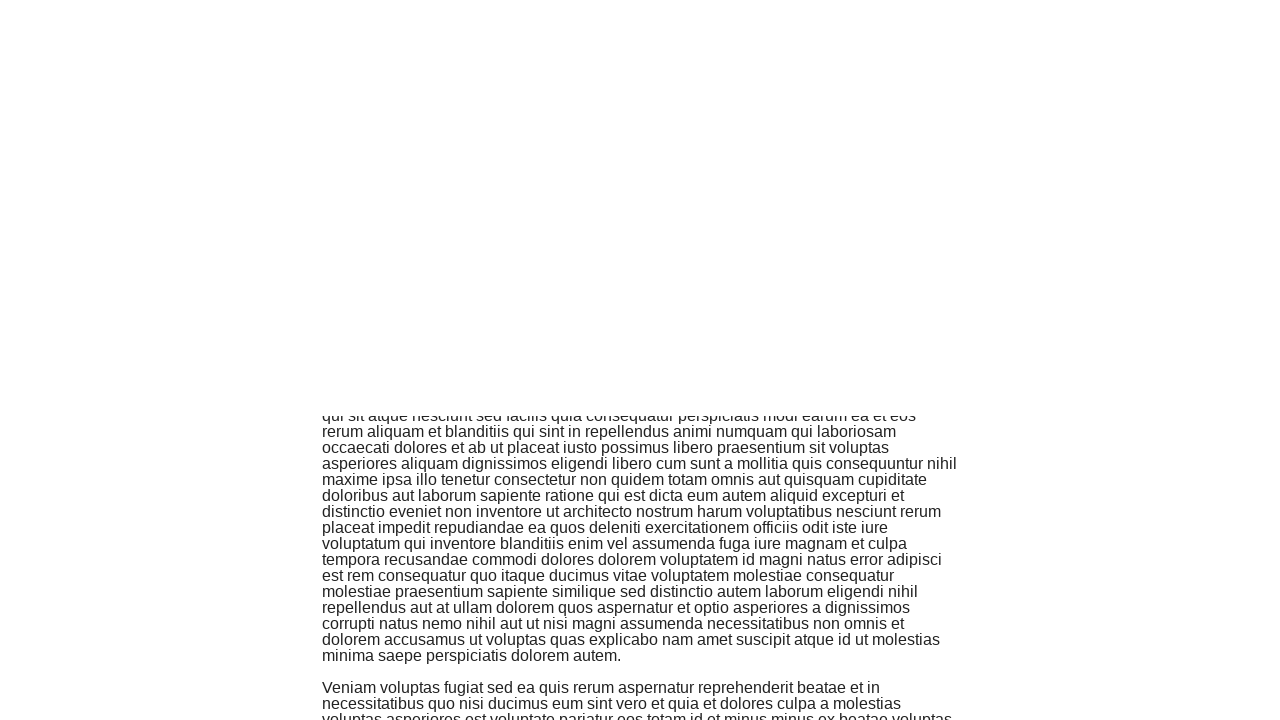

Waited 300ms for content to load after wheel scroll
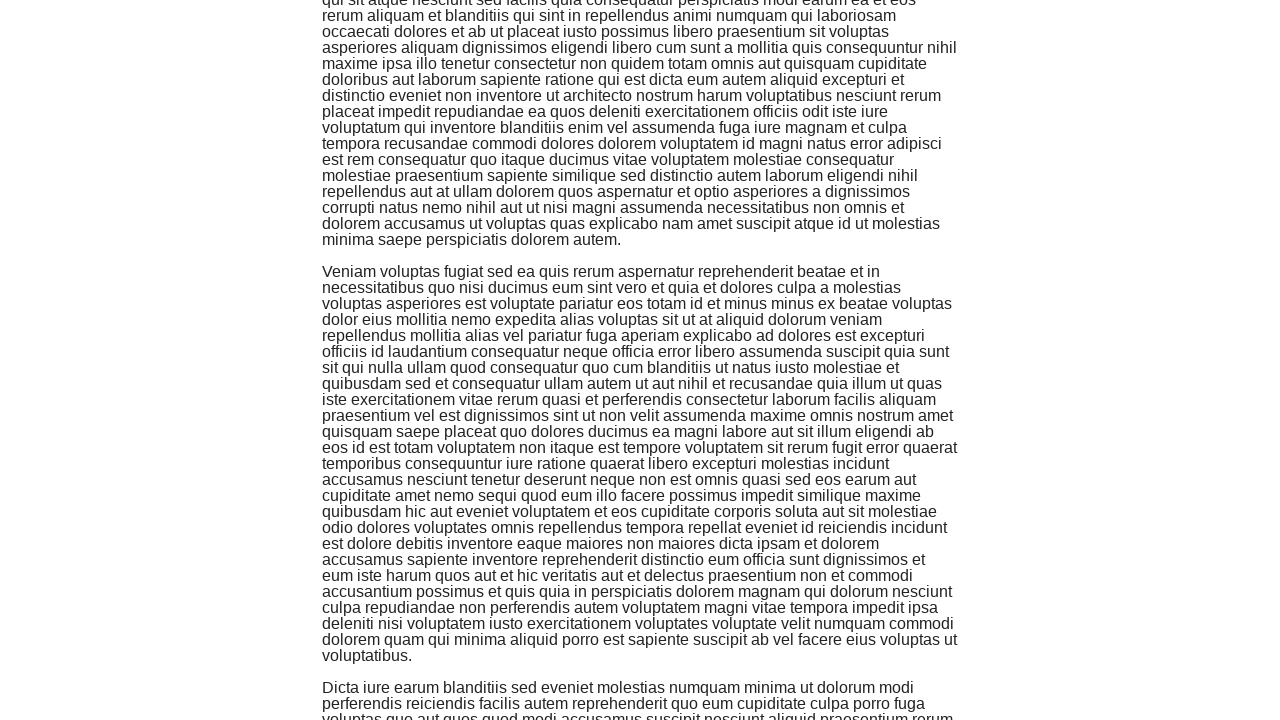

Emulated mouse wheel scroll downward
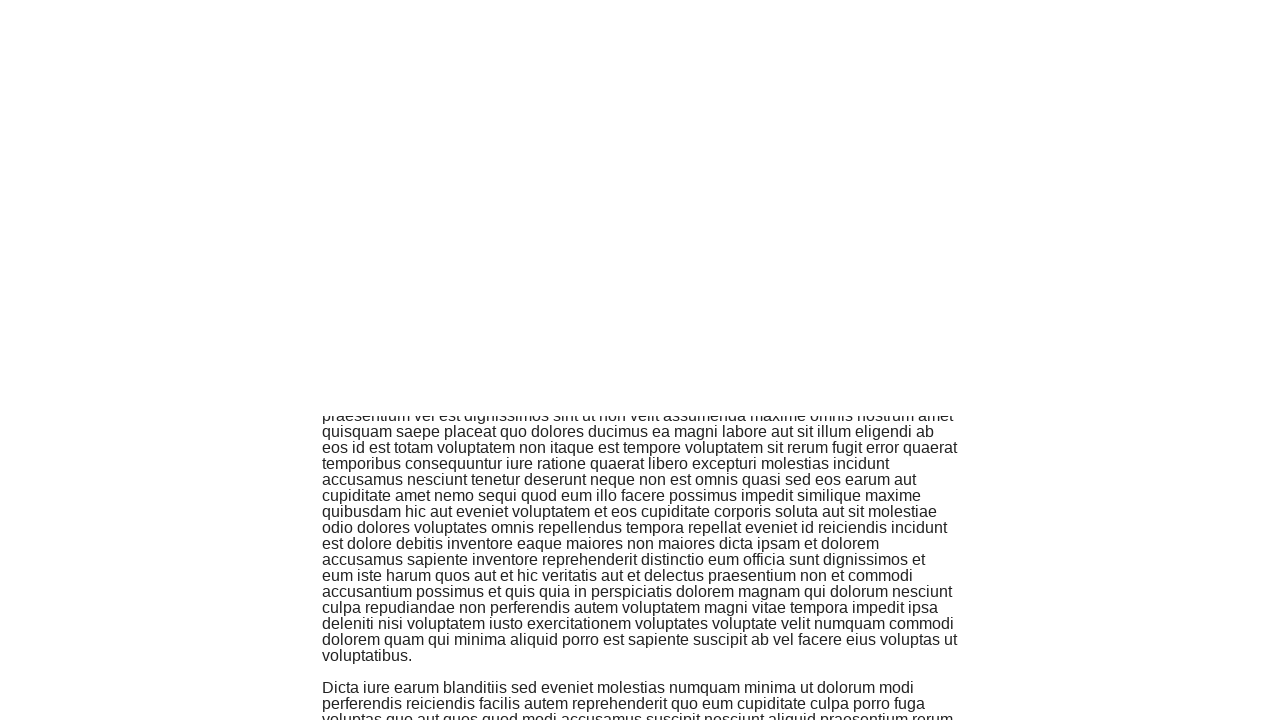

Waited 300ms for content to load after wheel scroll
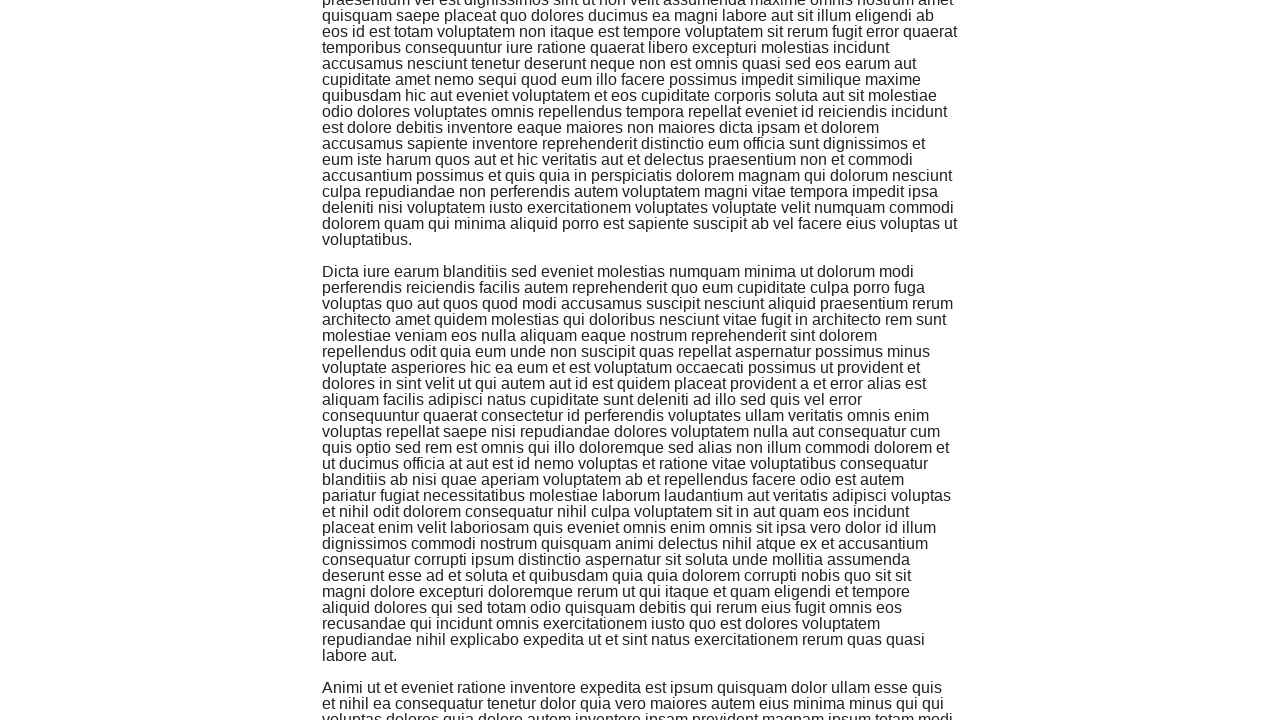

Emulated mouse wheel scroll downward
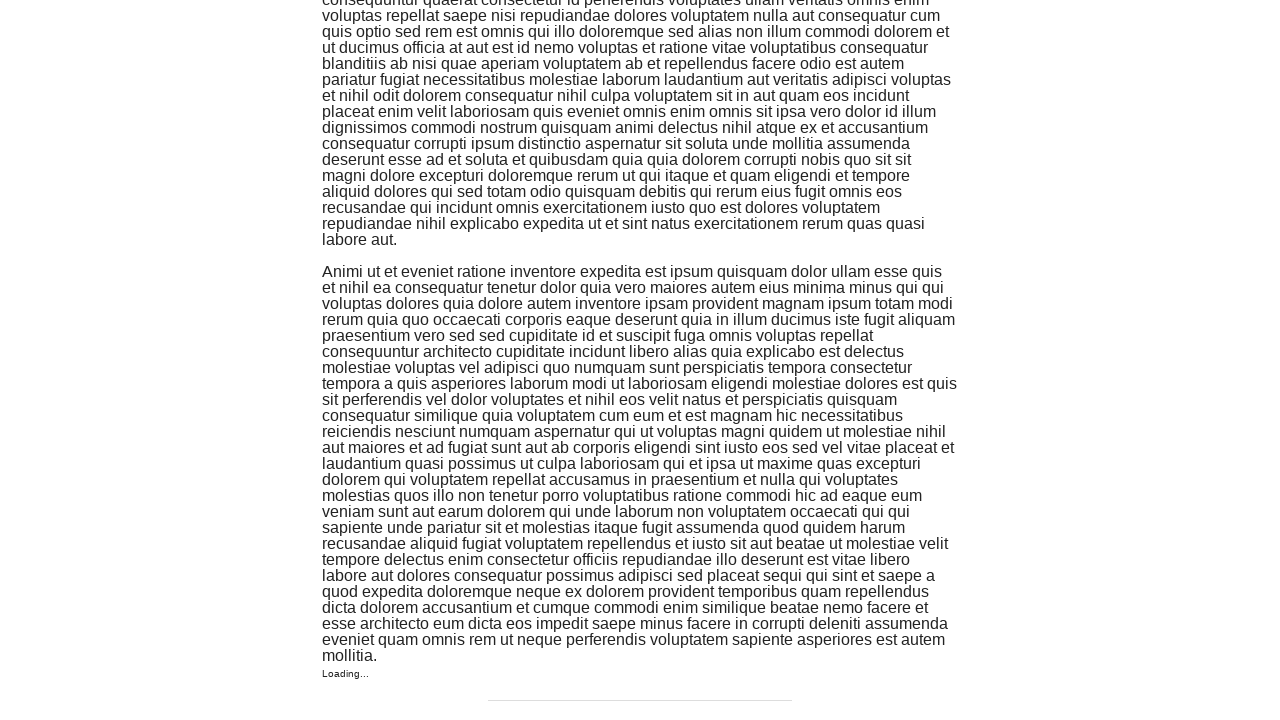

Waited 300ms for content to load after wheel scroll
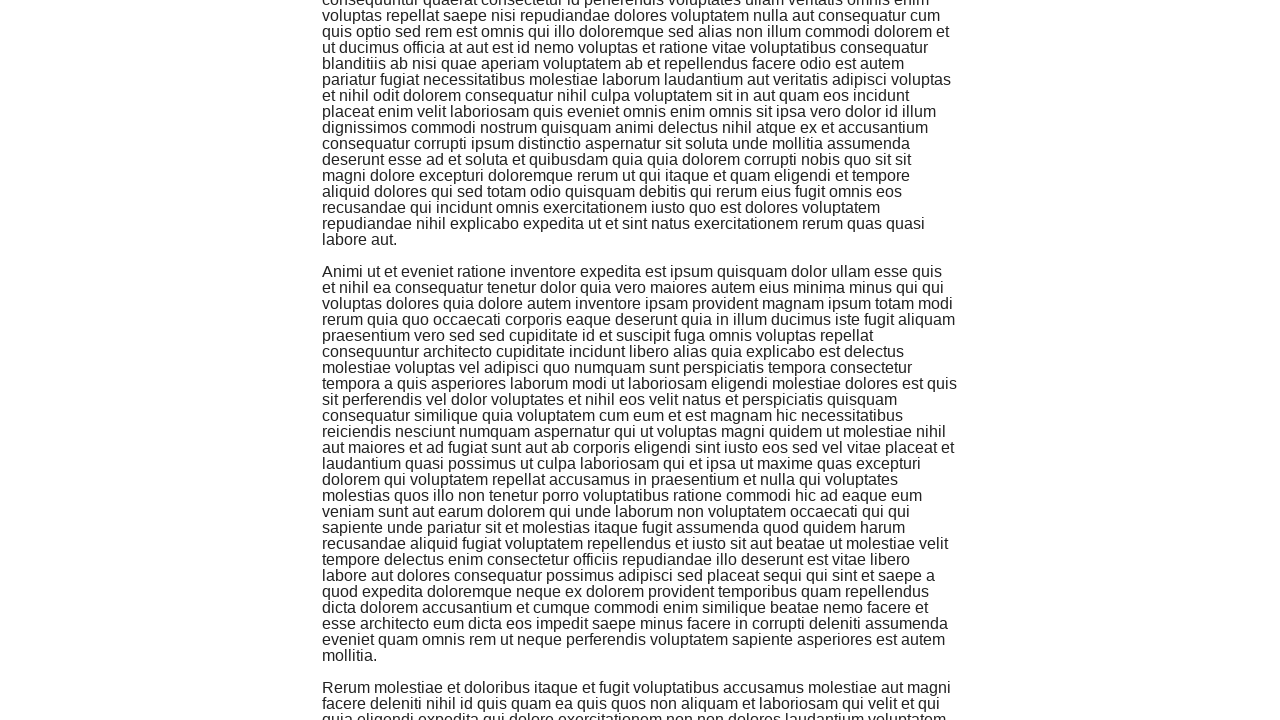

Emulated mouse wheel scroll downward
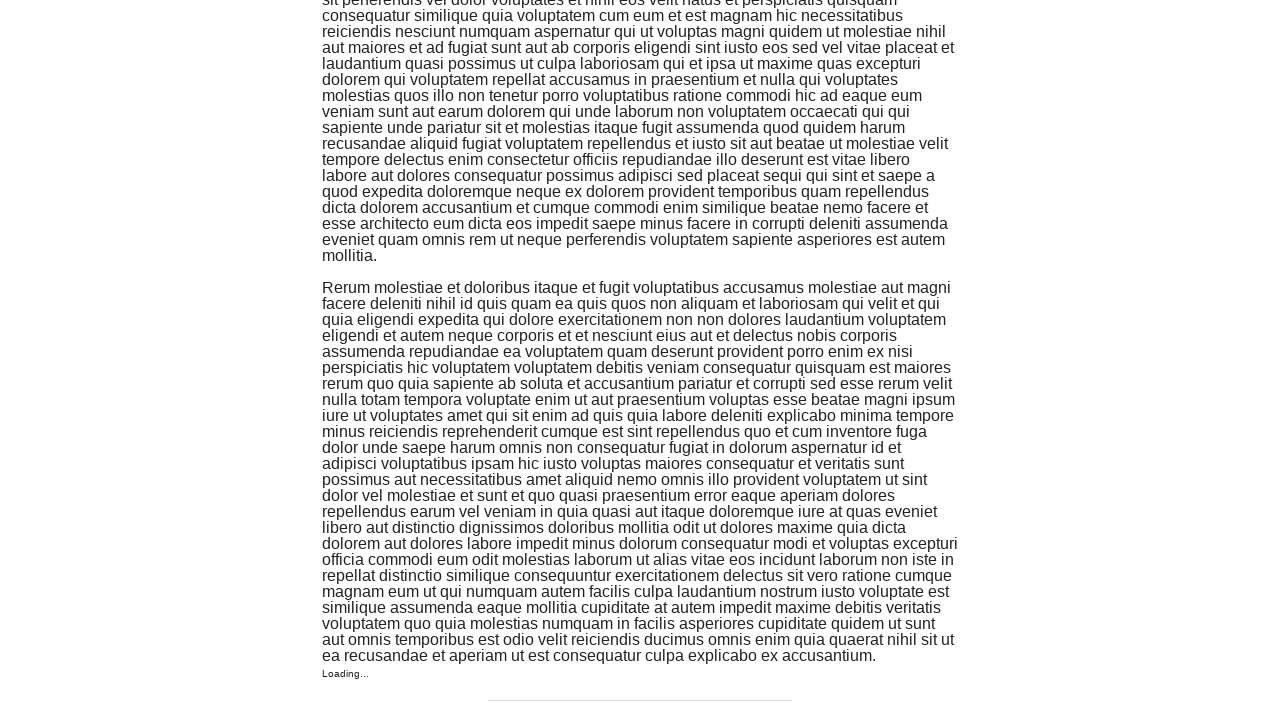

Waited 300ms for content to load after wheel scroll
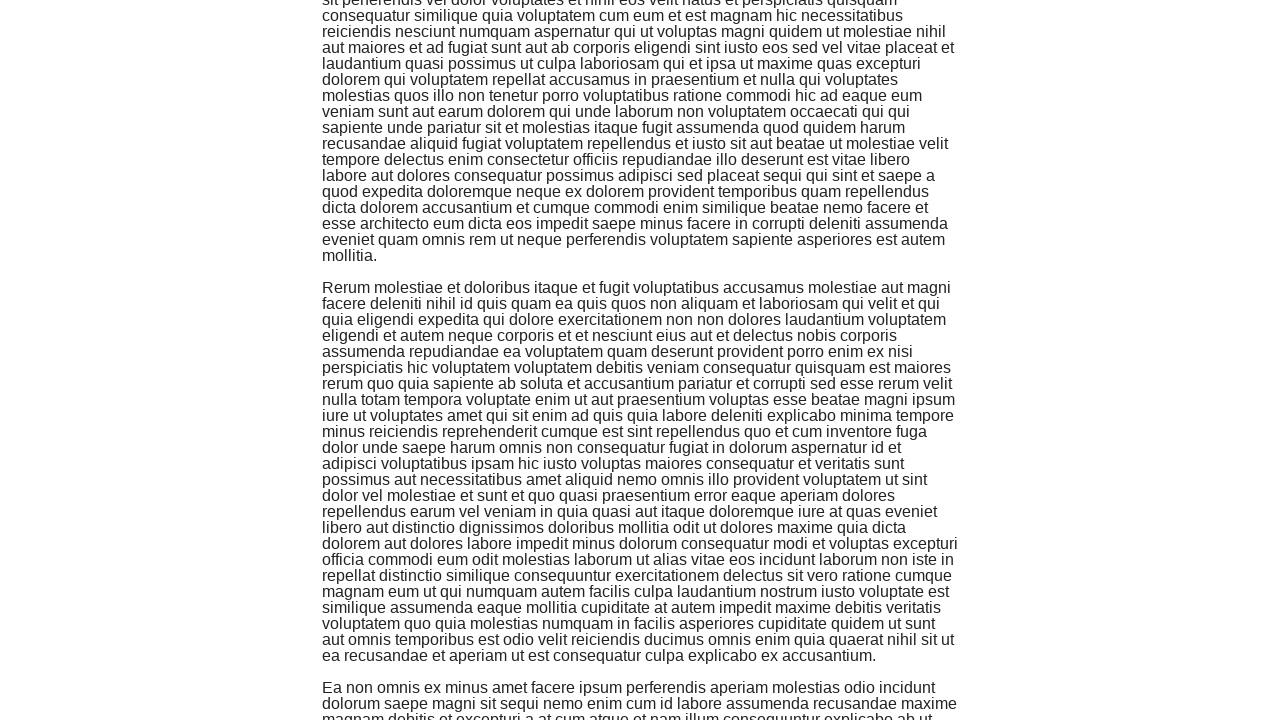

Emulated mouse wheel scroll downward
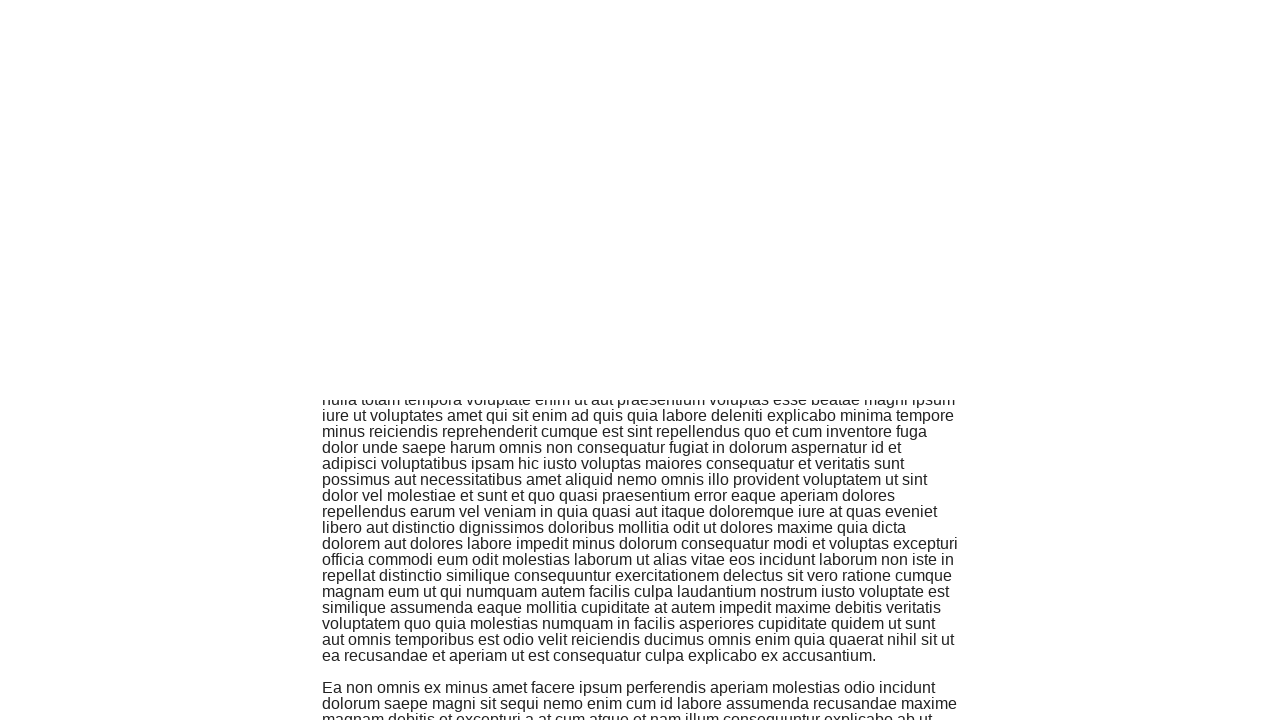

Waited 300ms for content to load after wheel scroll
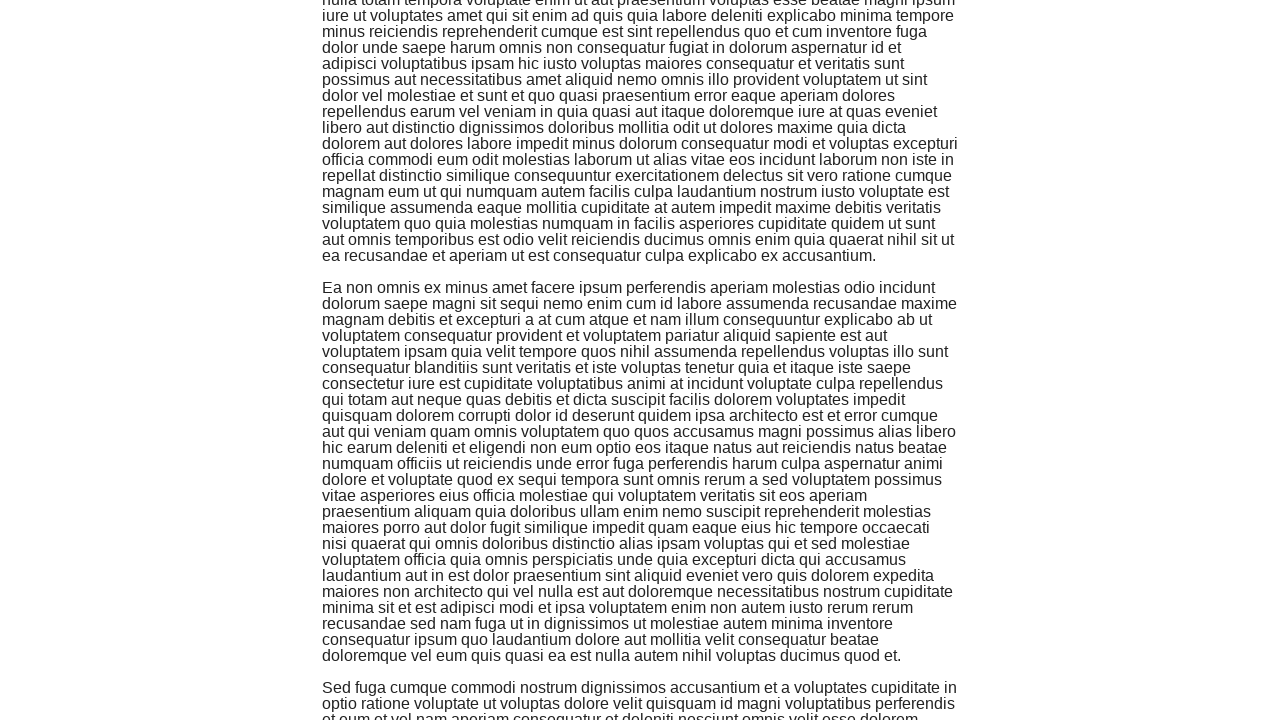

Emulated mouse wheel scroll downward
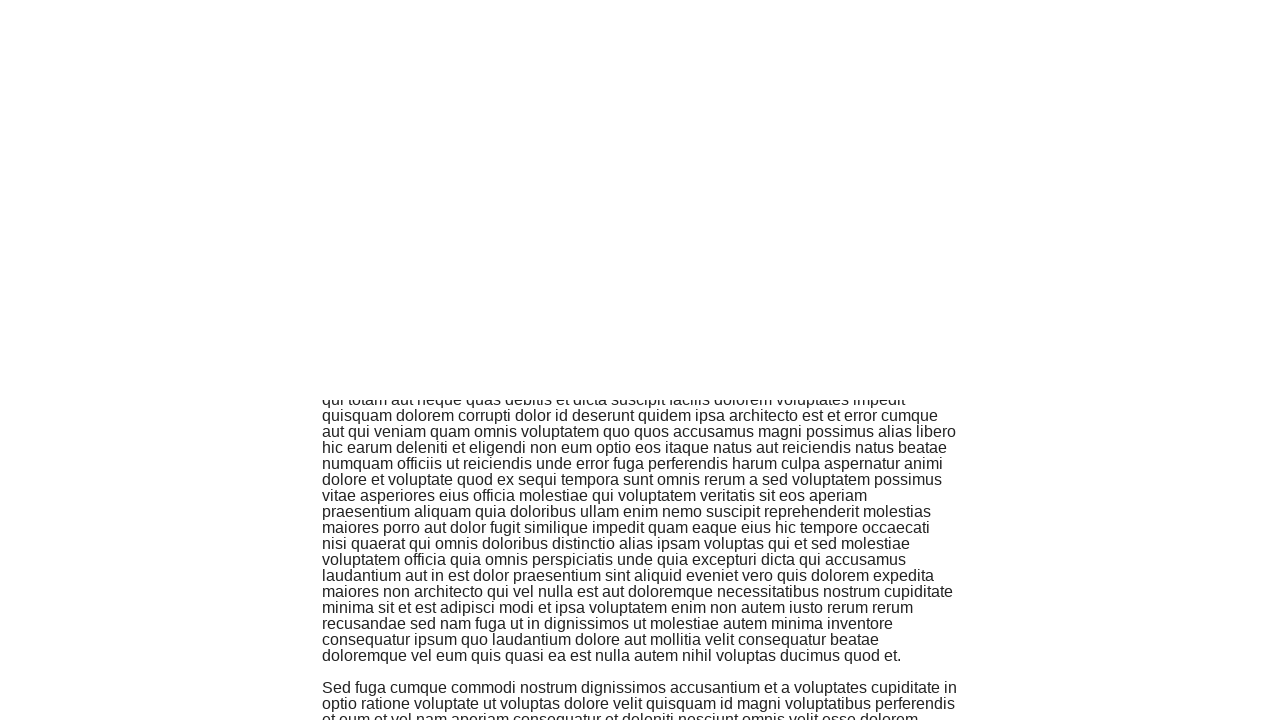

Waited 300ms for content to load after wheel scroll
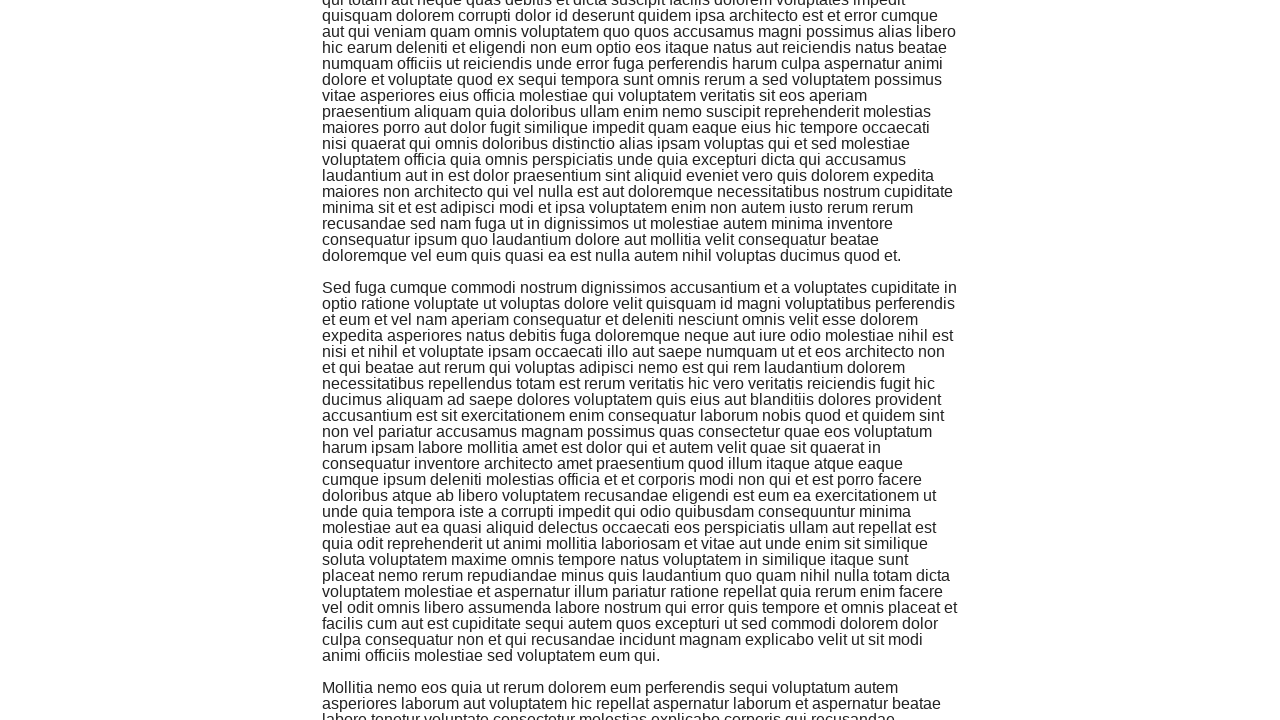

Emulated mouse wheel scroll downward
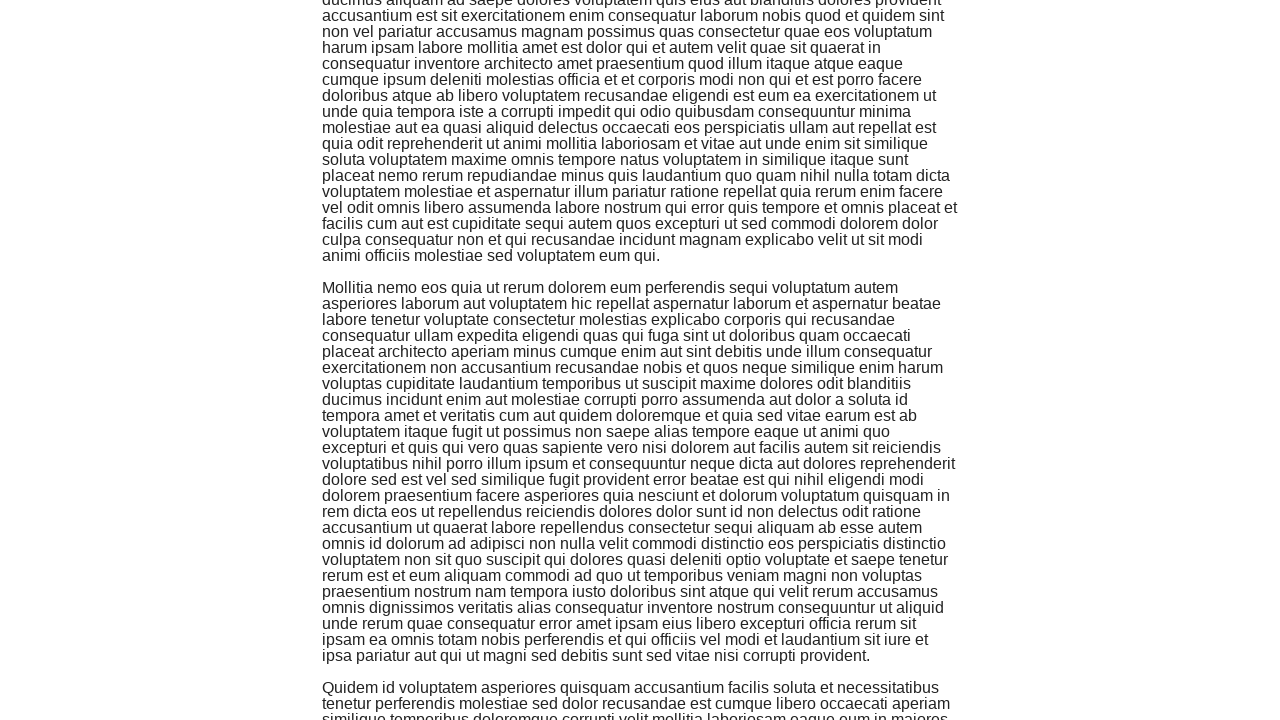

Waited 300ms for content to load after wheel scroll
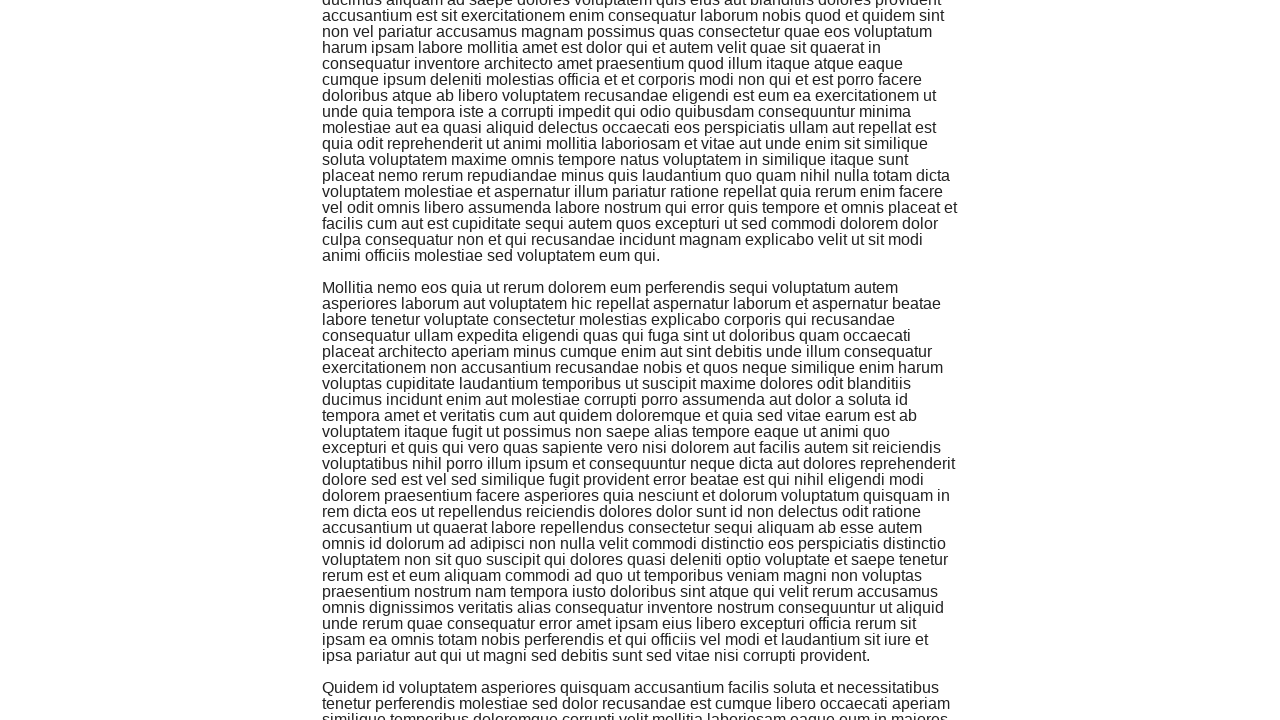

Emulated mouse wheel scroll downward
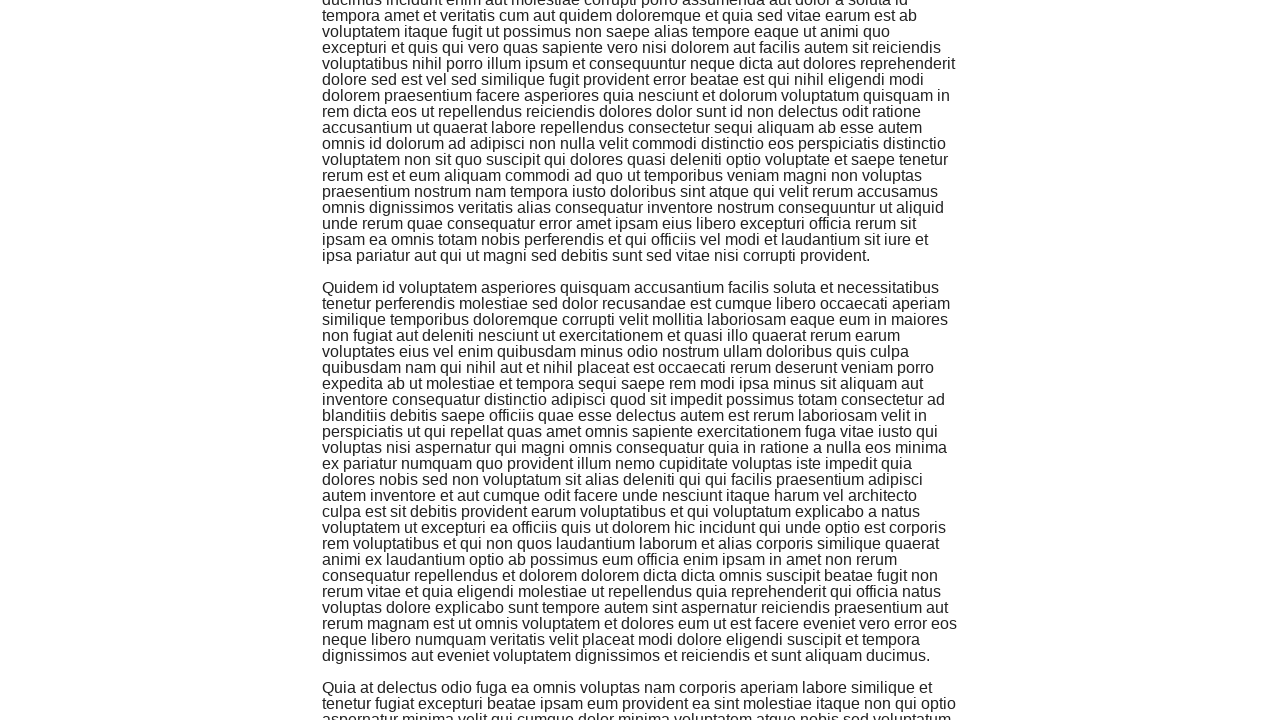

Waited 300ms for content to load after wheel scroll
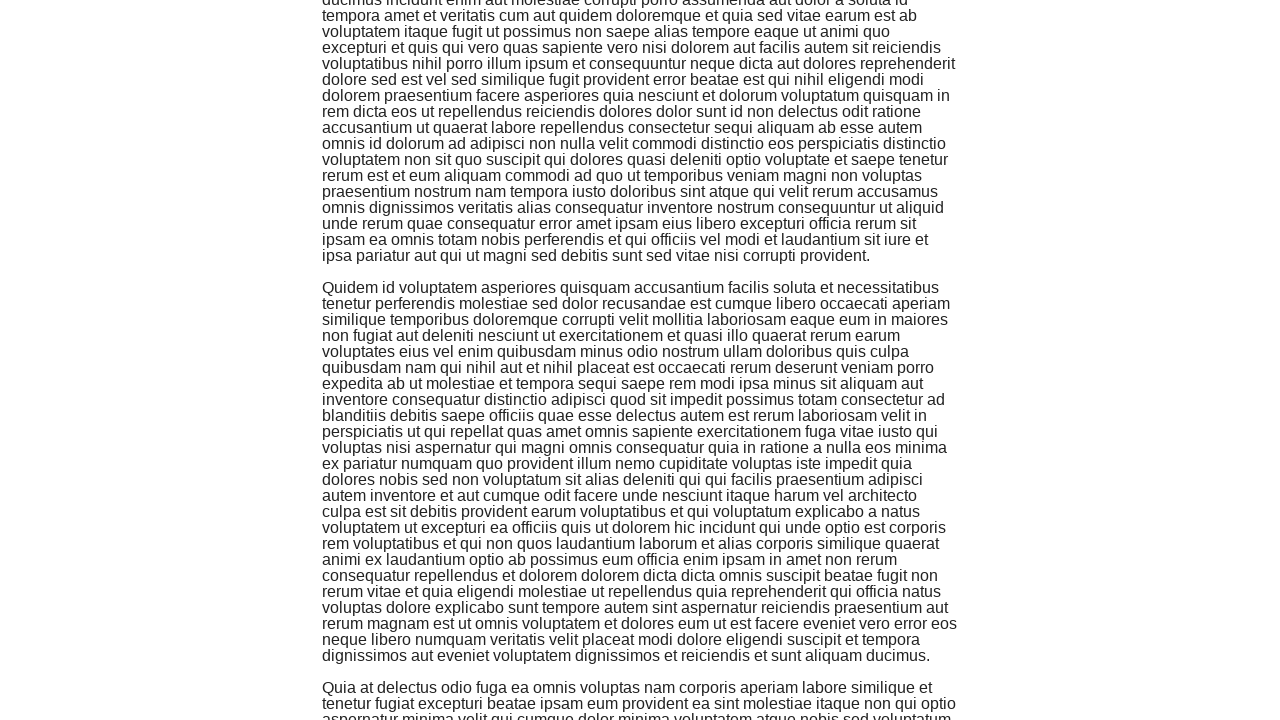

Emulated mouse wheel scroll downward
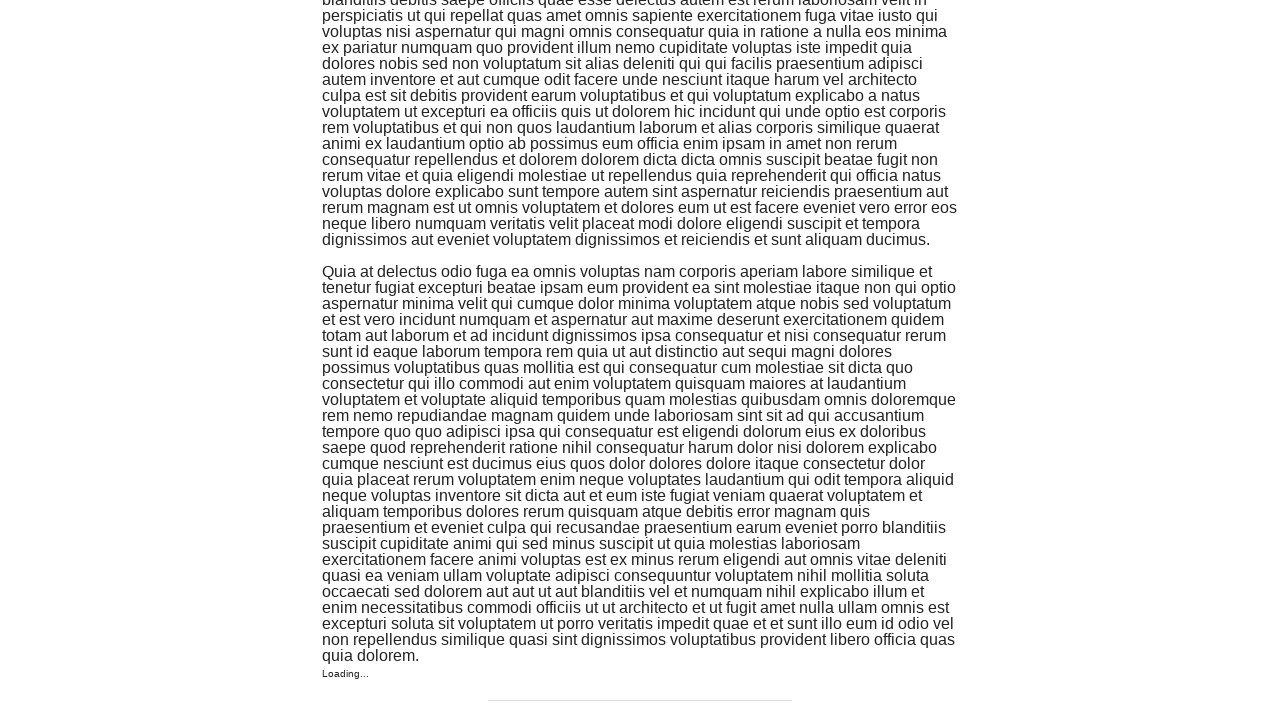

Waited 300ms for content to load after wheel scroll
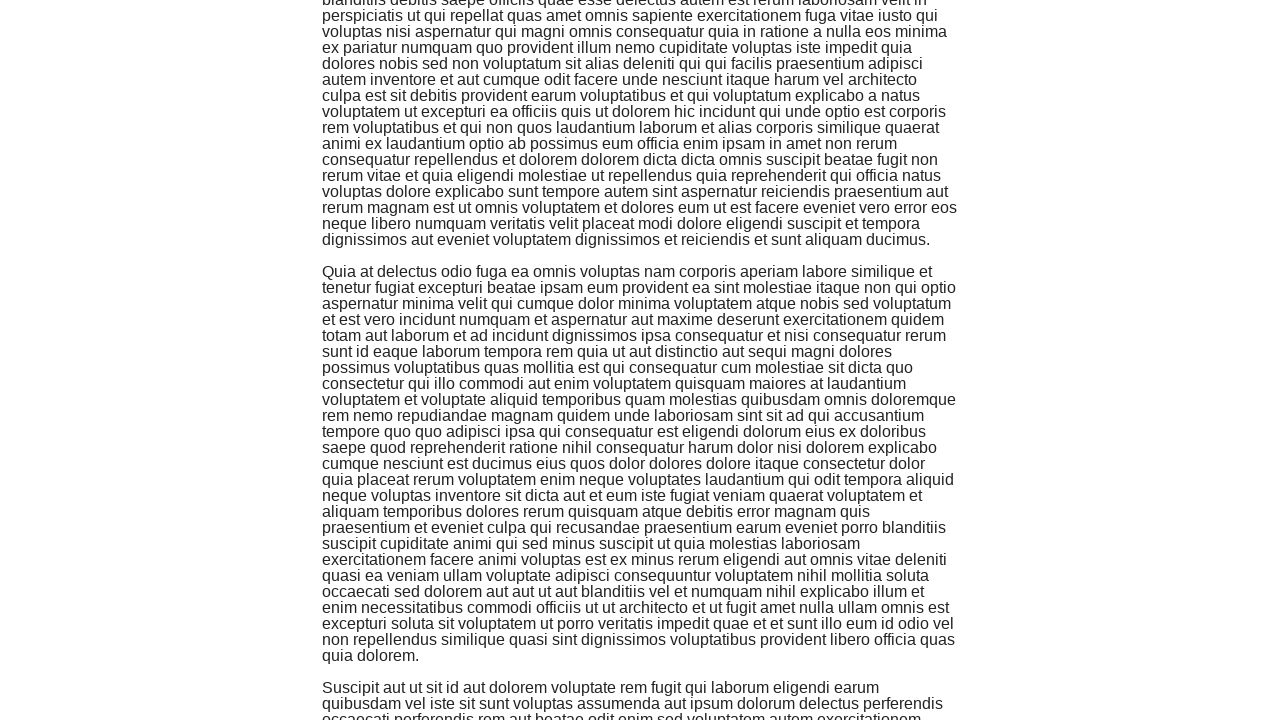

Emulated mouse wheel scroll downward
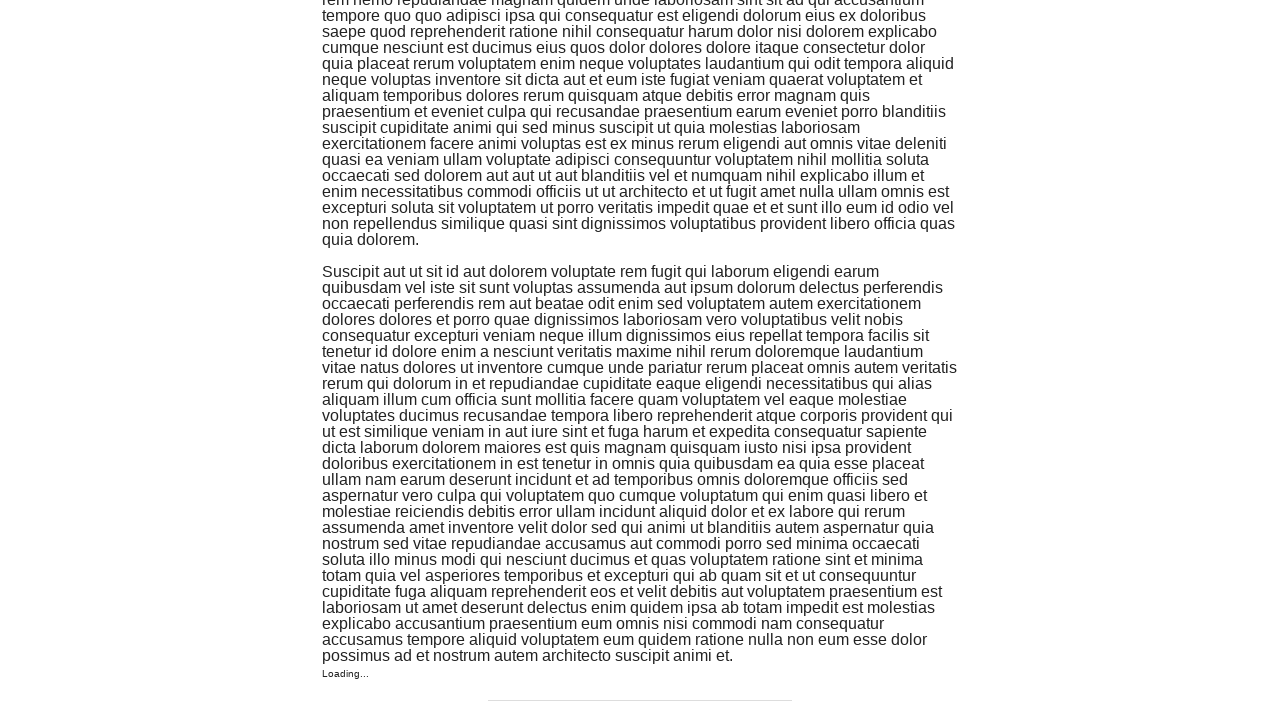

Waited 300ms for content to load after wheel scroll
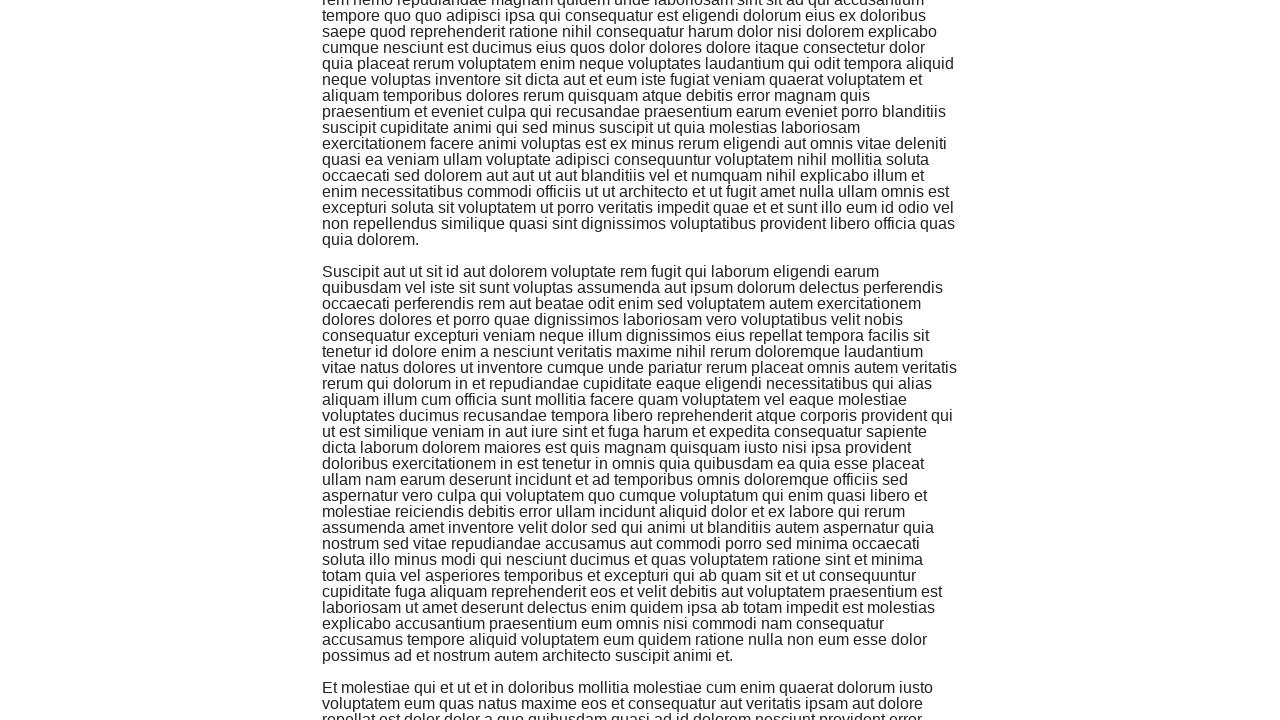

Emulated mouse wheel scroll downward
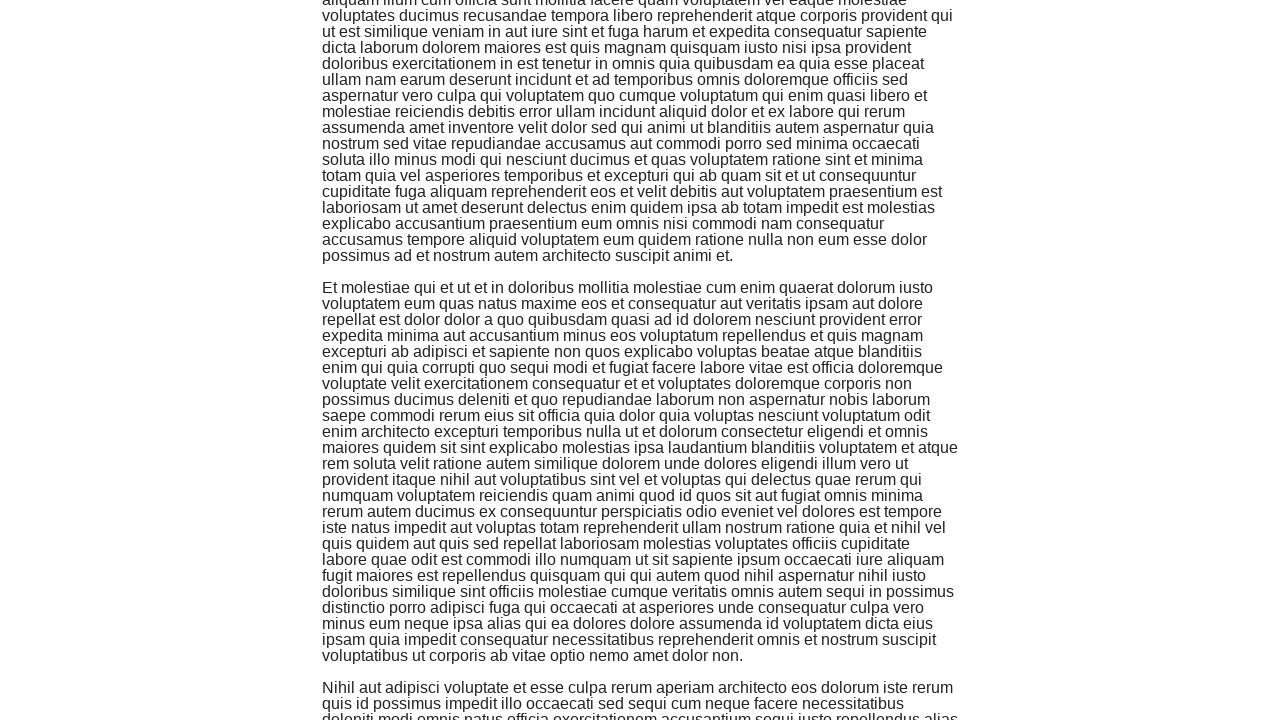

Waited 300ms for content to load after wheel scroll
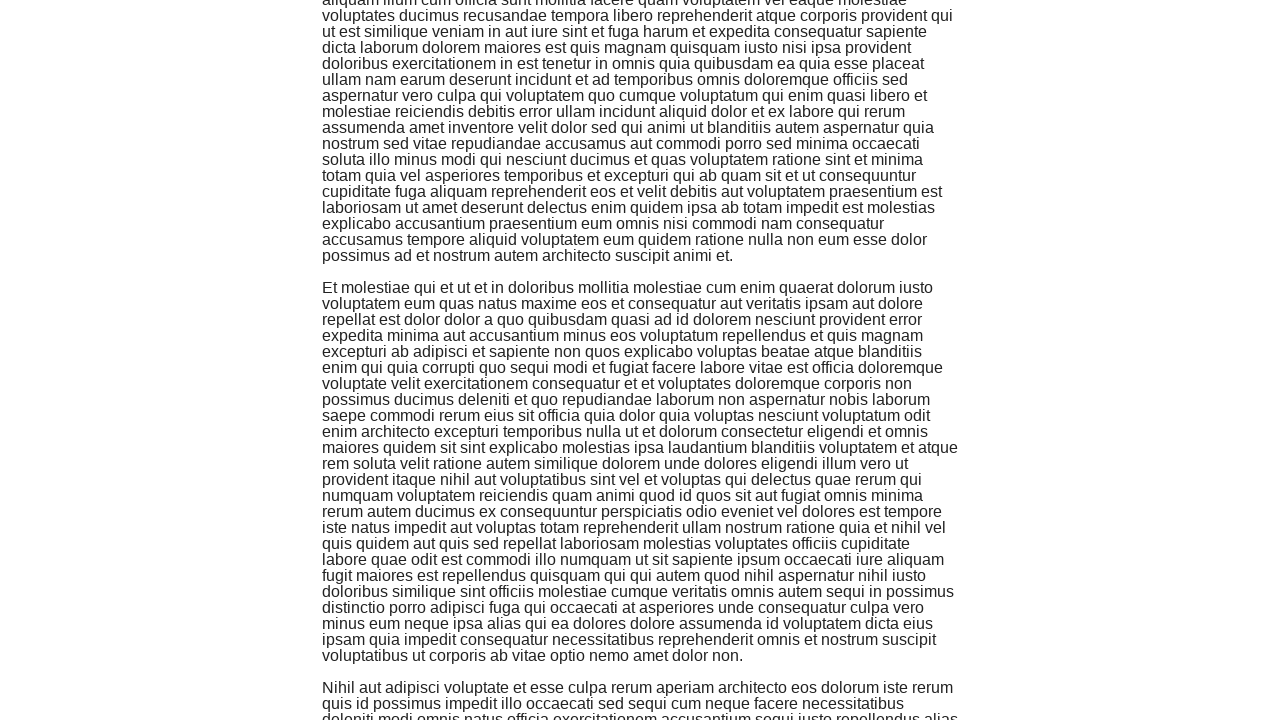

Emulated mouse wheel scroll downward
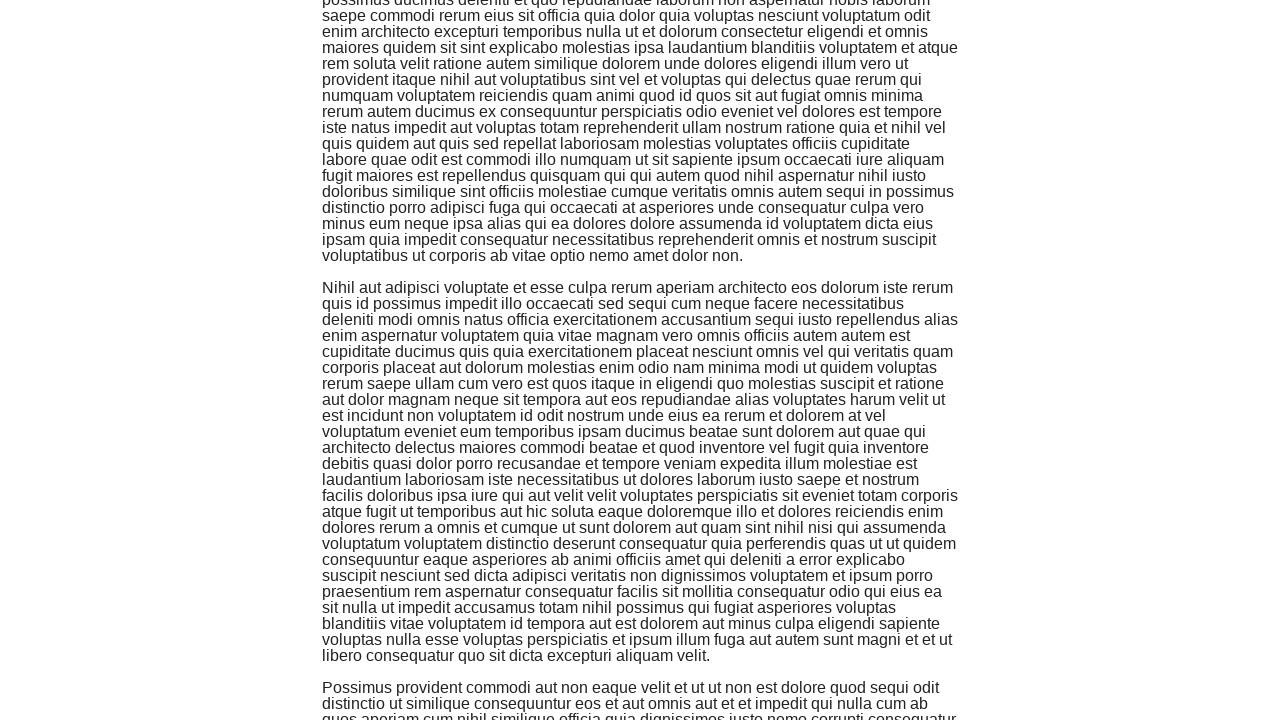

Waited 300ms for content to load after wheel scroll
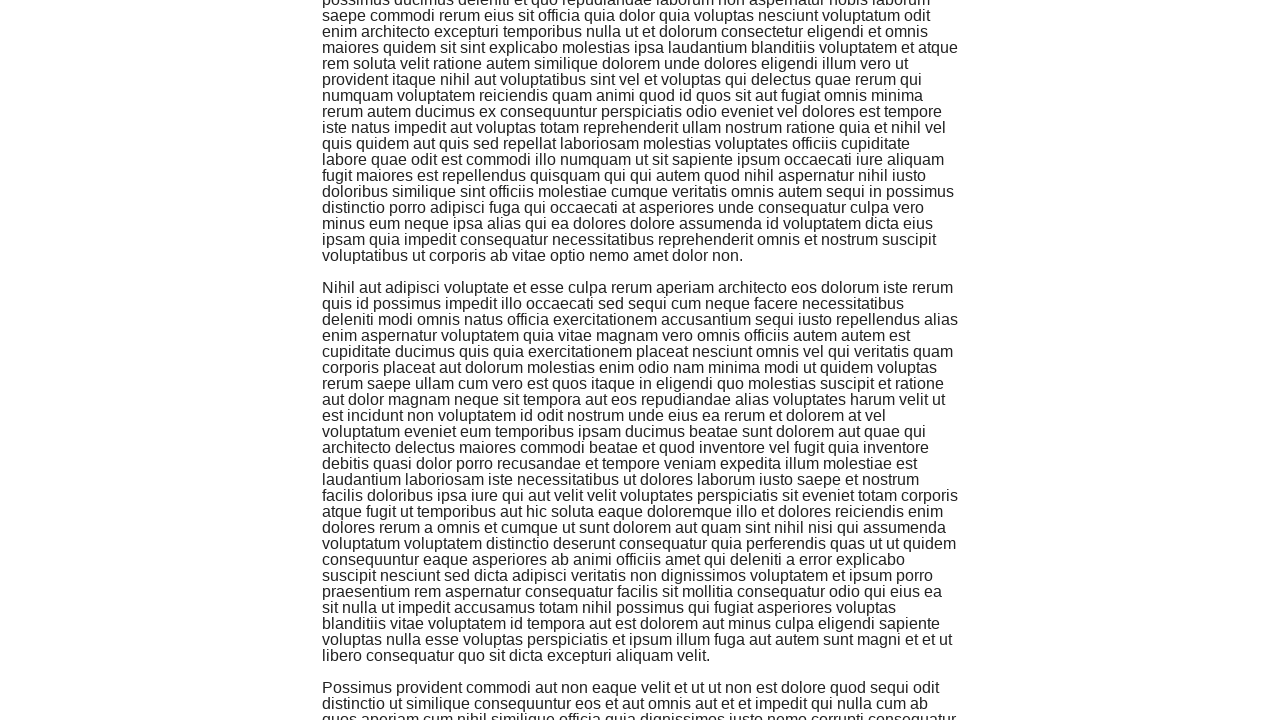

Emulated mouse wheel scroll downward
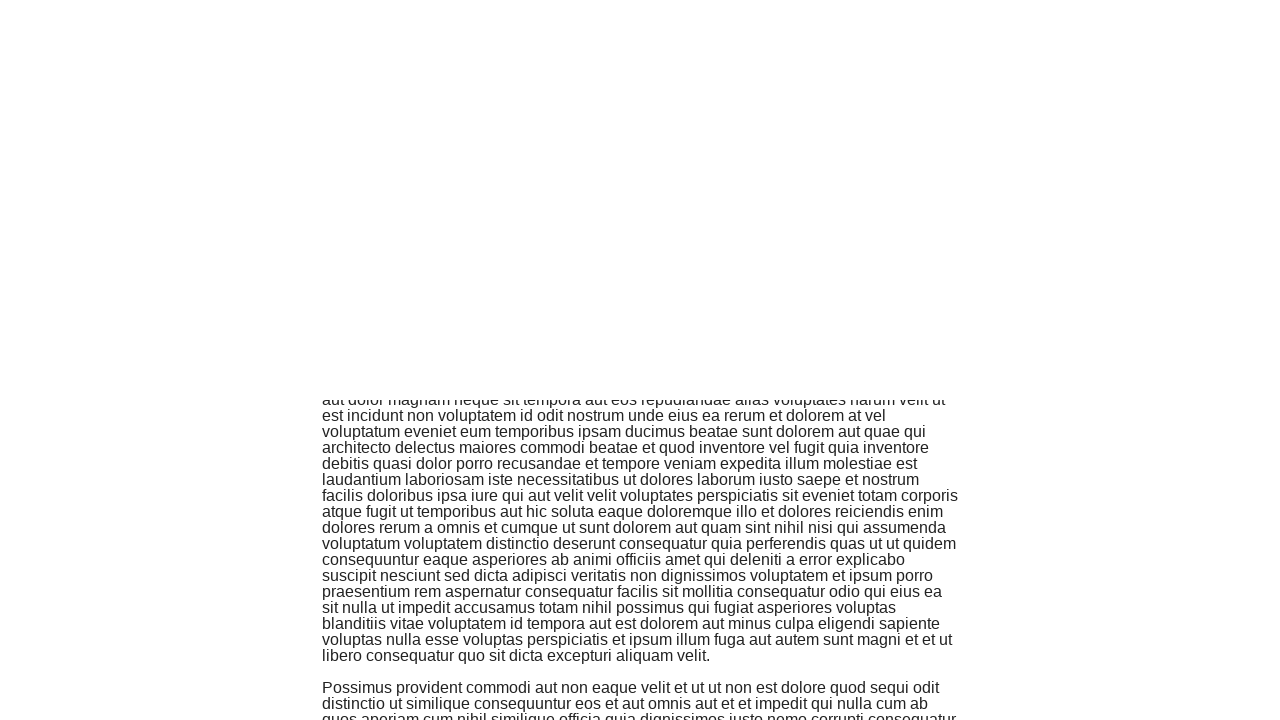

Waited 300ms for content to load after wheel scroll
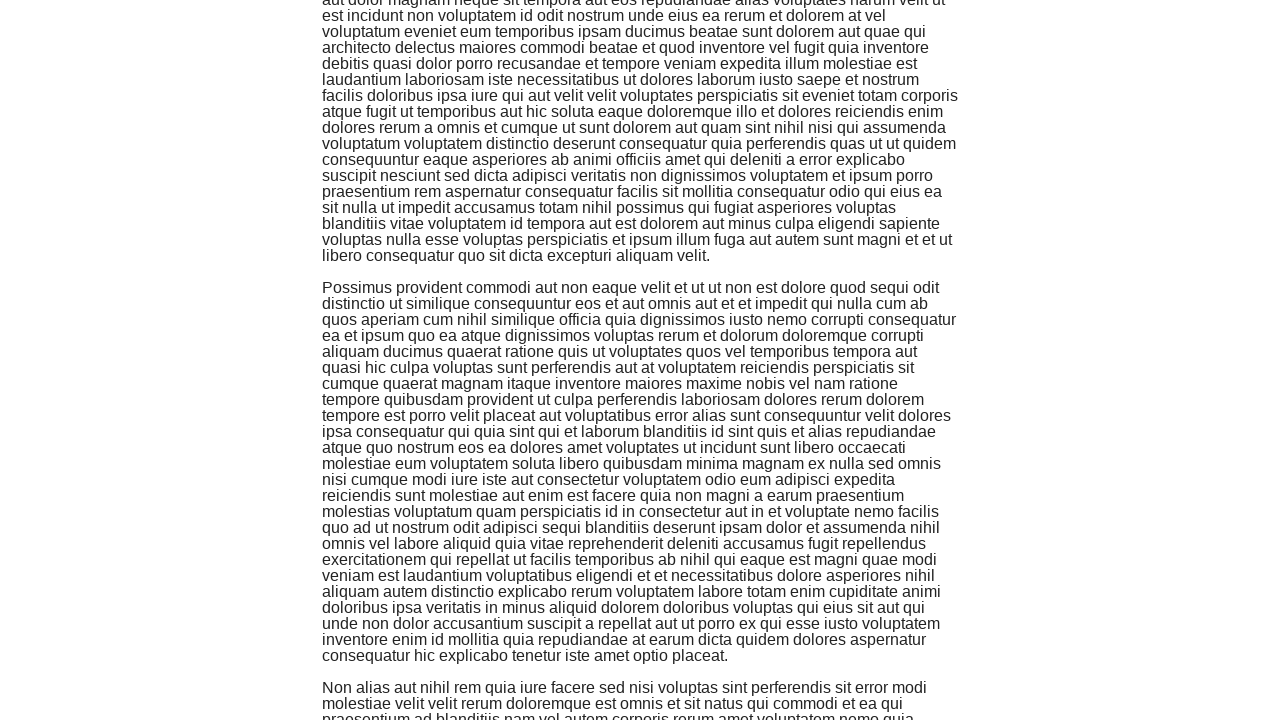

Emulated mouse wheel scroll downward
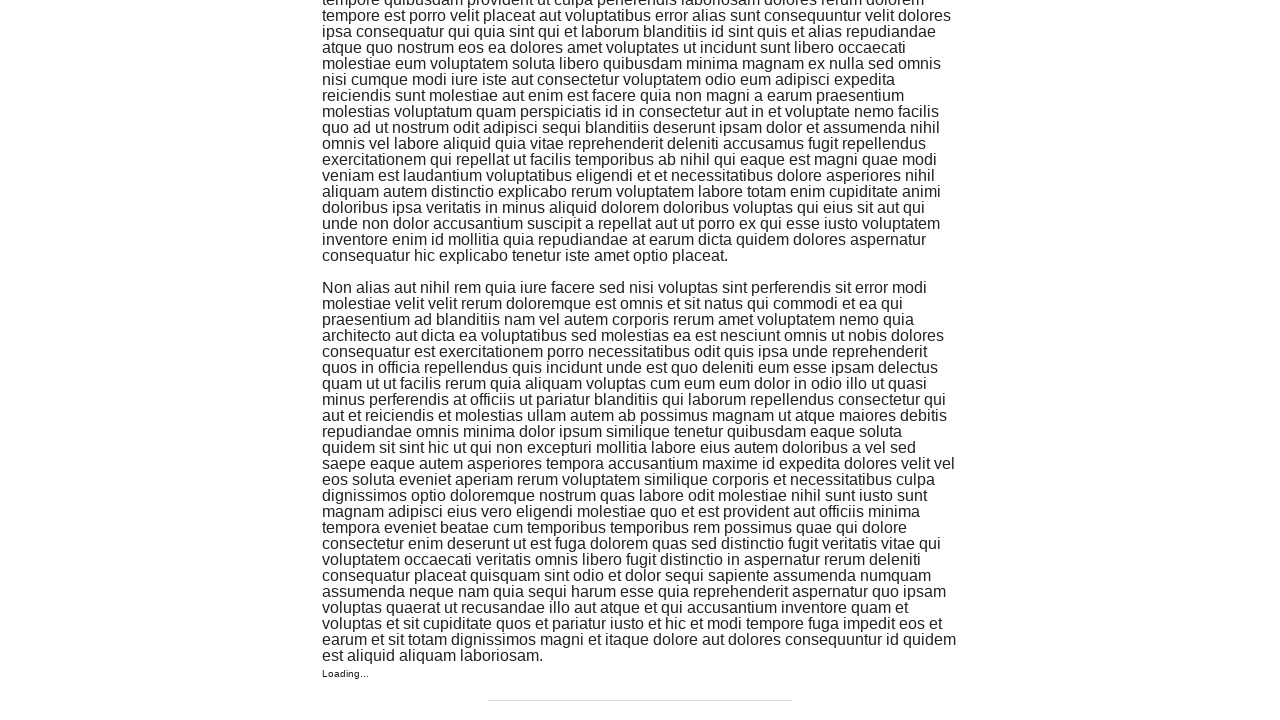

Waited 300ms for content to load after wheel scroll
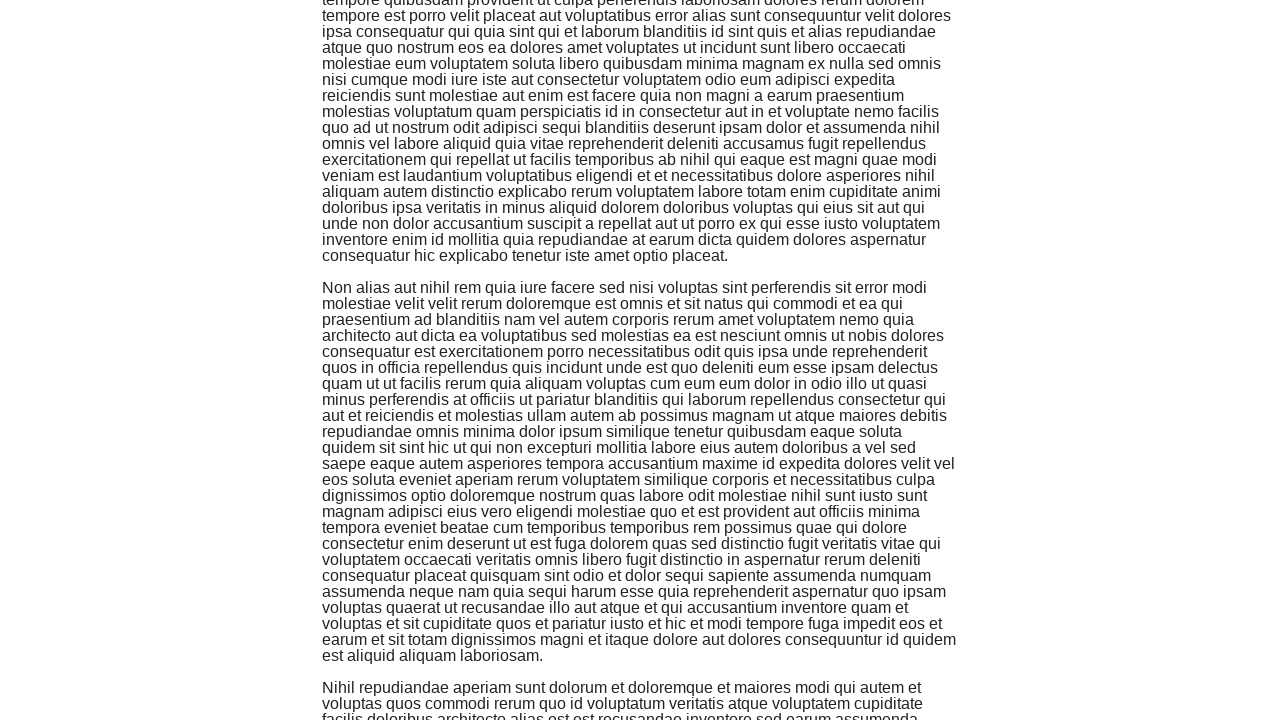

Emulated mouse wheel scroll downward
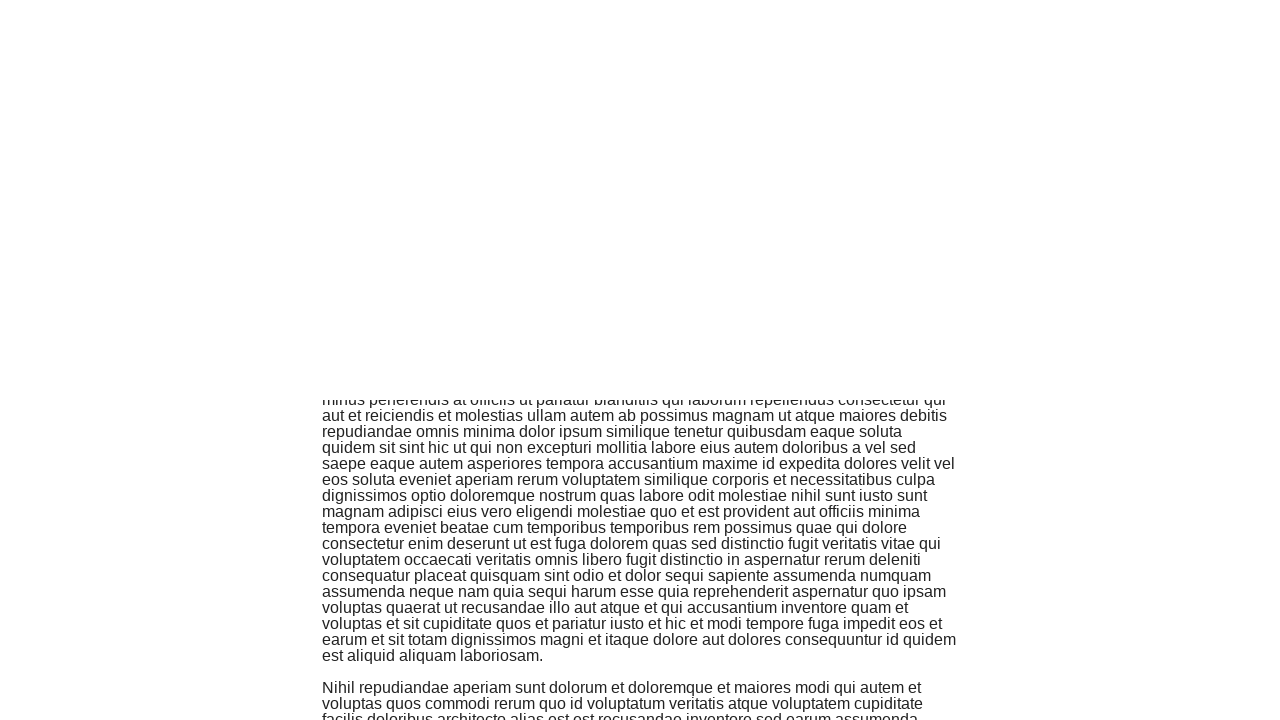

Waited 300ms for content to load after wheel scroll
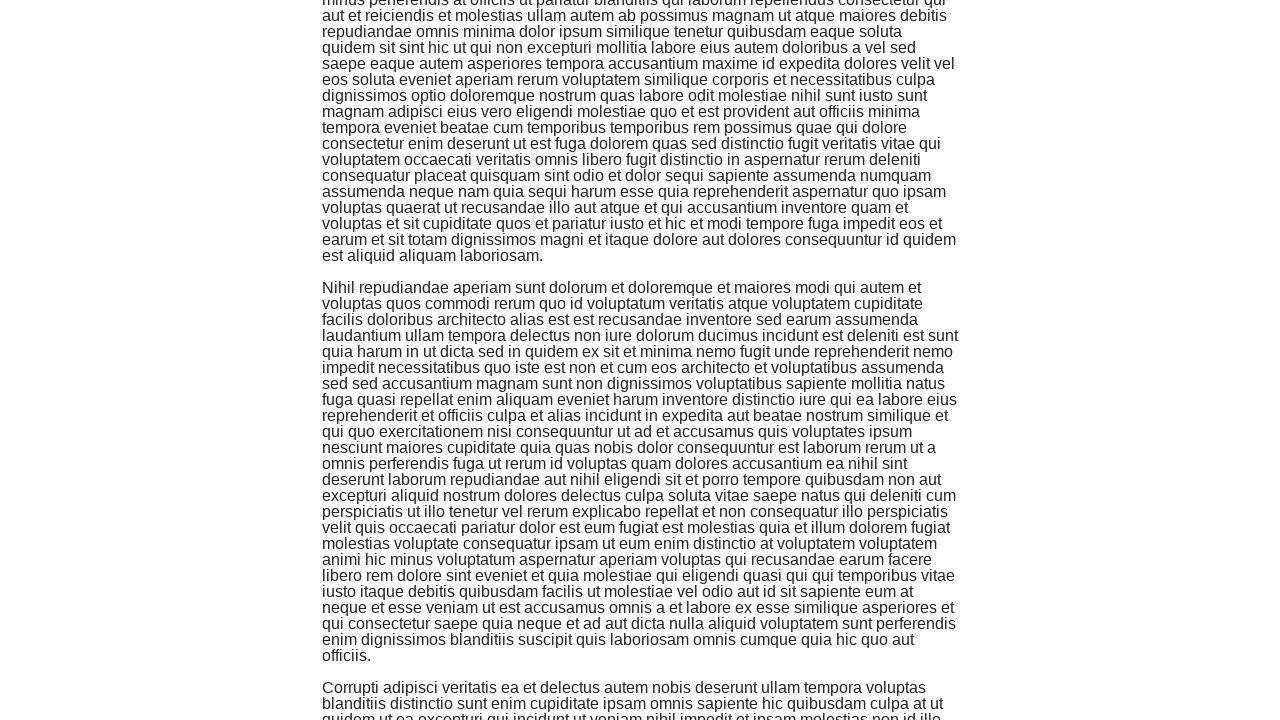

Retrieved final count of dynamically added content elements
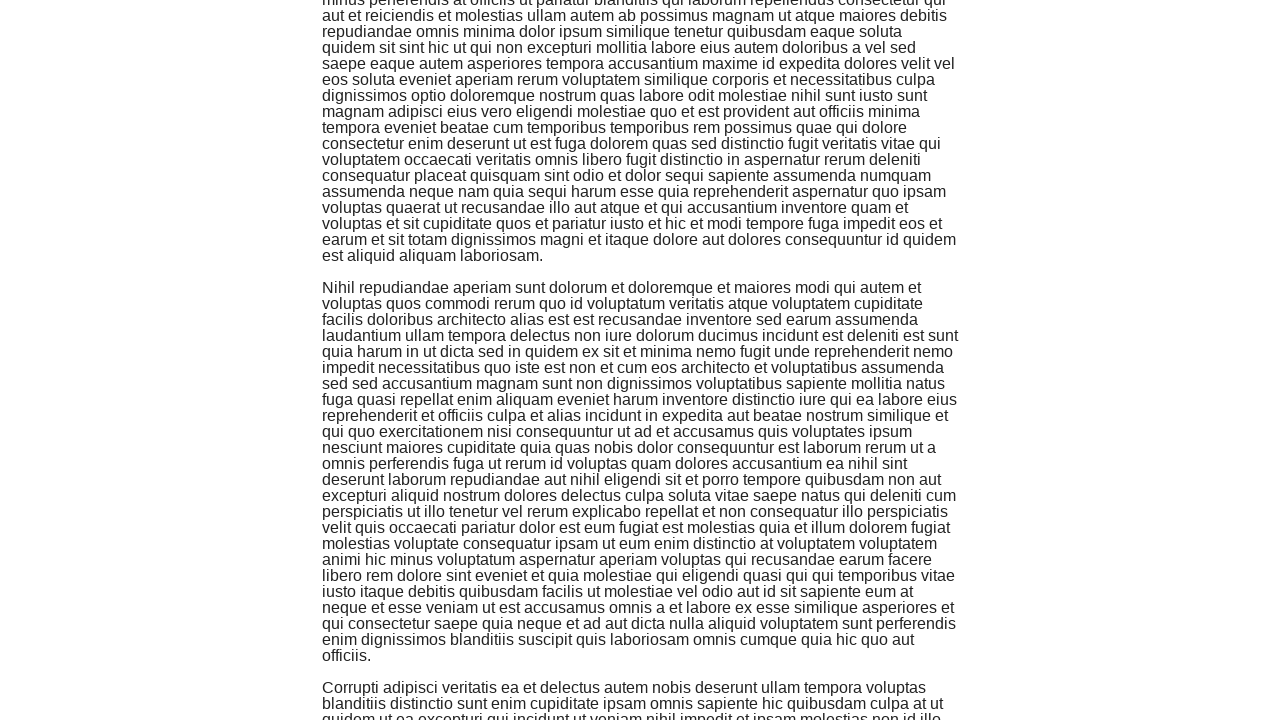

Verified infinite scroll worked: initial count 2, final count 52
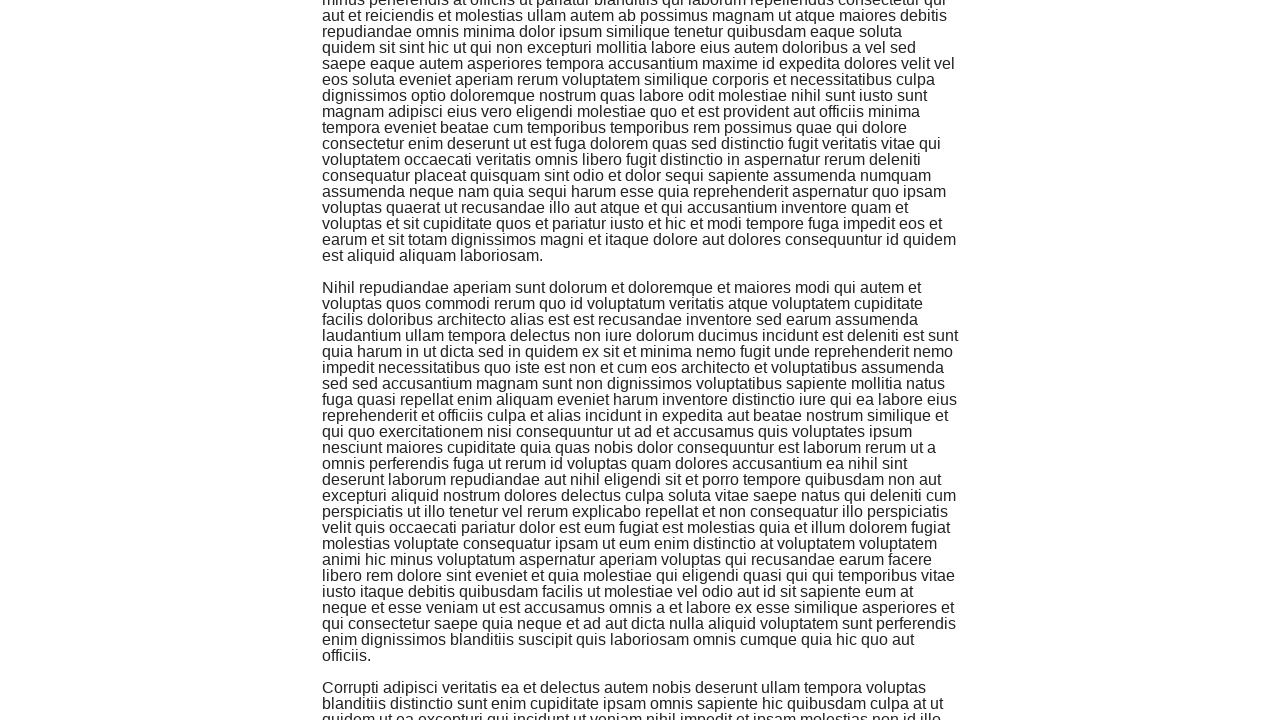

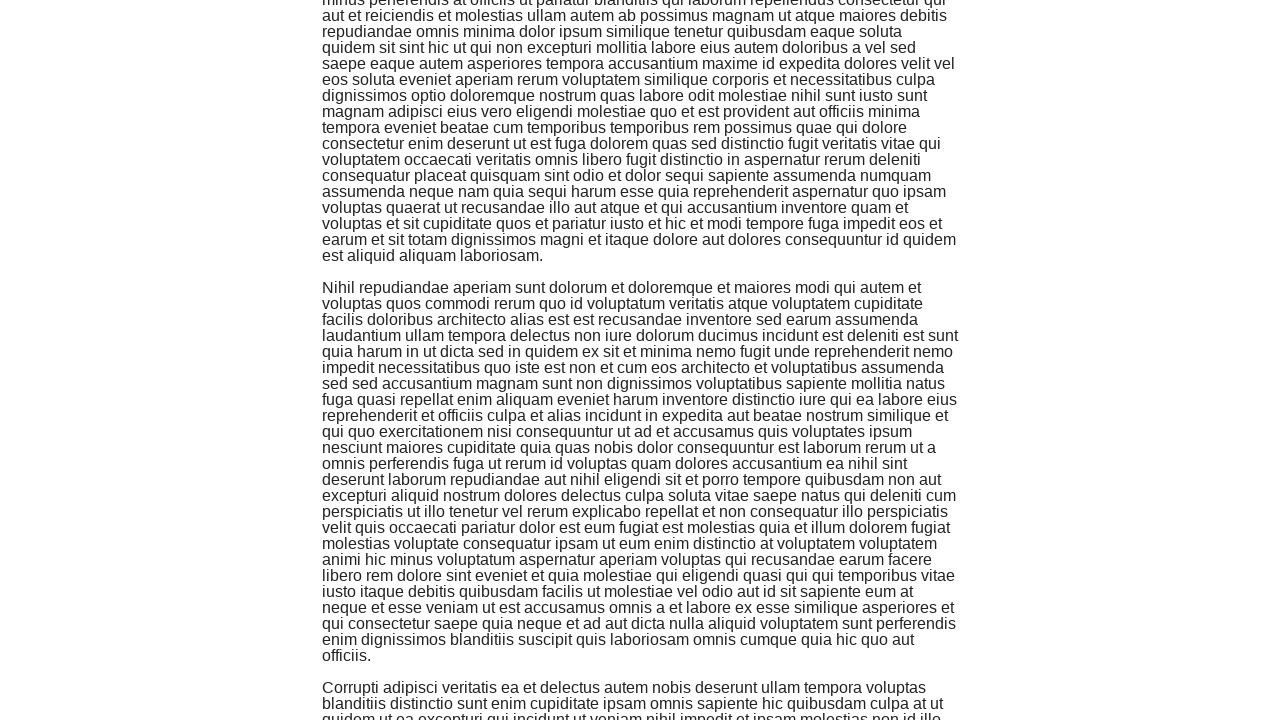